Tests filling out a large form by entering "Yes" into all text input fields and clicking the submit button.

Starting URL: http://suninjuly.github.io/huge_form.html

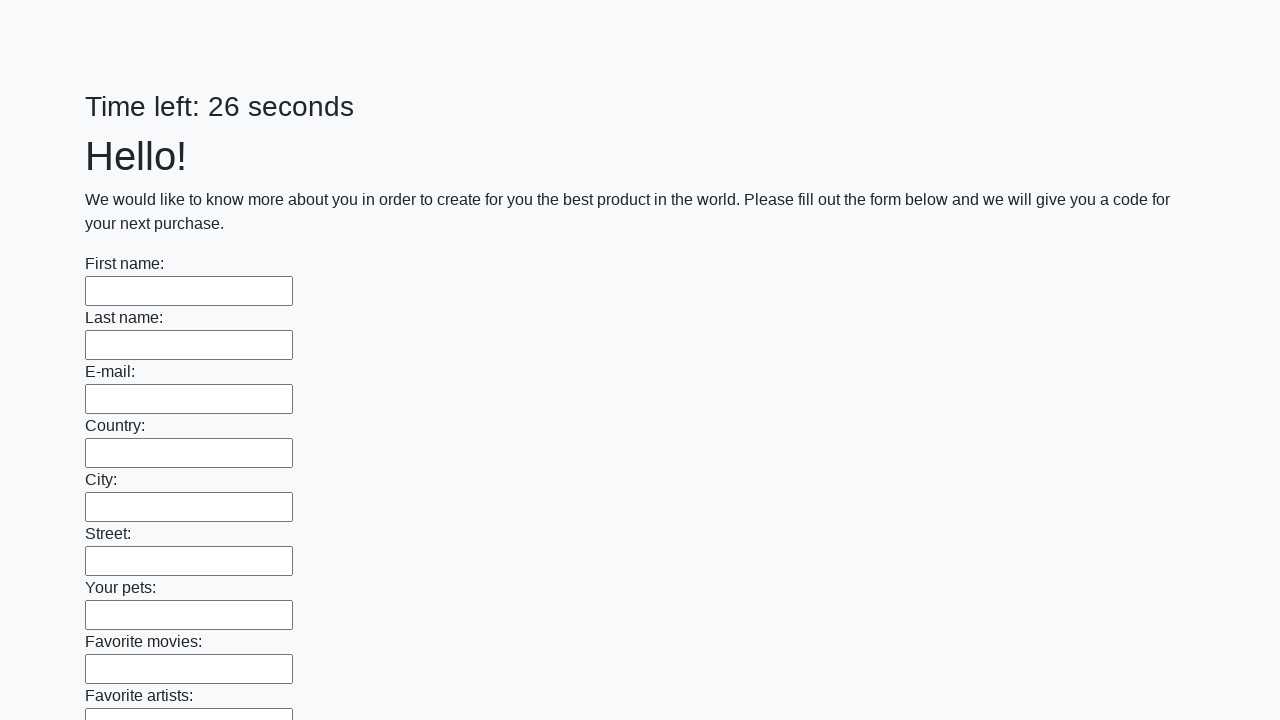

Located all text input fields on the form
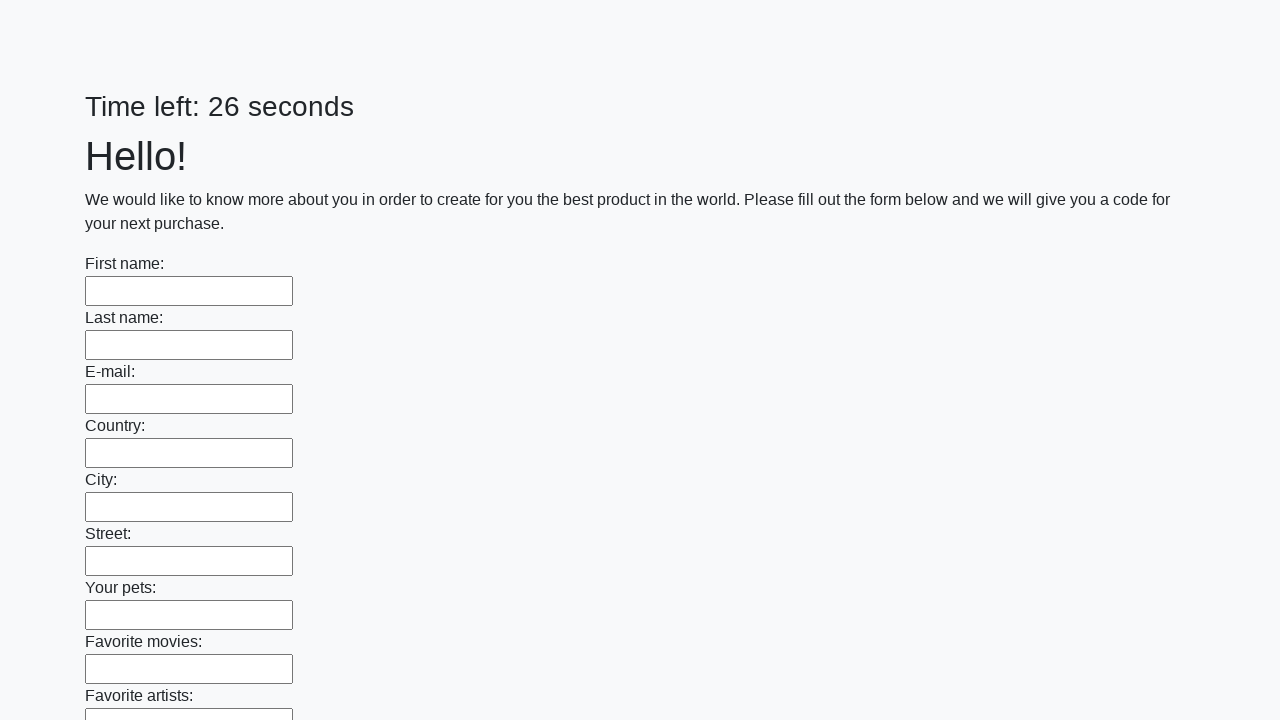

Found 100 text input fields
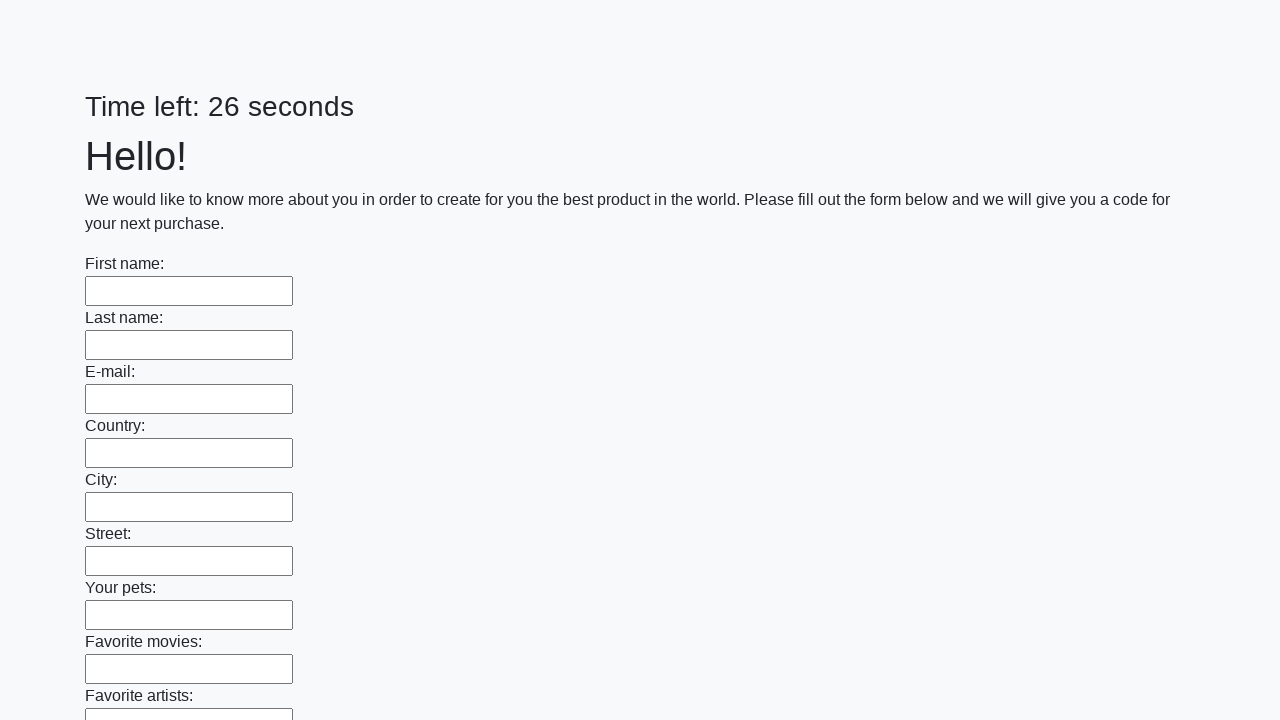

Filled text input field 1 of 100 with 'Yes' on input[type="text"] >> nth=0
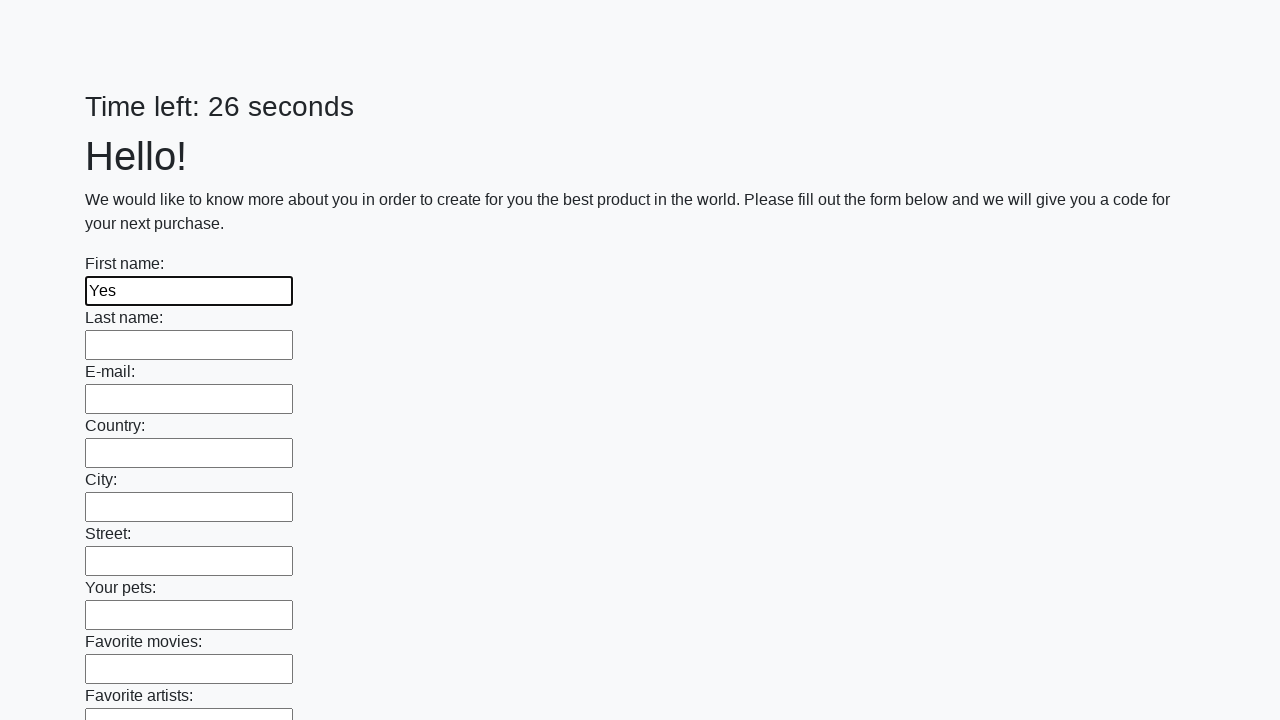

Filled text input field 2 of 100 with 'Yes' on input[type="text"] >> nth=1
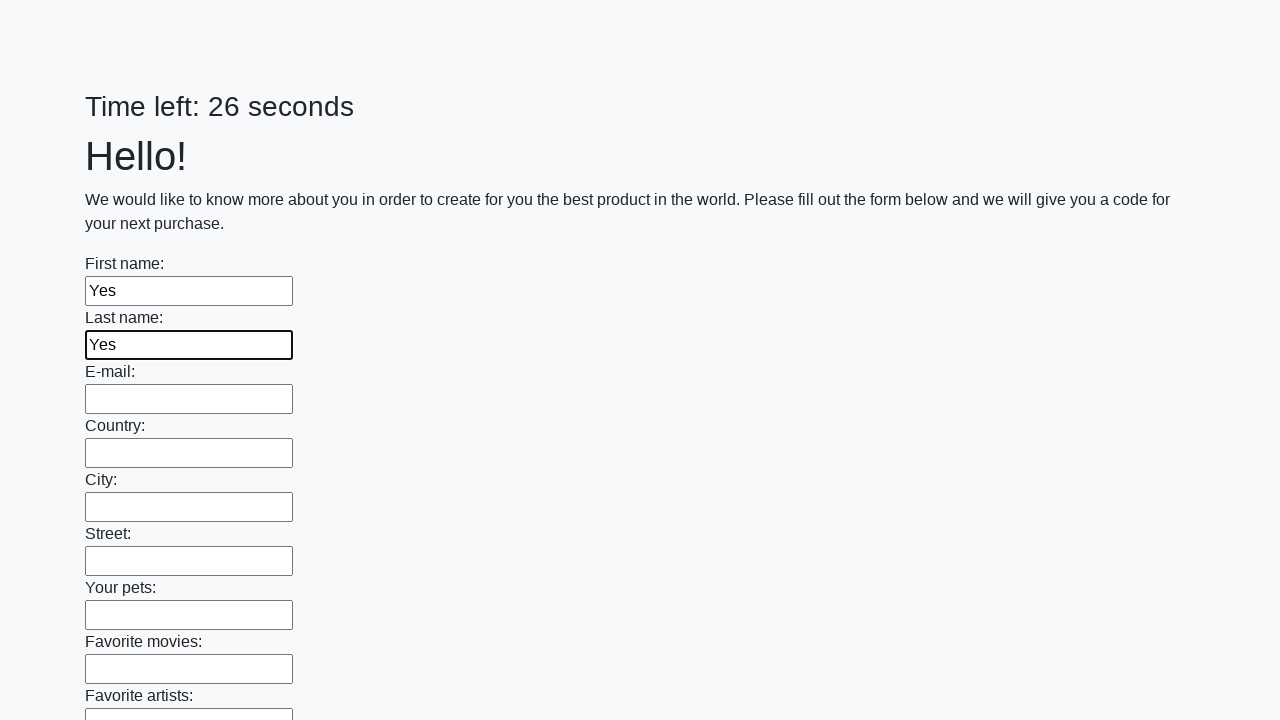

Filled text input field 3 of 100 with 'Yes' on input[type="text"] >> nth=2
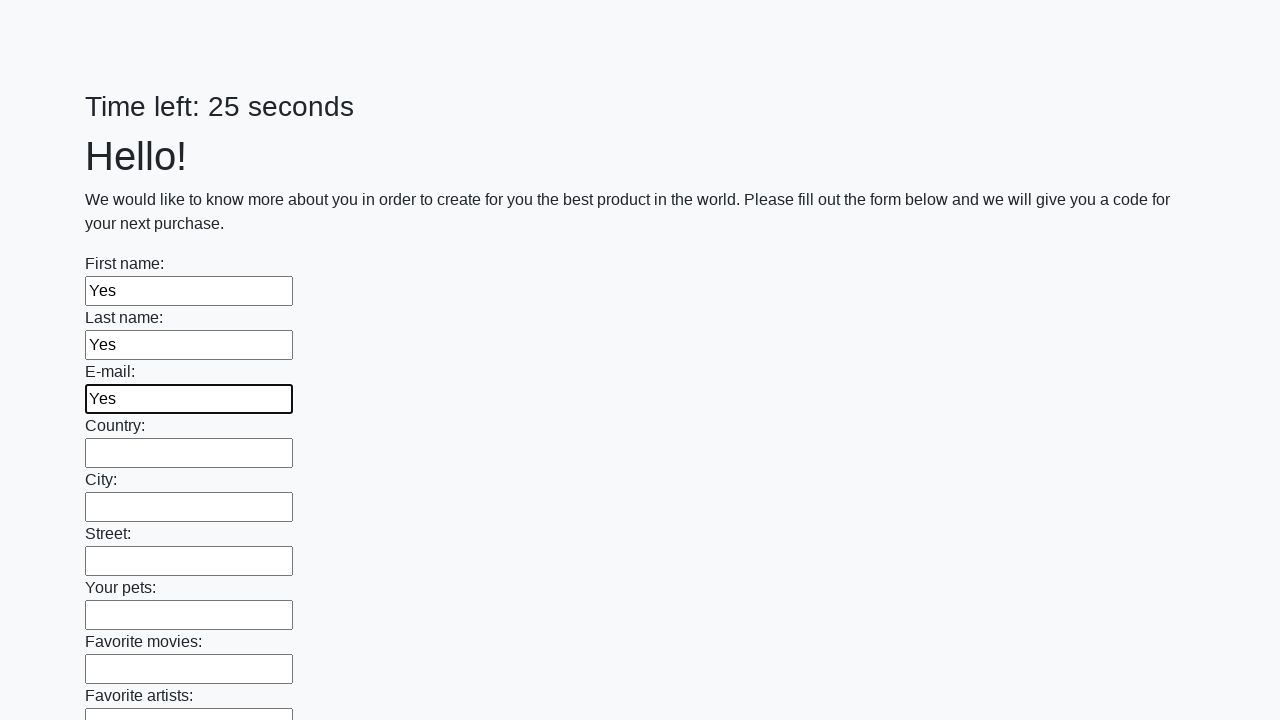

Filled text input field 4 of 100 with 'Yes' on input[type="text"] >> nth=3
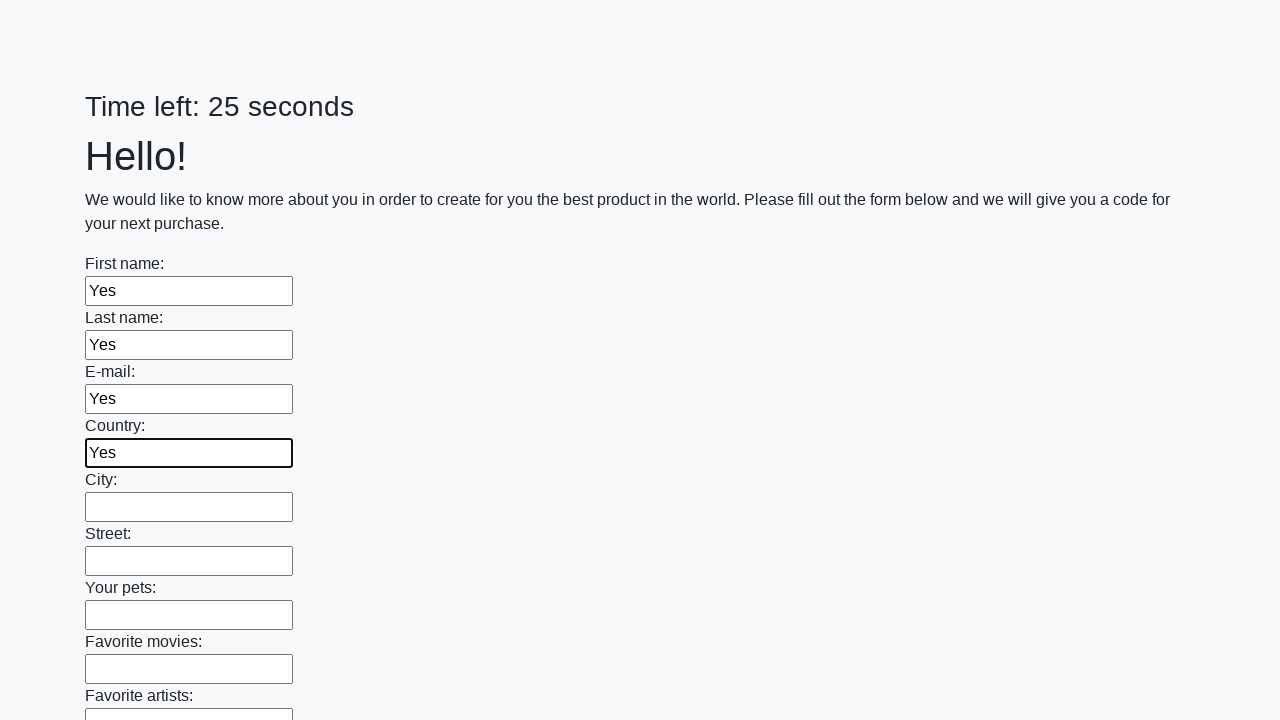

Filled text input field 5 of 100 with 'Yes' on input[type="text"] >> nth=4
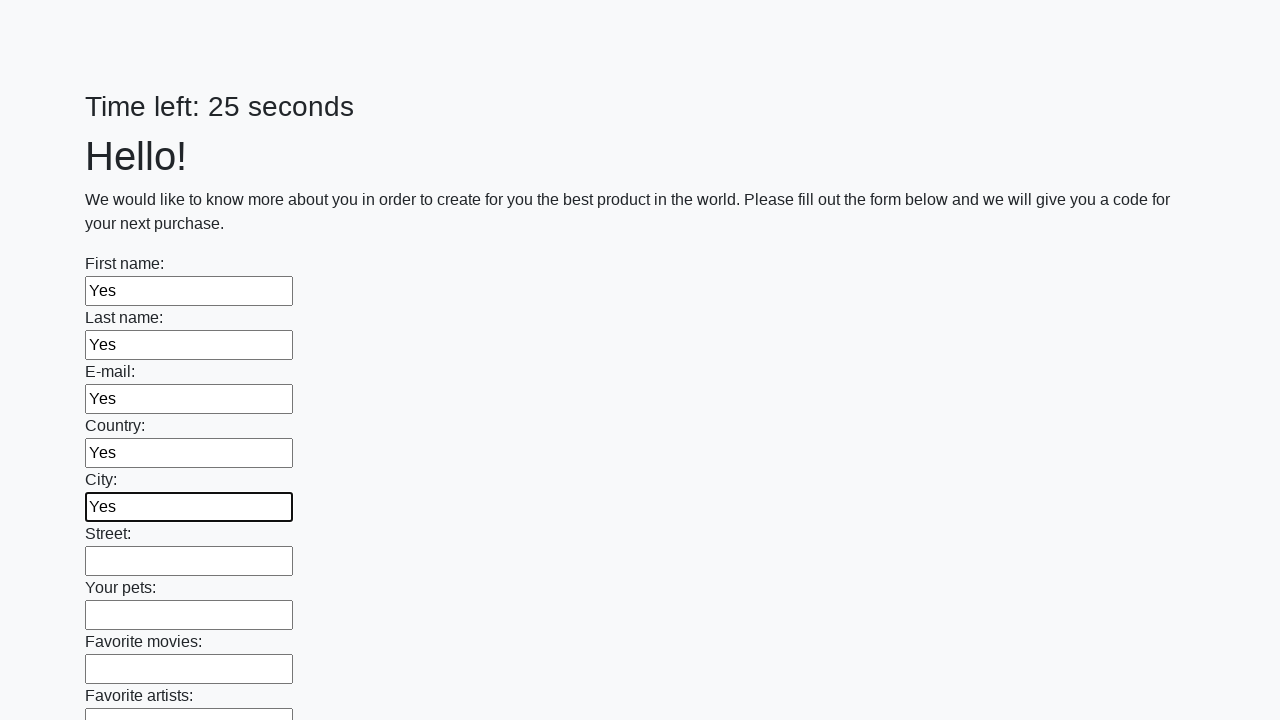

Filled text input field 6 of 100 with 'Yes' on input[type="text"] >> nth=5
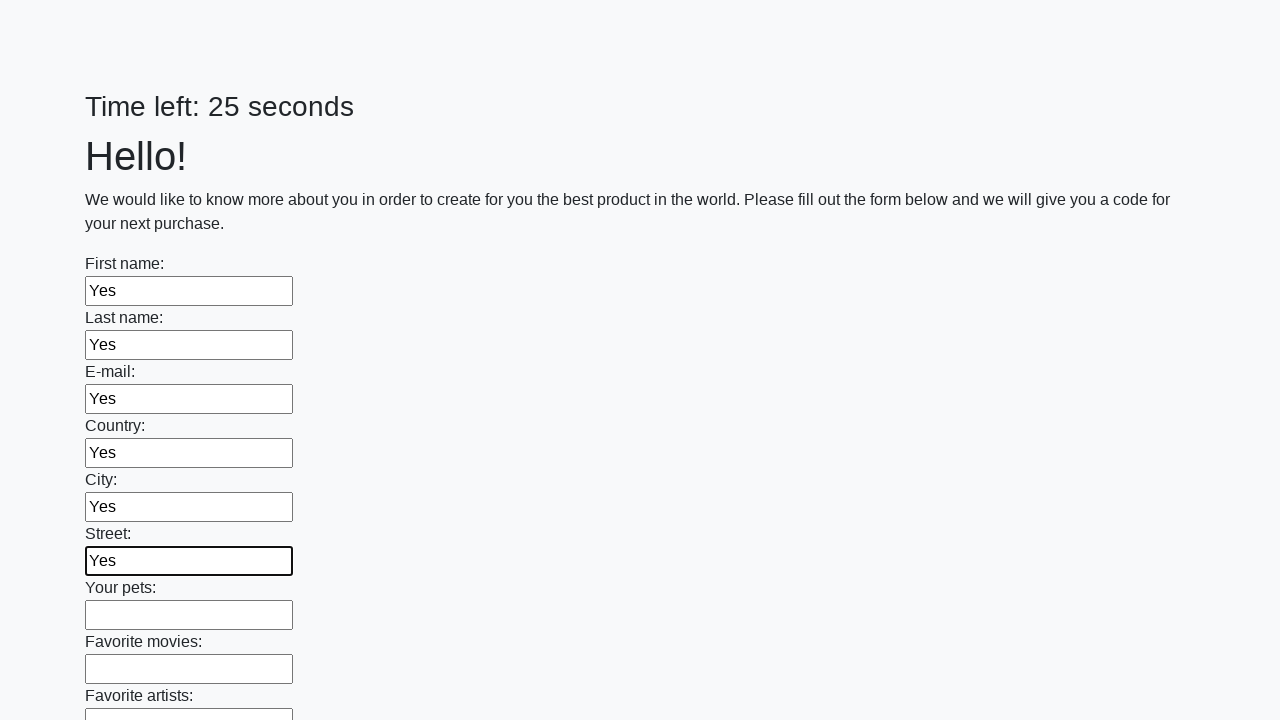

Filled text input field 7 of 100 with 'Yes' on input[type="text"] >> nth=6
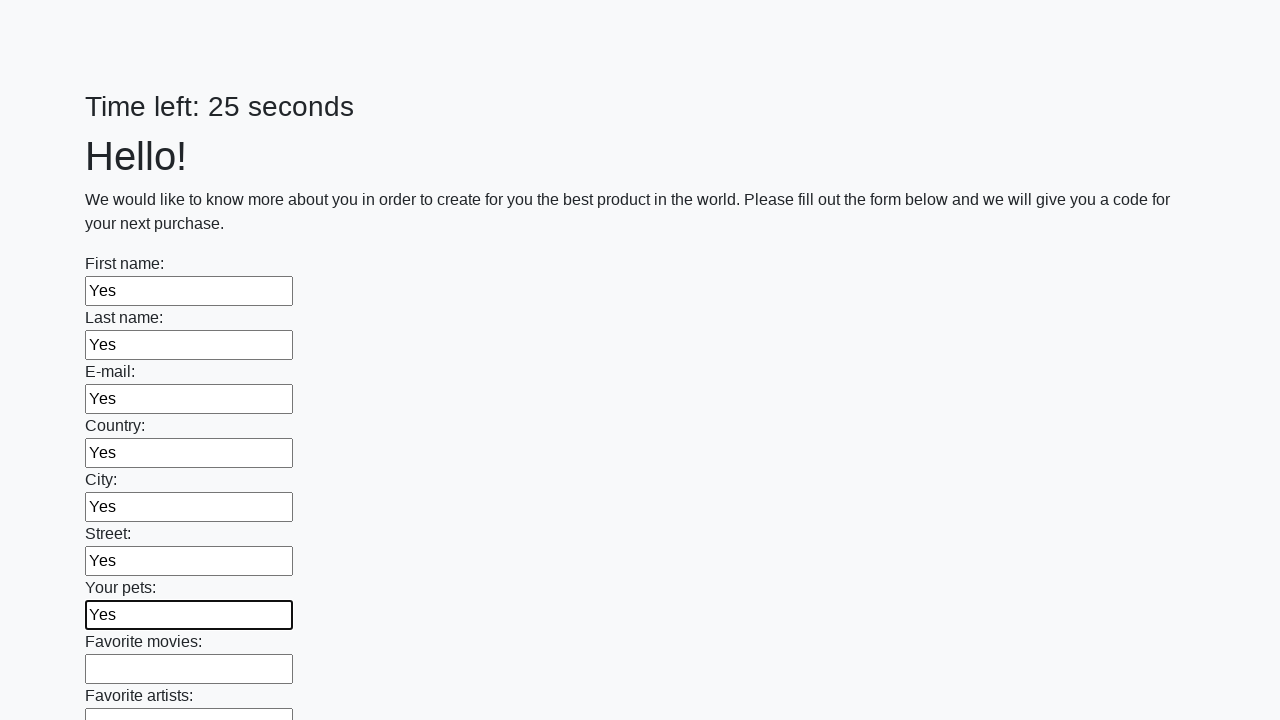

Filled text input field 8 of 100 with 'Yes' on input[type="text"] >> nth=7
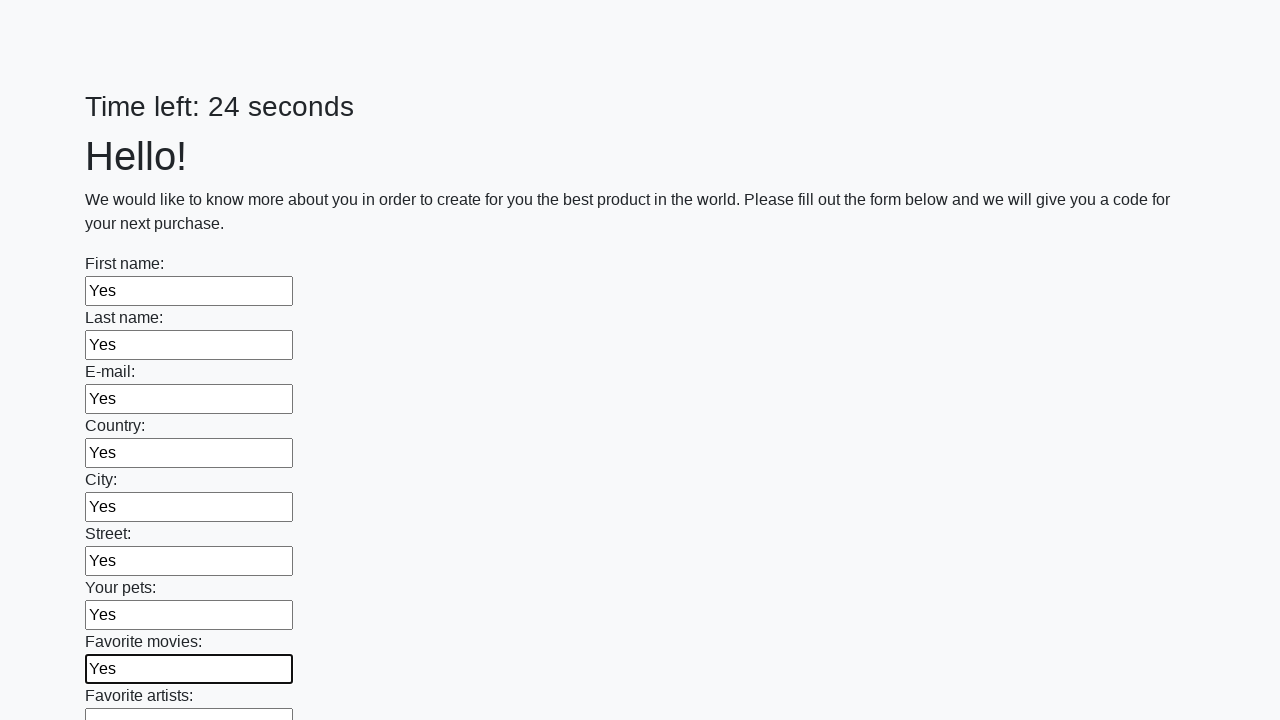

Filled text input field 9 of 100 with 'Yes' on input[type="text"] >> nth=8
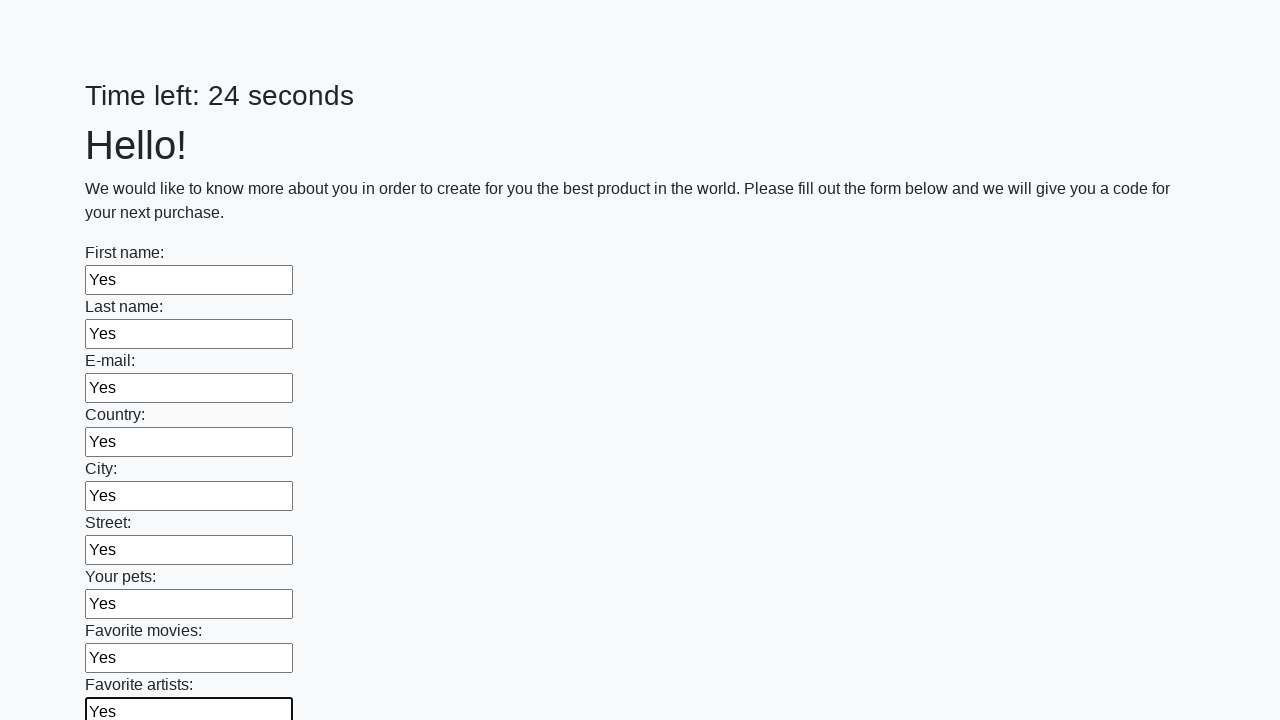

Filled text input field 10 of 100 with 'Yes' on input[type="text"] >> nth=9
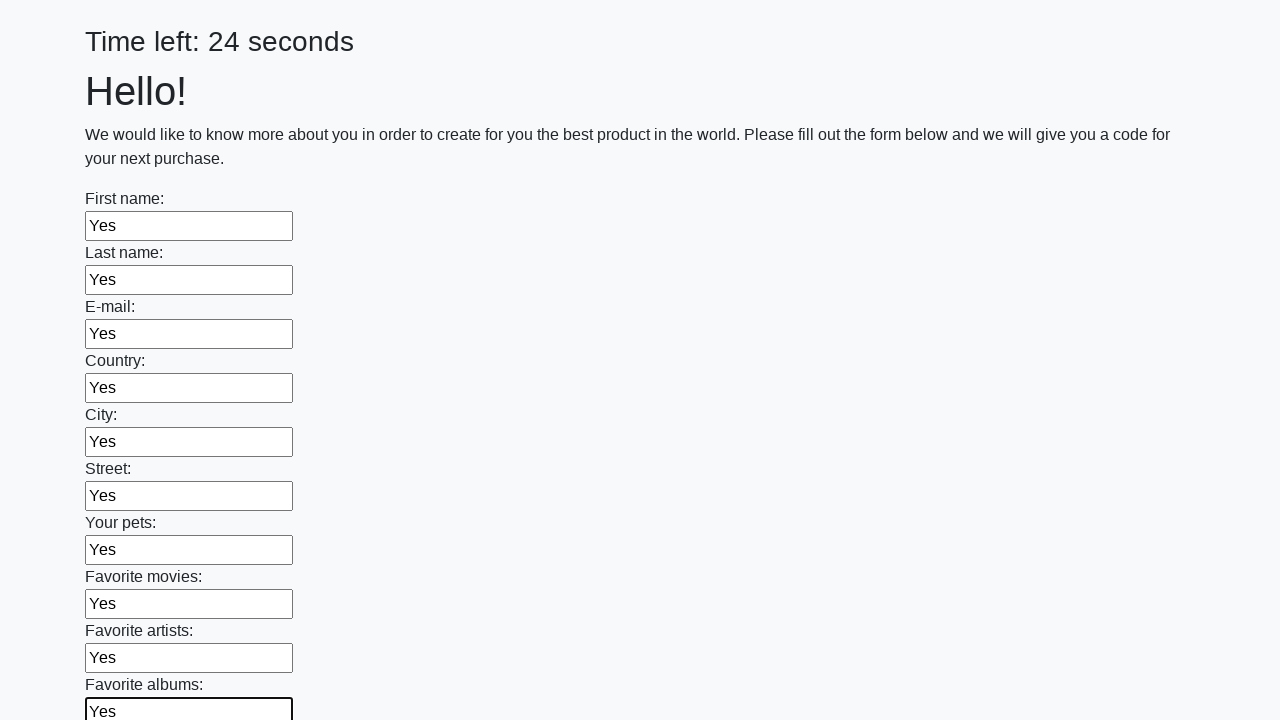

Filled text input field 11 of 100 with 'Yes' on input[type="text"] >> nth=10
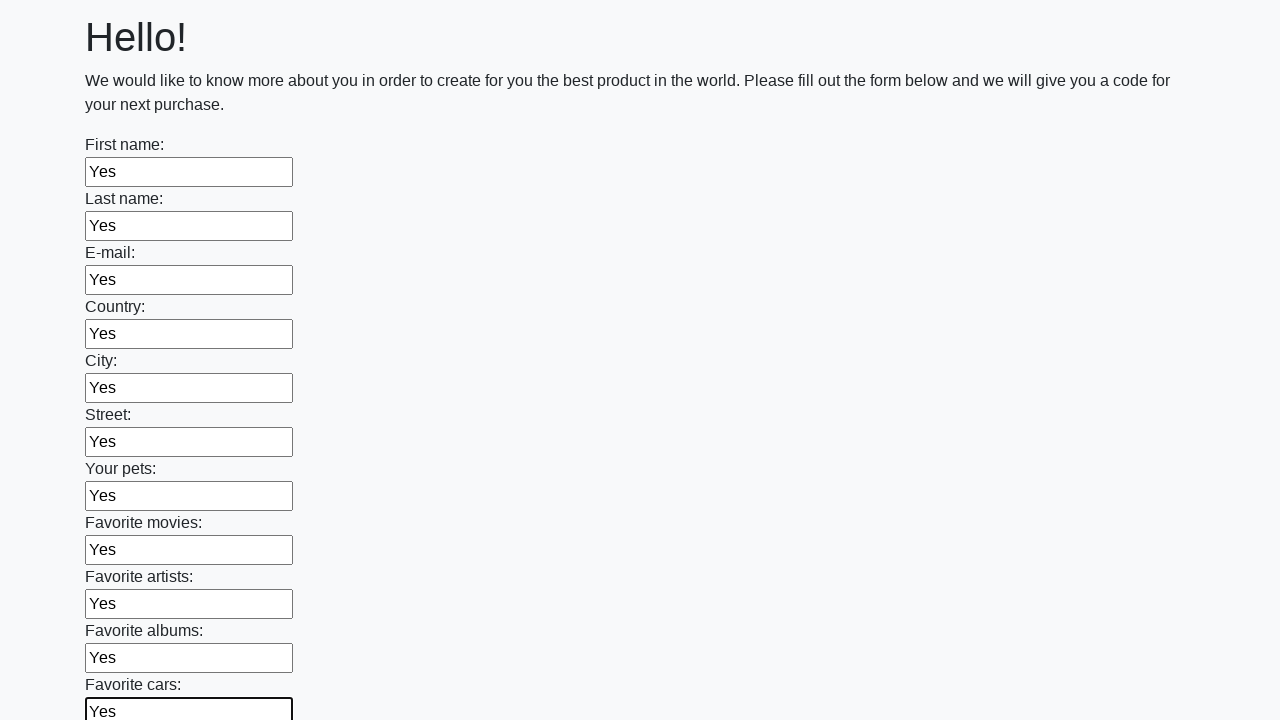

Filled text input field 12 of 100 with 'Yes' on input[type="text"] >> nth=11
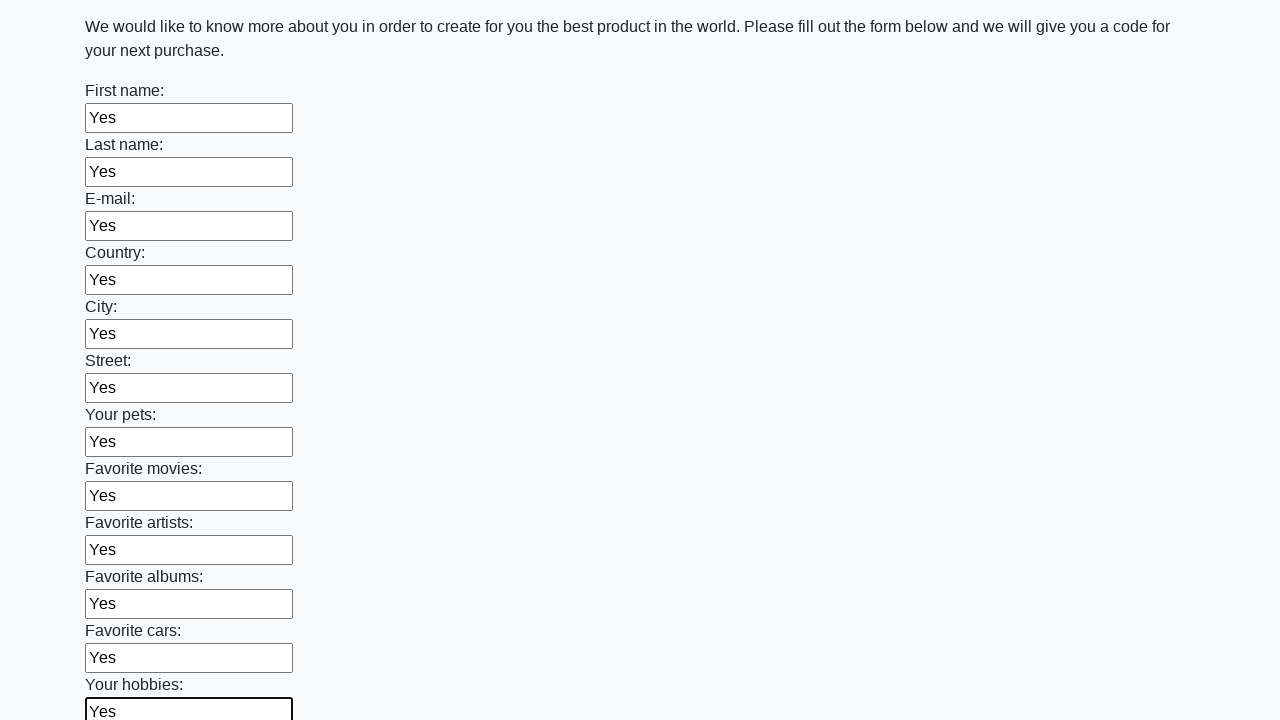

Filled text input field 13 of 100 with 'Yes' on input[type="text"] >> nth=12
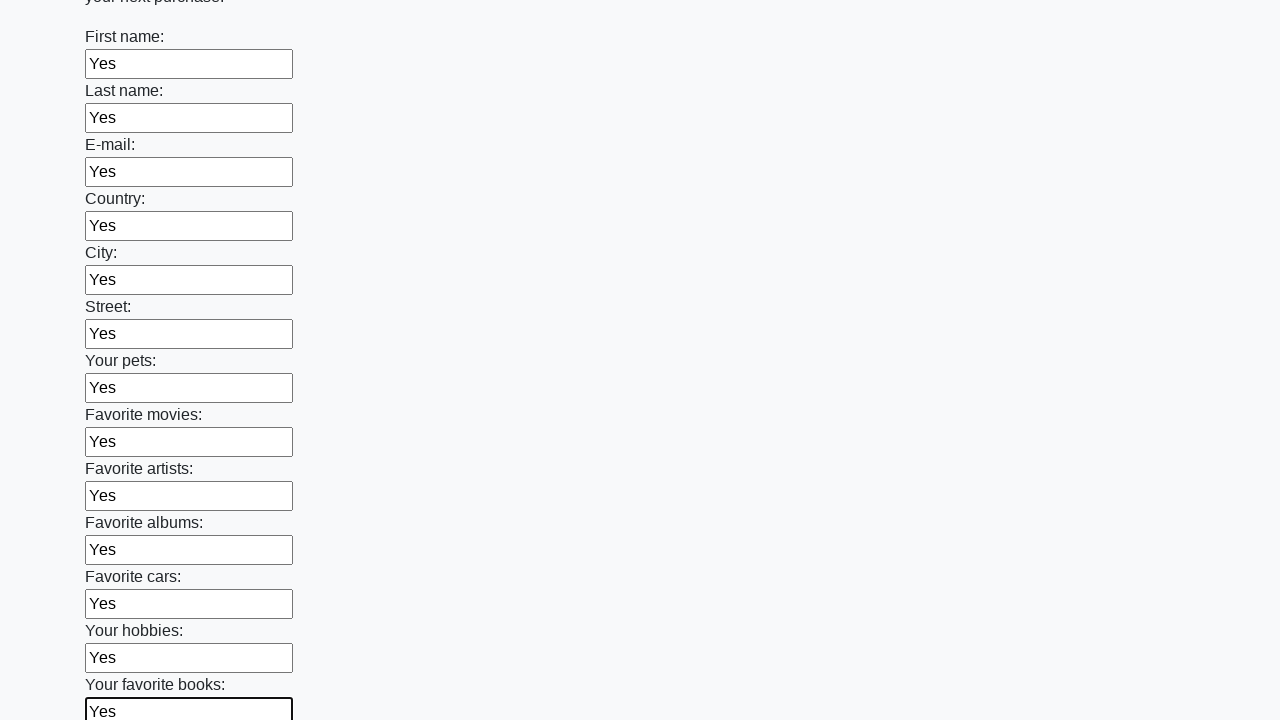

Filled text input field 14 of 100 with 'Yes' on input[type="text"] >> nth=13
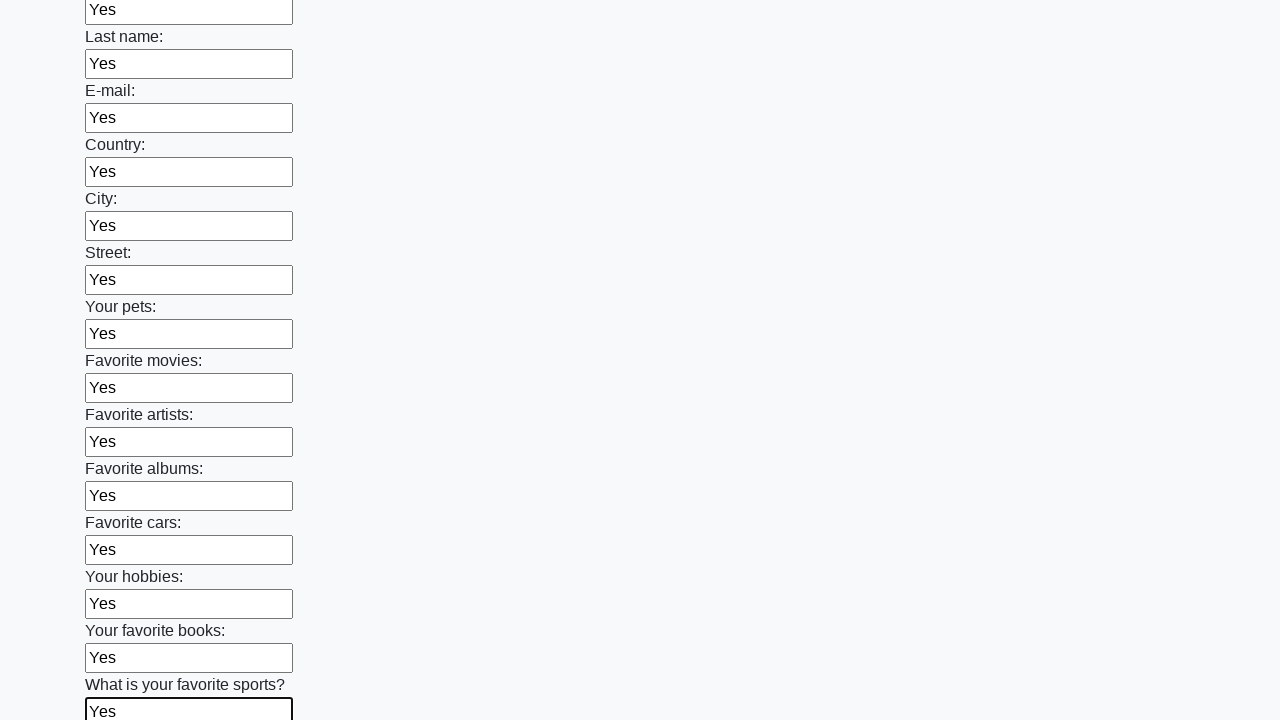

Filled text input field 15 of 100 with 'Yes' on input[type="text"] >> nth=14
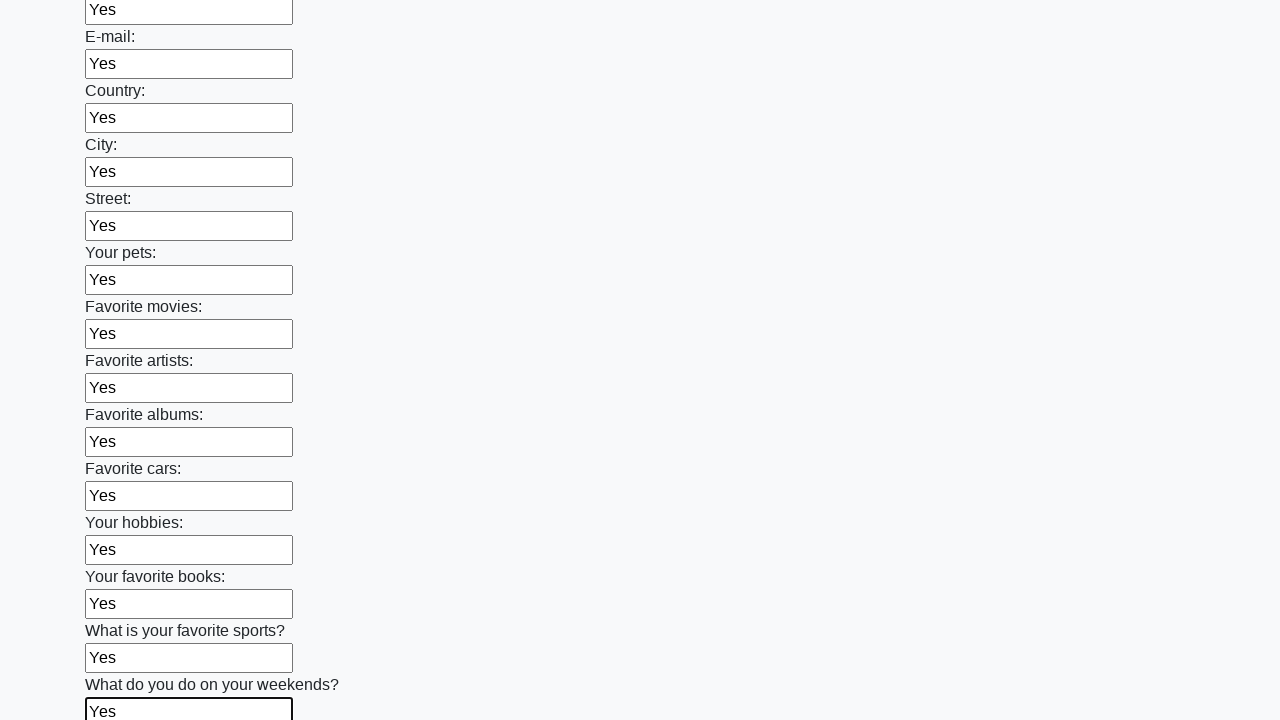

Filled text input field 16 of 100 with 'Yes' on input[type="text"] >> nth=15
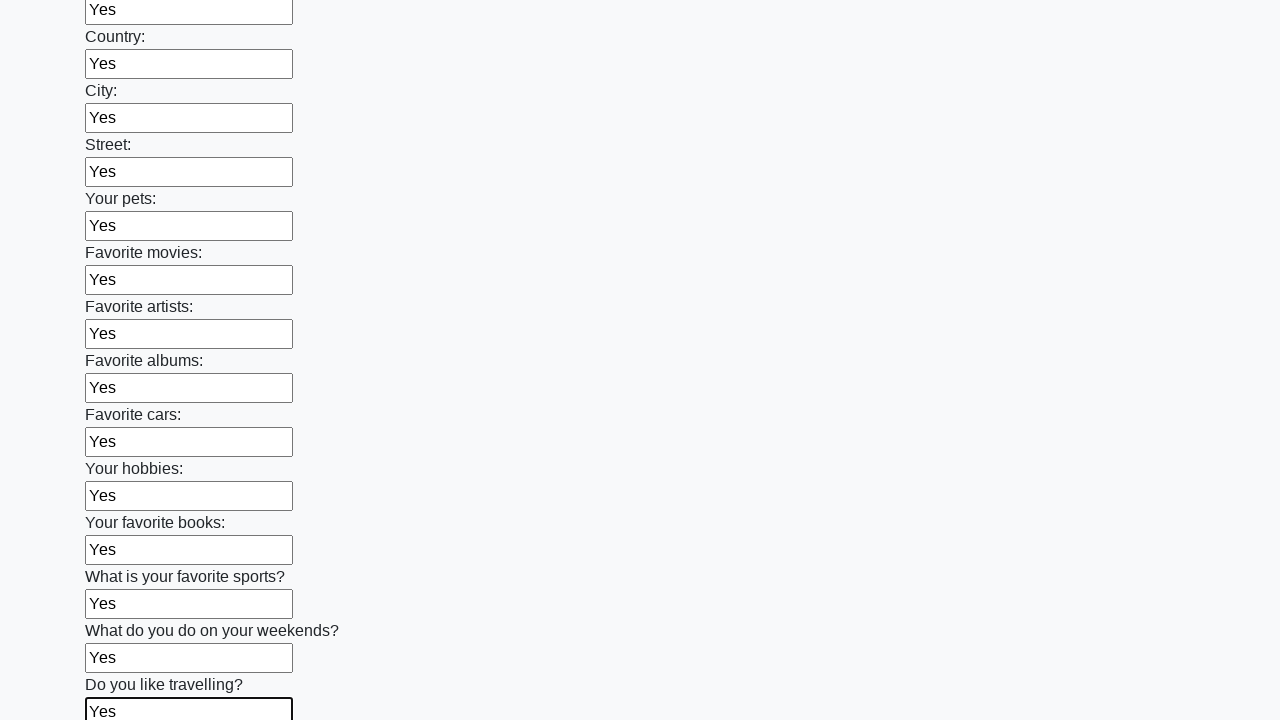

Filled text input field 17 of 100 with 'Yes' on input[type="text"] >> nth=16
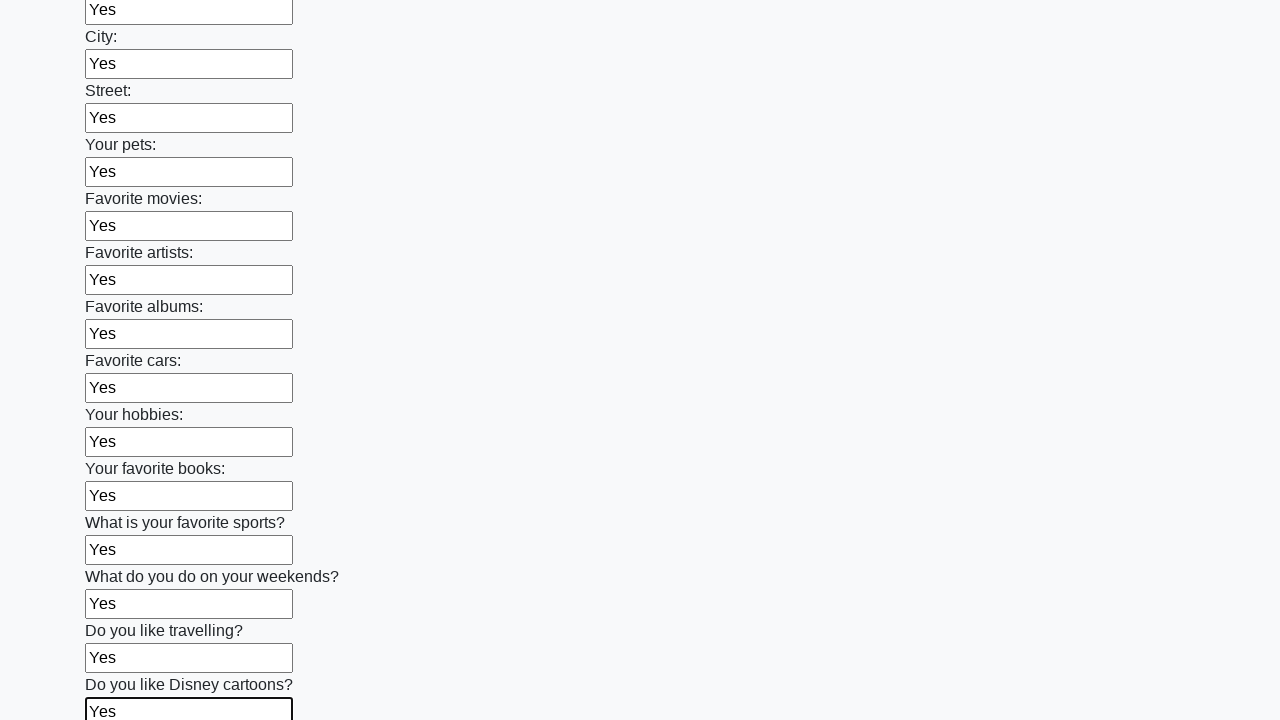

Filled text input field 18 of 100 with 'Yes' on input[type="text"] >> nth=17
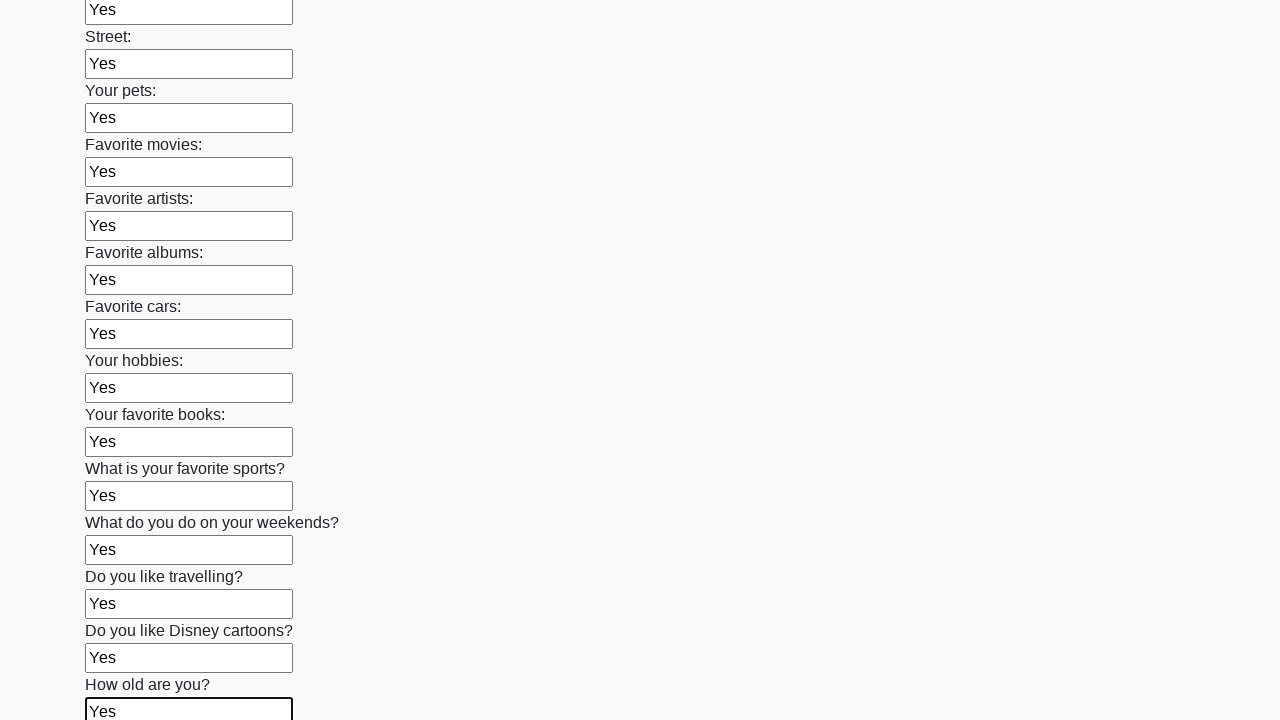

Filled text input field 19 of 100 with 'Yes' on input[type="text"] >> nth=18
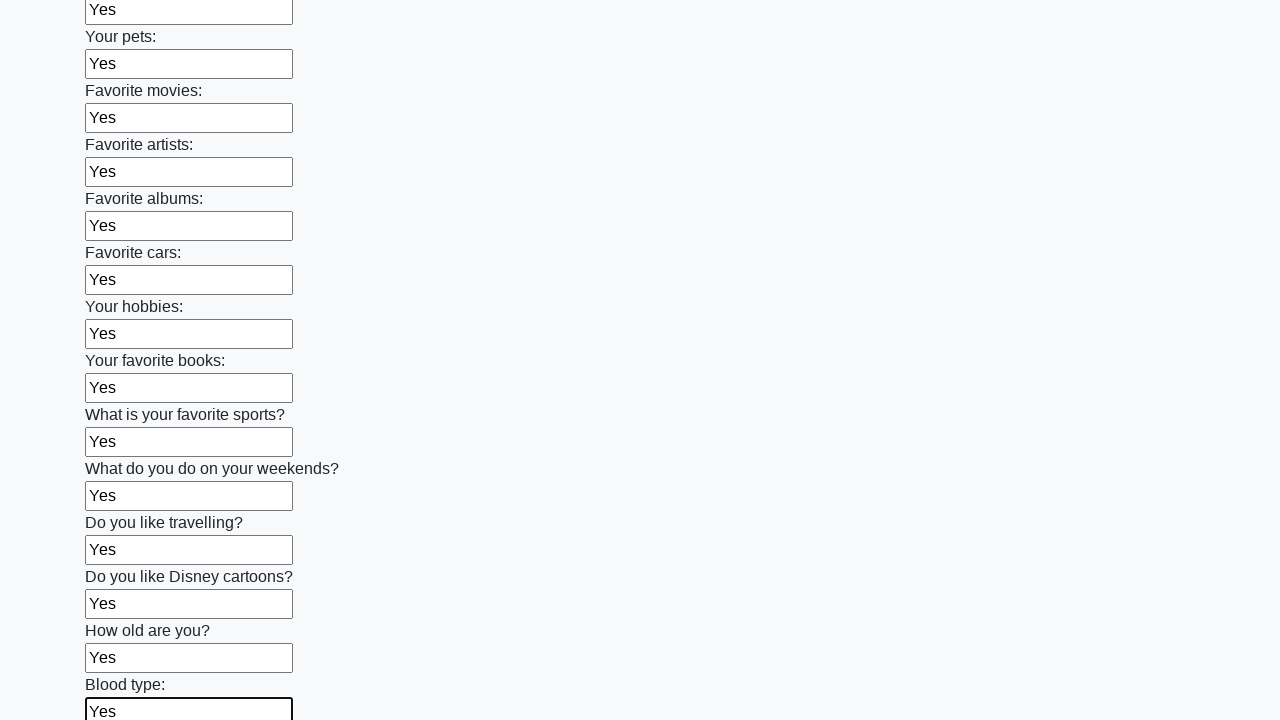

Filled text input field 20 of 100 with 'Yes' on input[type="text"] >> nth=19
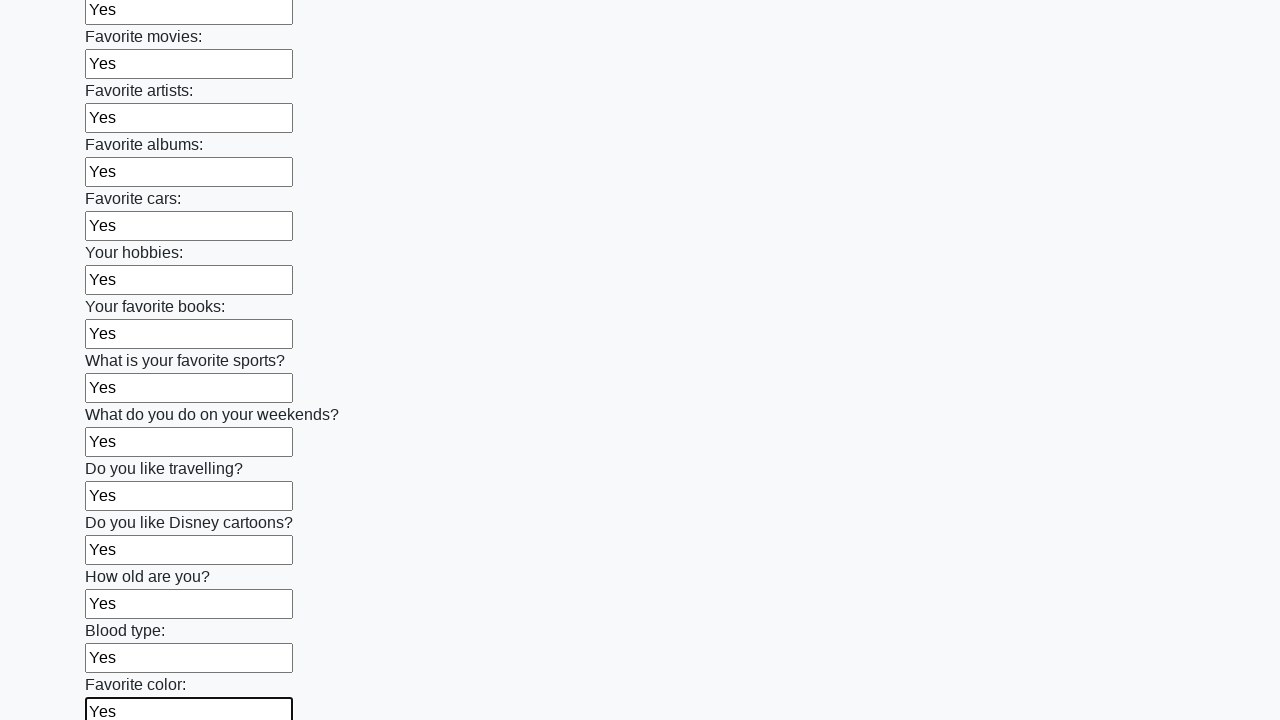

Filled text input field 21 of 100 with 'Yes' on input[type="text"] >> nth=20
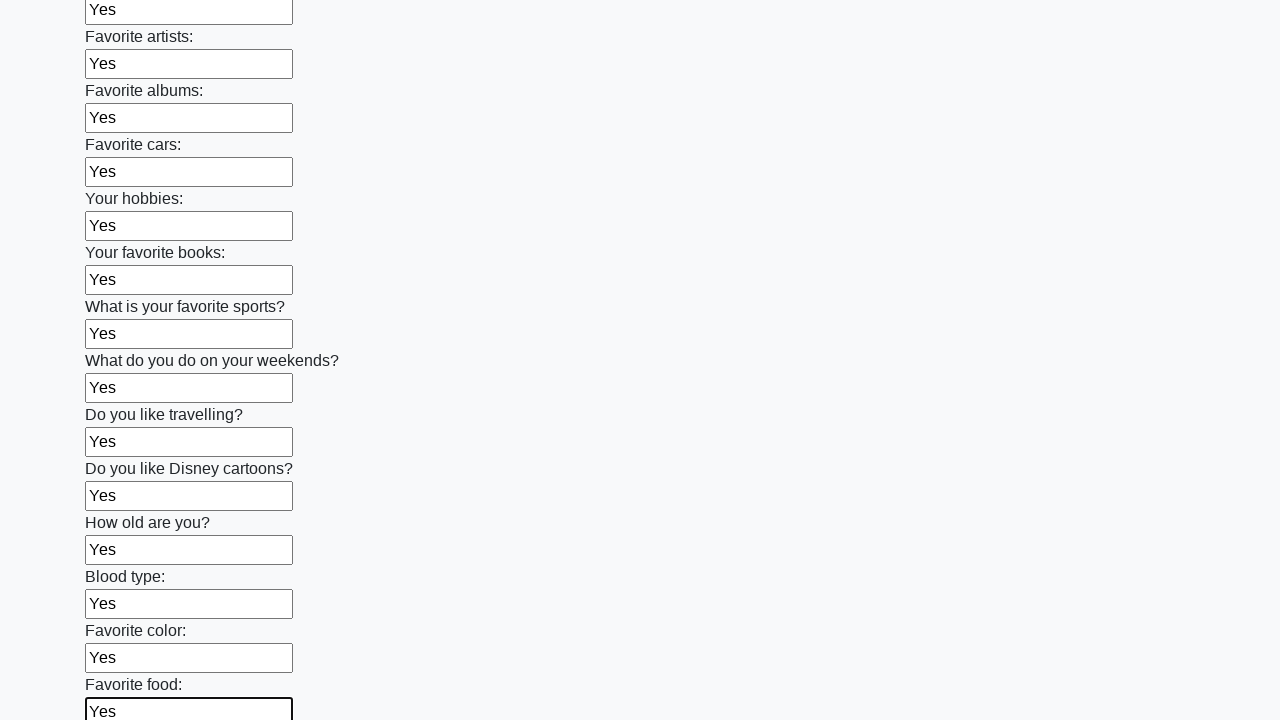

Filled text input field 22 of 100 with 'Yes' on input[type="text"] >> nth=21
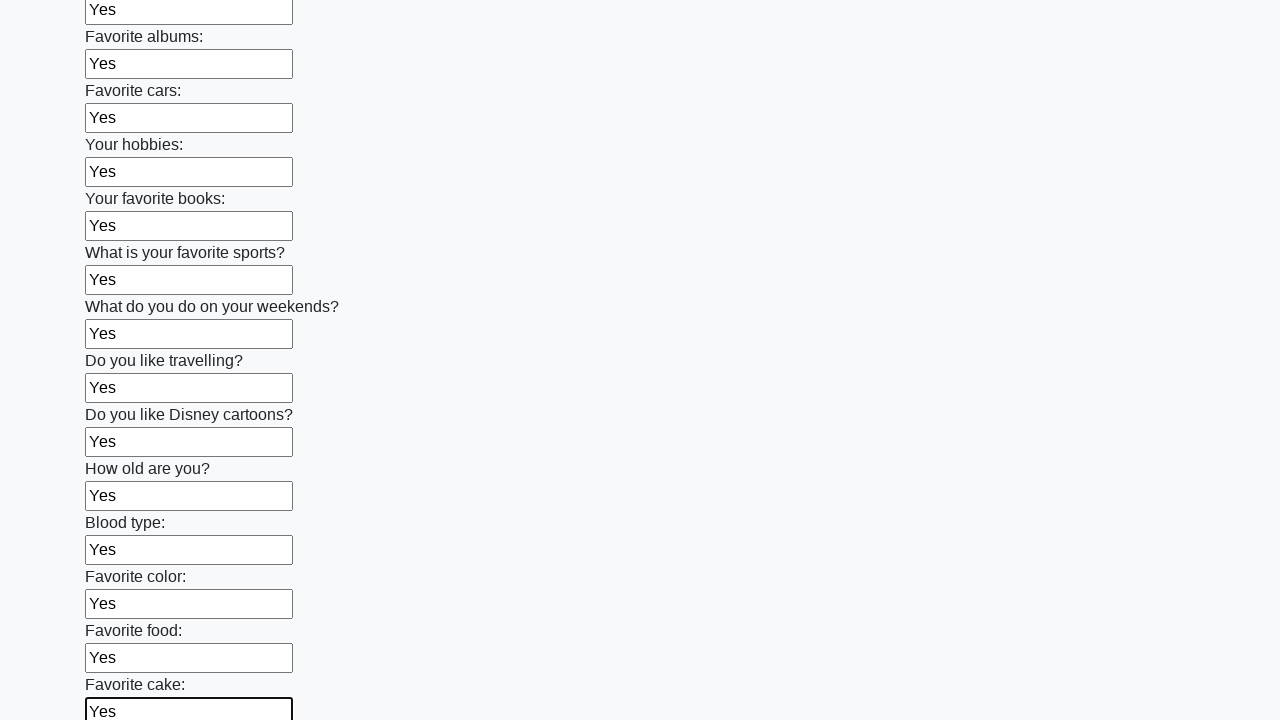

Filled text input field 23 of 100 with 'Yes' on input[type="text"] >> nth=22
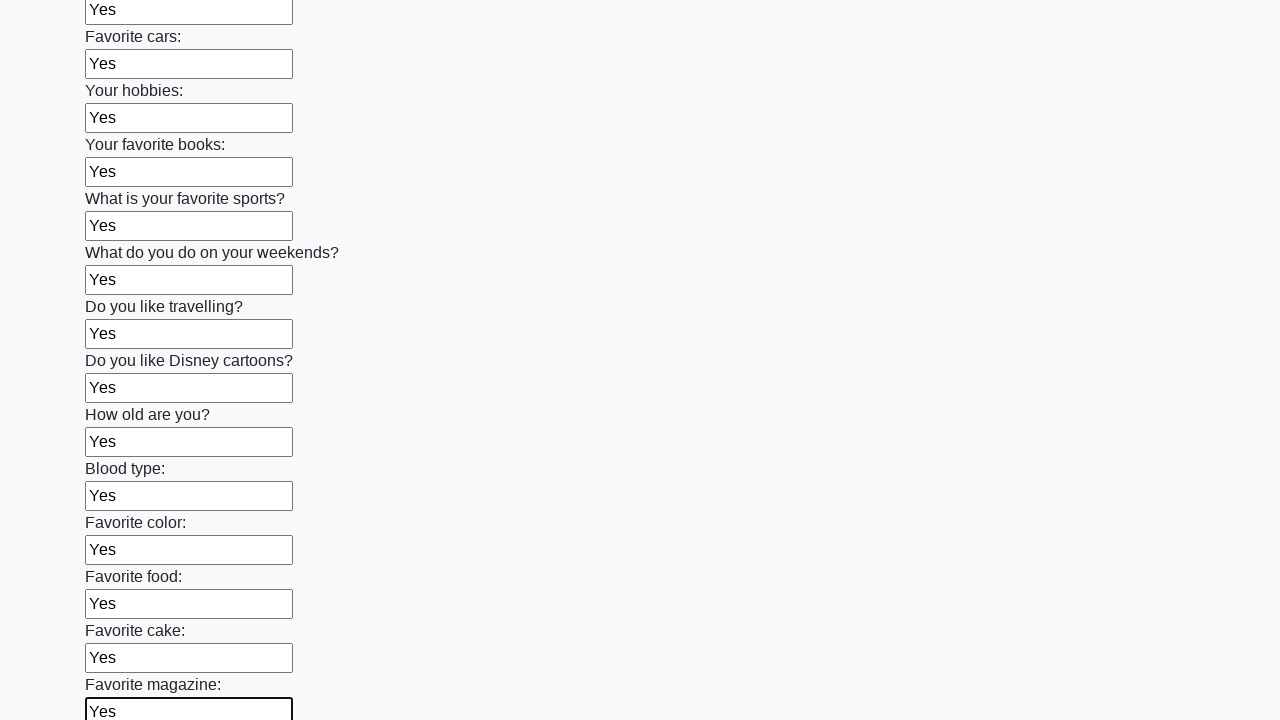

Filled text input field 24 of 100 with 'Yes' on input[type="text"] >> nth=23
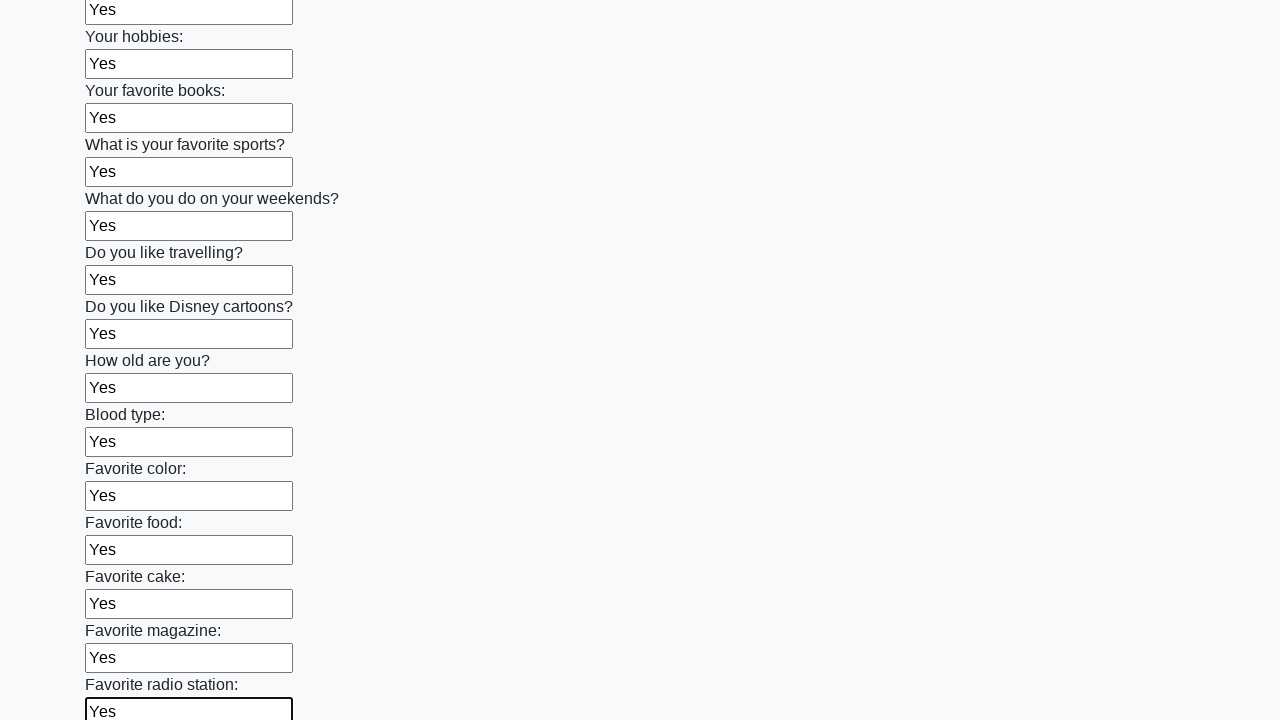

Filled text input field 25 of 100 with 'Yes' on input[type="text"] >> nth=24
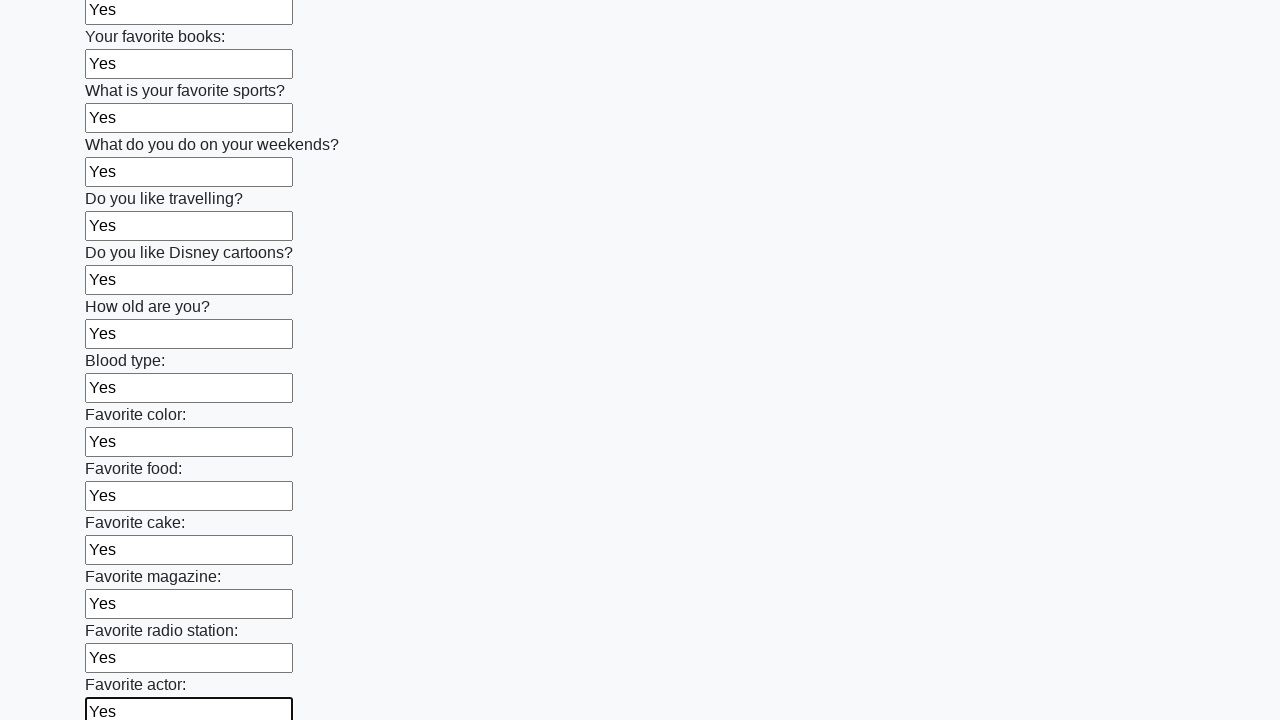

Filled text input field 26 of 100 with 'Yes' on input[type="text"] >> nth=25
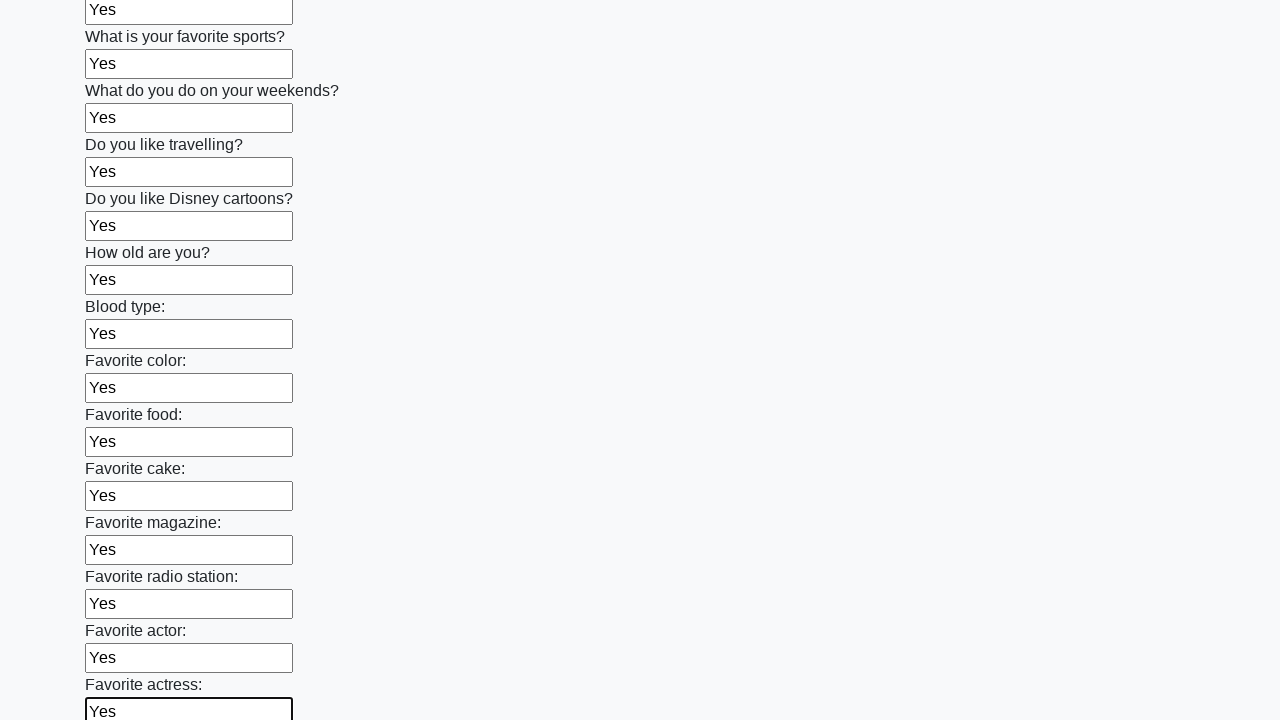

Filled text input field 27 of 100 with 'Yes' on input[type="text"] >> nth=26
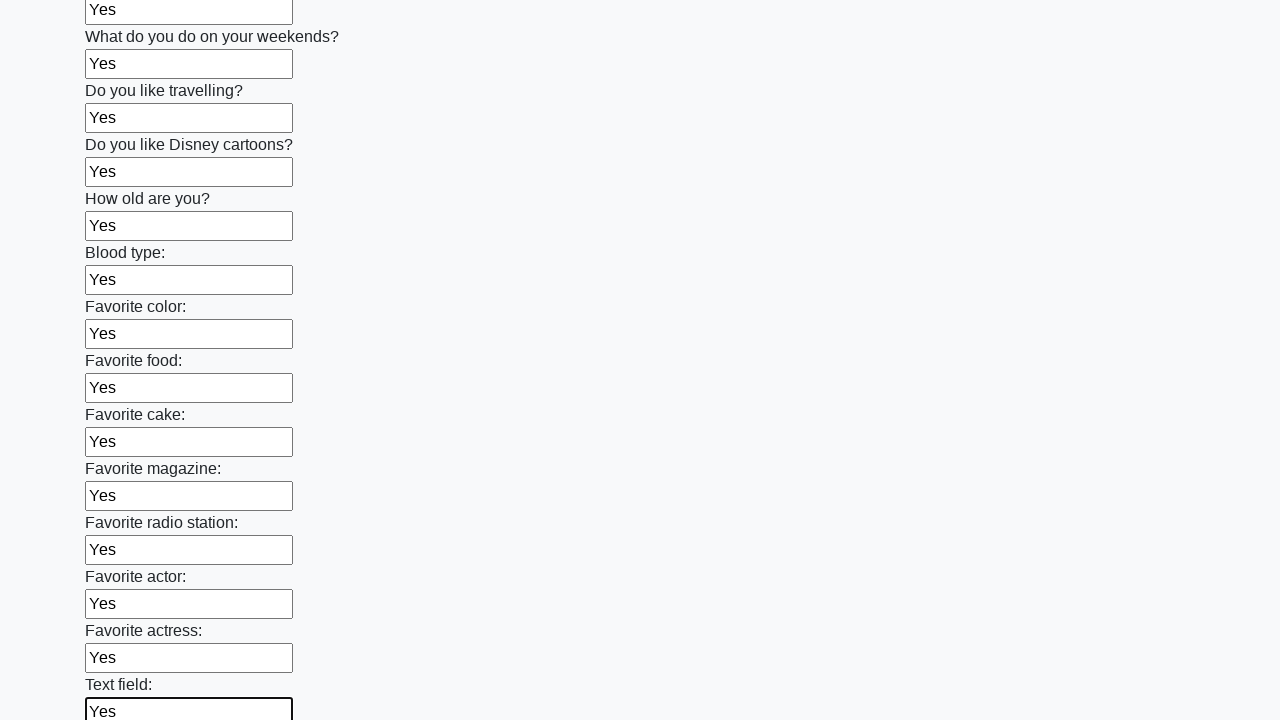

Filled text input field 28 of 100 with 'Yes' on input[type="text"] >> nth=27
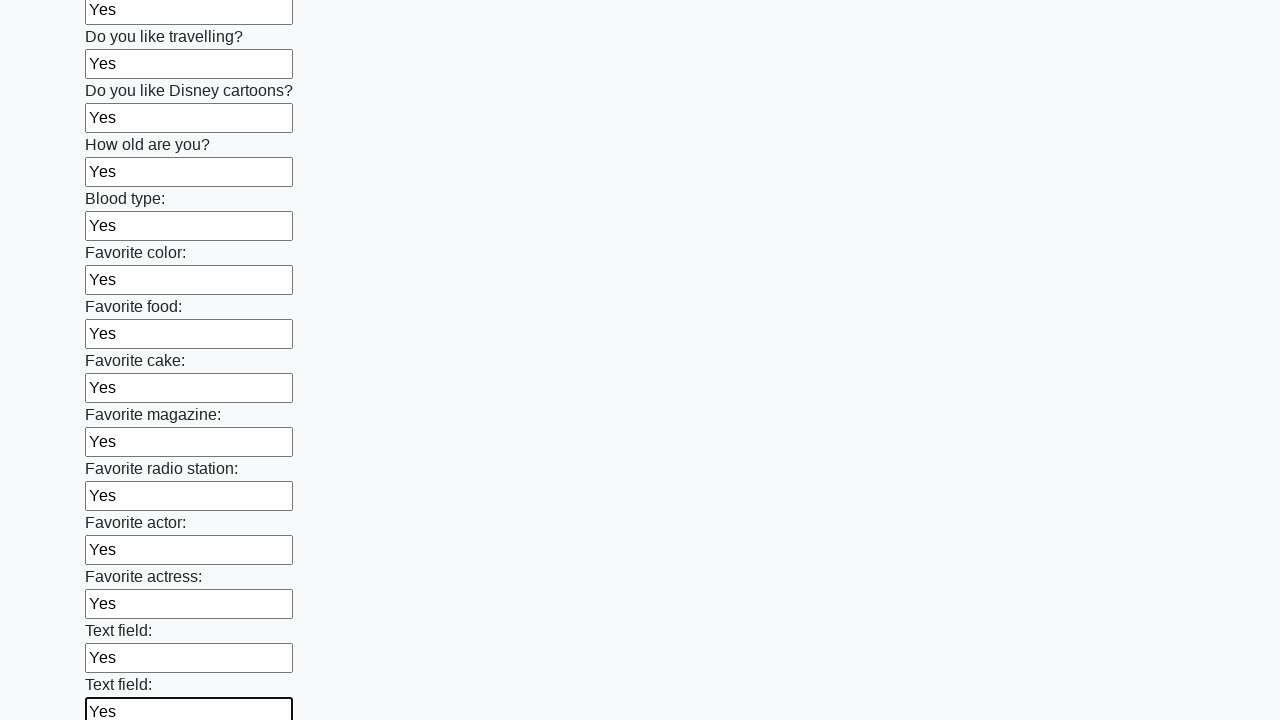

Filled text input field 29 of 100 with 'Yes' on input[type="text"] >> nth=28
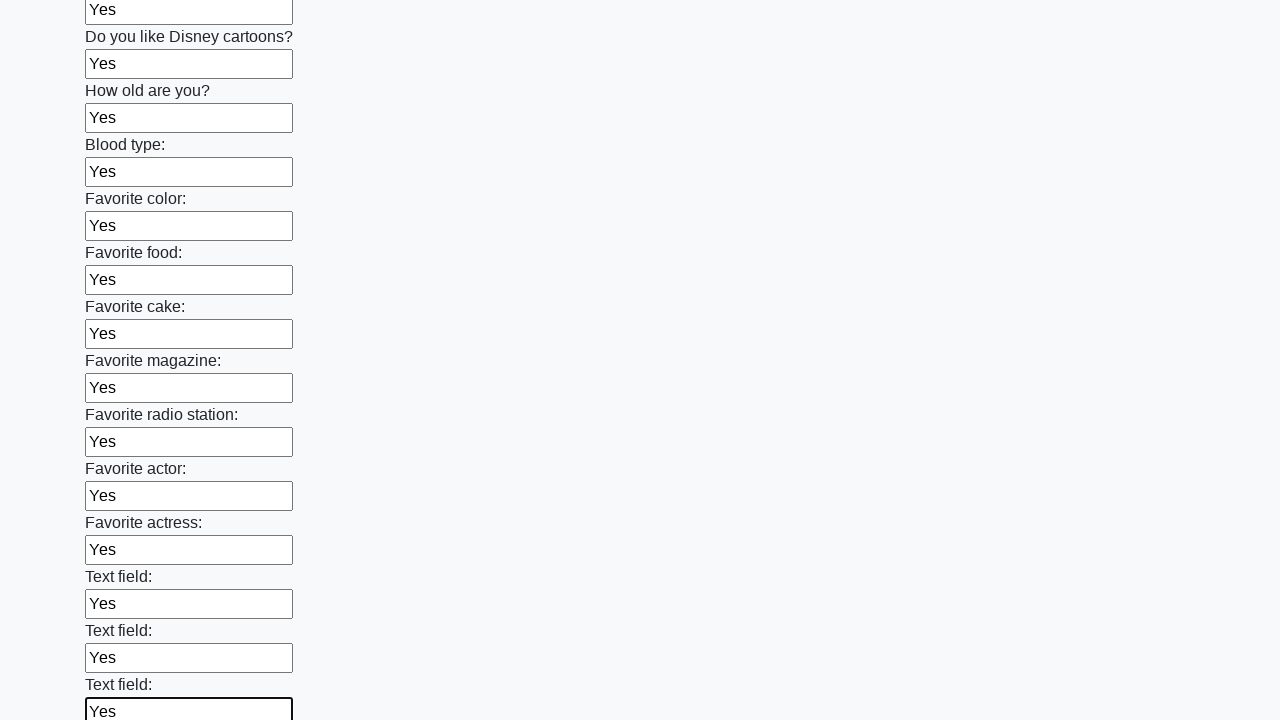

Filled text input field 30 of 100 with 'Yes' on input[type="text"] >> nth=29
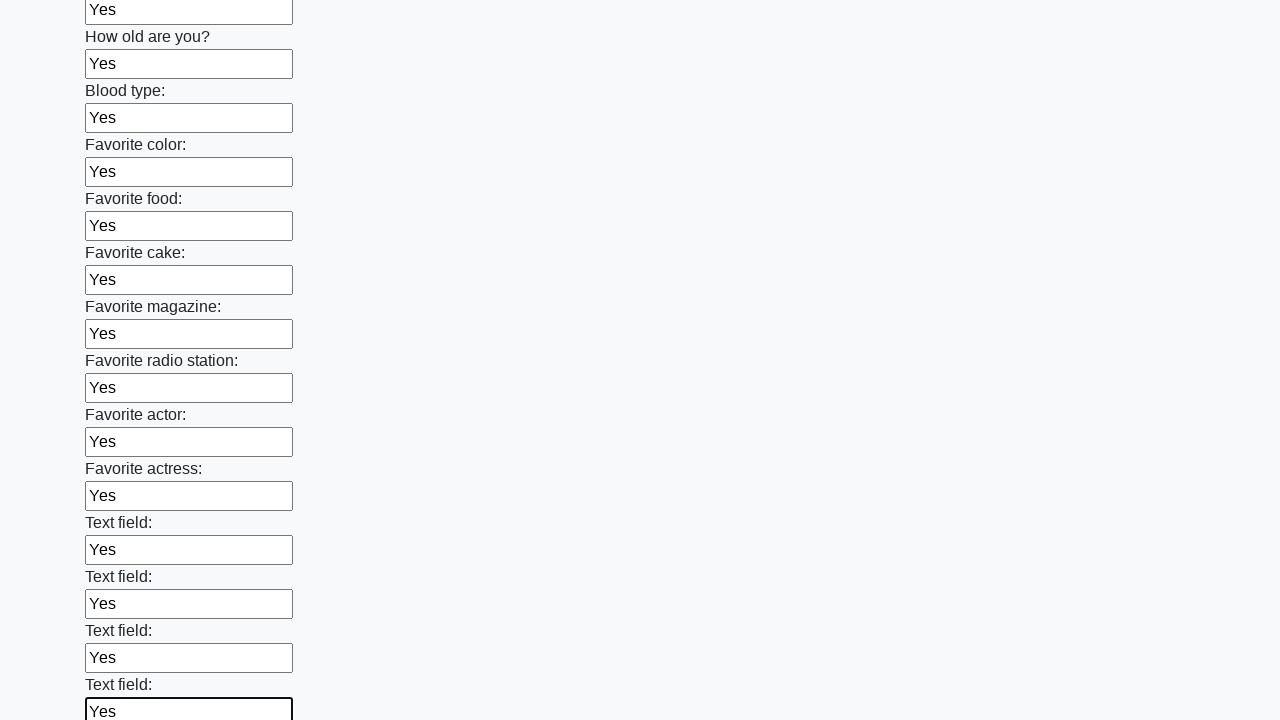

Filled text input field 31 of 100 with 'Yes' on input[type="text"] >> nth=30
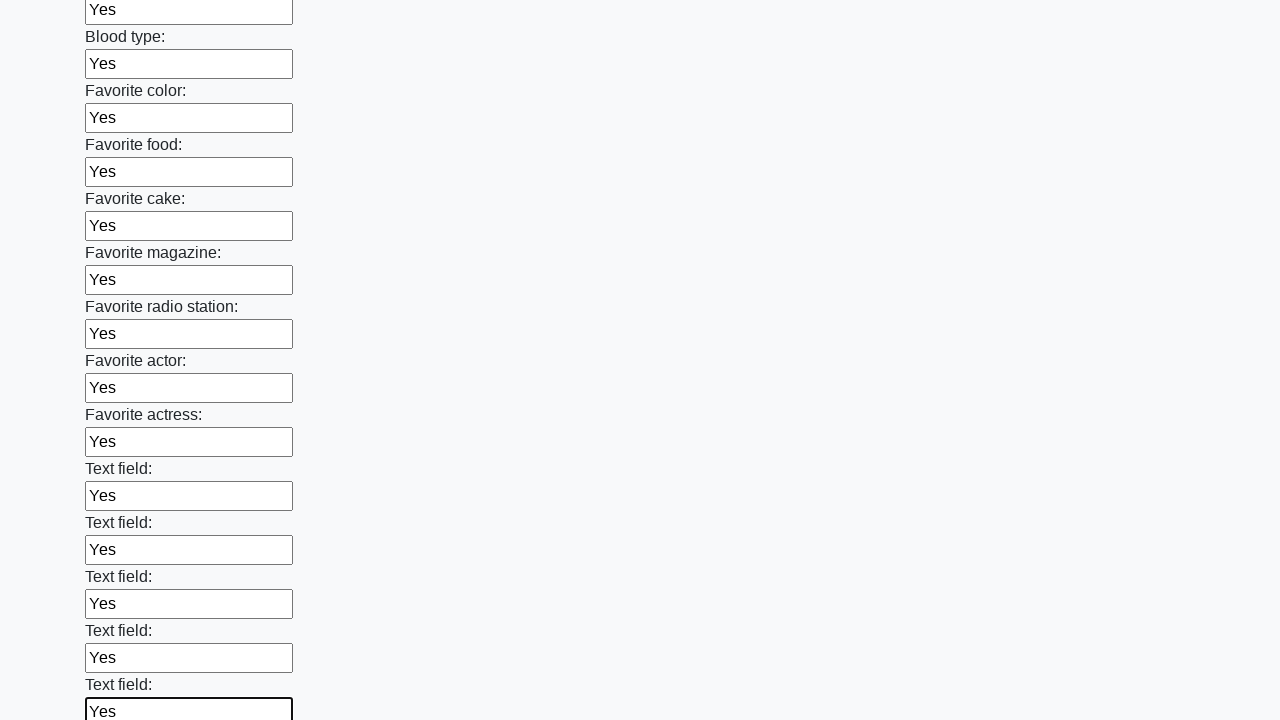

Filled text input field 32 of 100 with 'Yes' on input[type="text"] >> nth=31
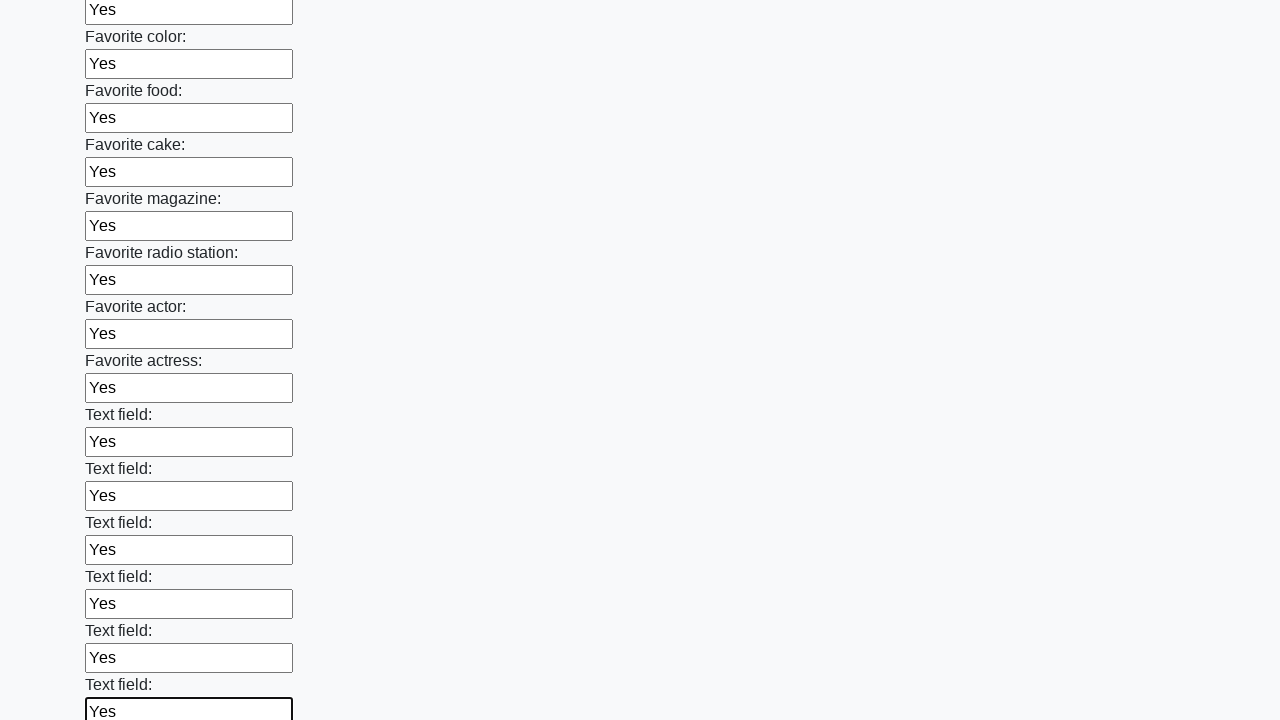

Filled text input field 33 of 100 with 'Yes' on input[type="text"] >> nth=32
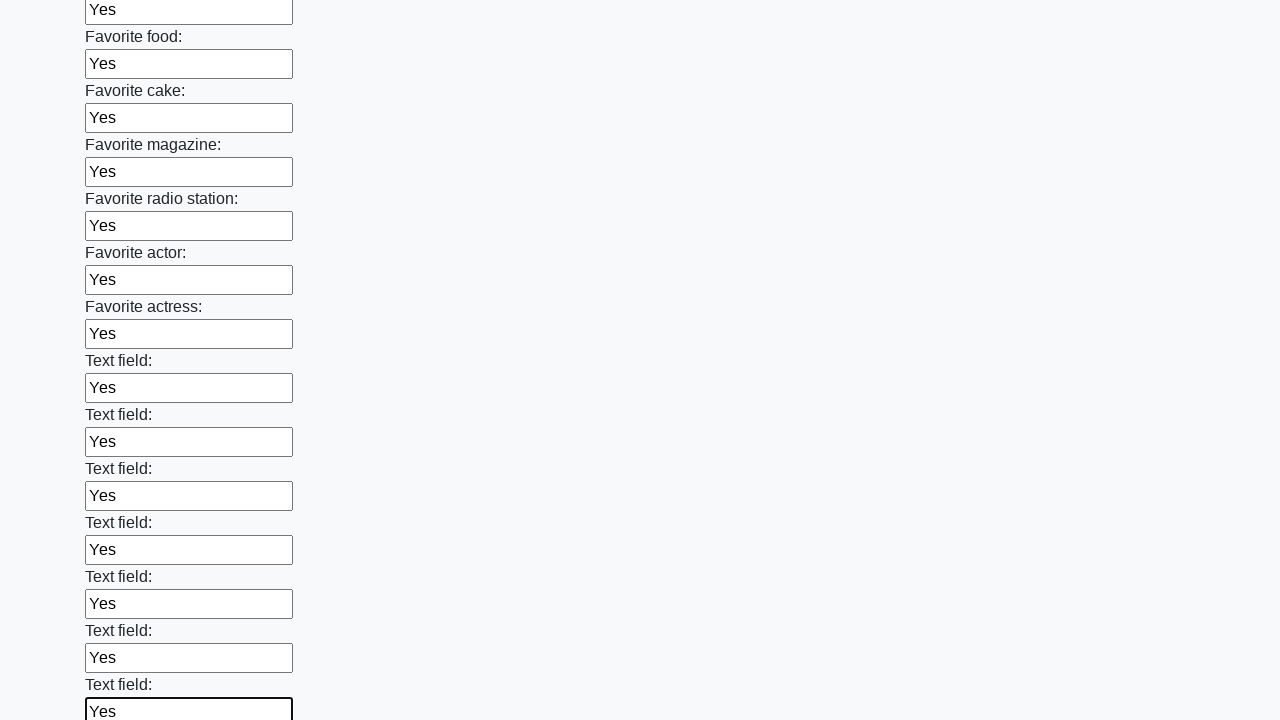

Filled text input field 34 of 100 with 'Yes' on input[type="text"] >> nth=33
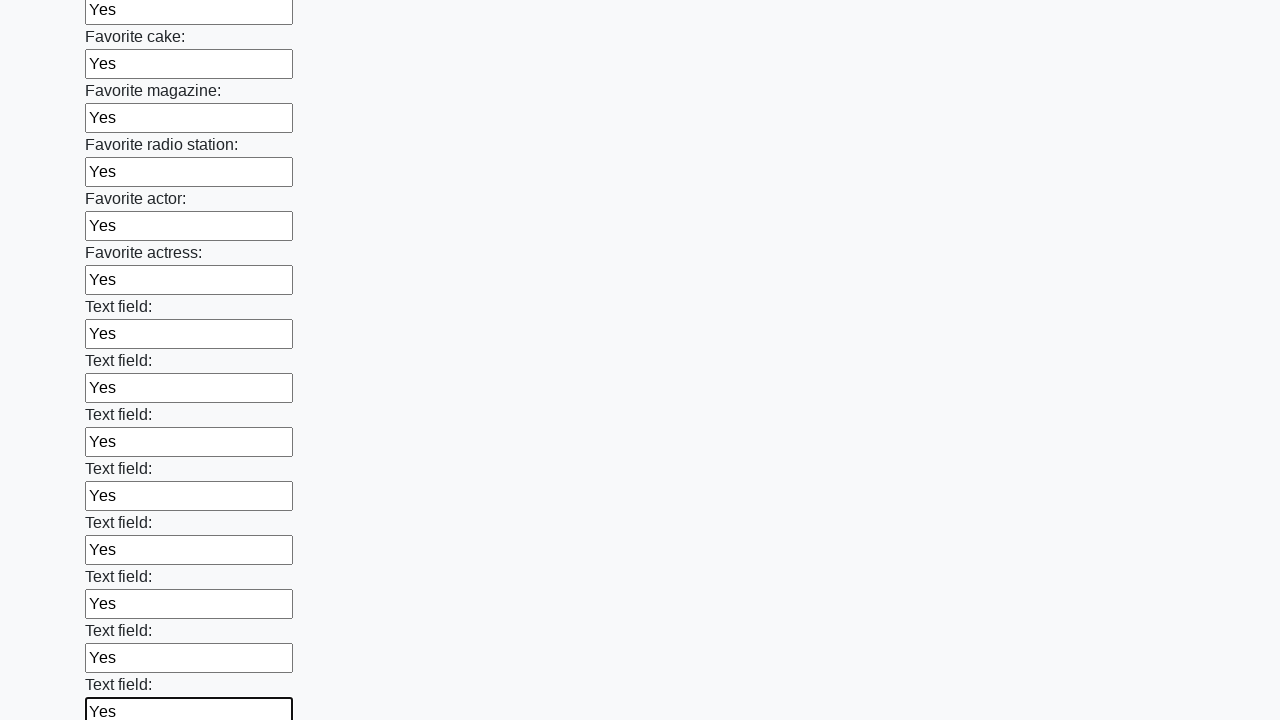

Filled text input field 35 of 100 with 'Yes' on input[type="text"] >> nth=34
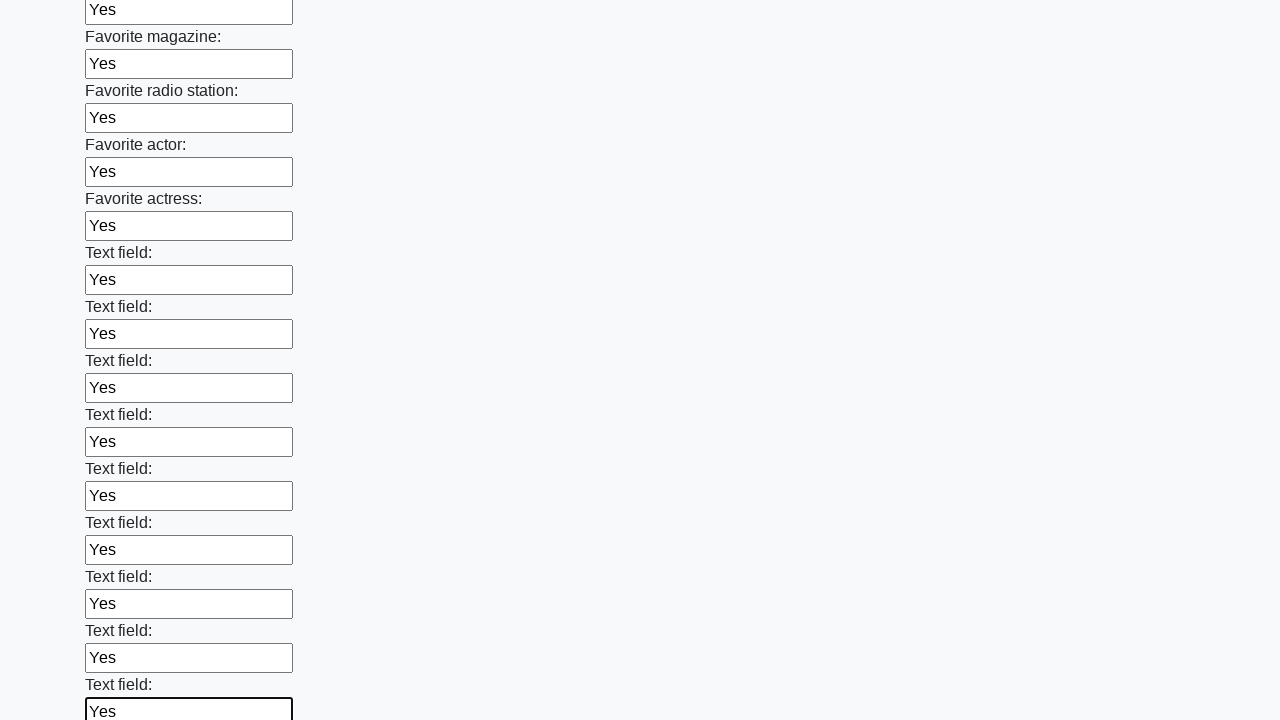

Filled text input field 36 of 100 with 'Yes' on input[type="text"] >> nth=35
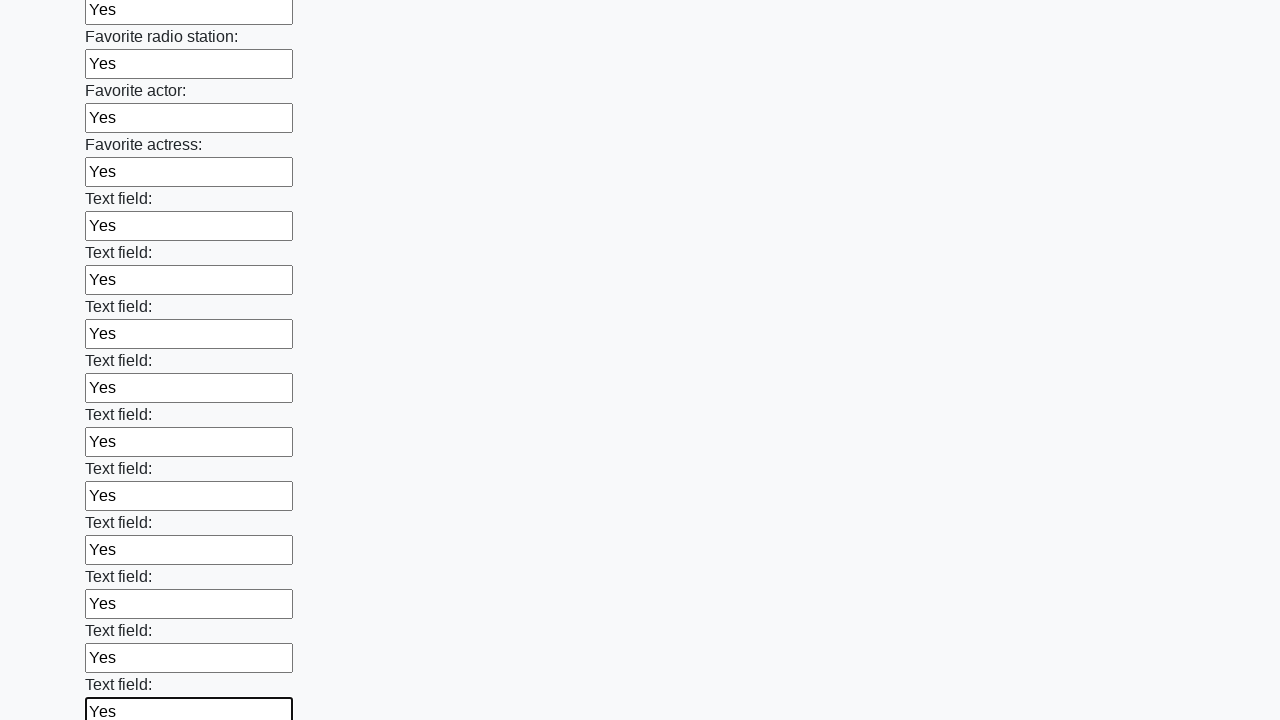

Filled text input field 37 of 100 with 'Yes' on input[type="text"] >> nth=36
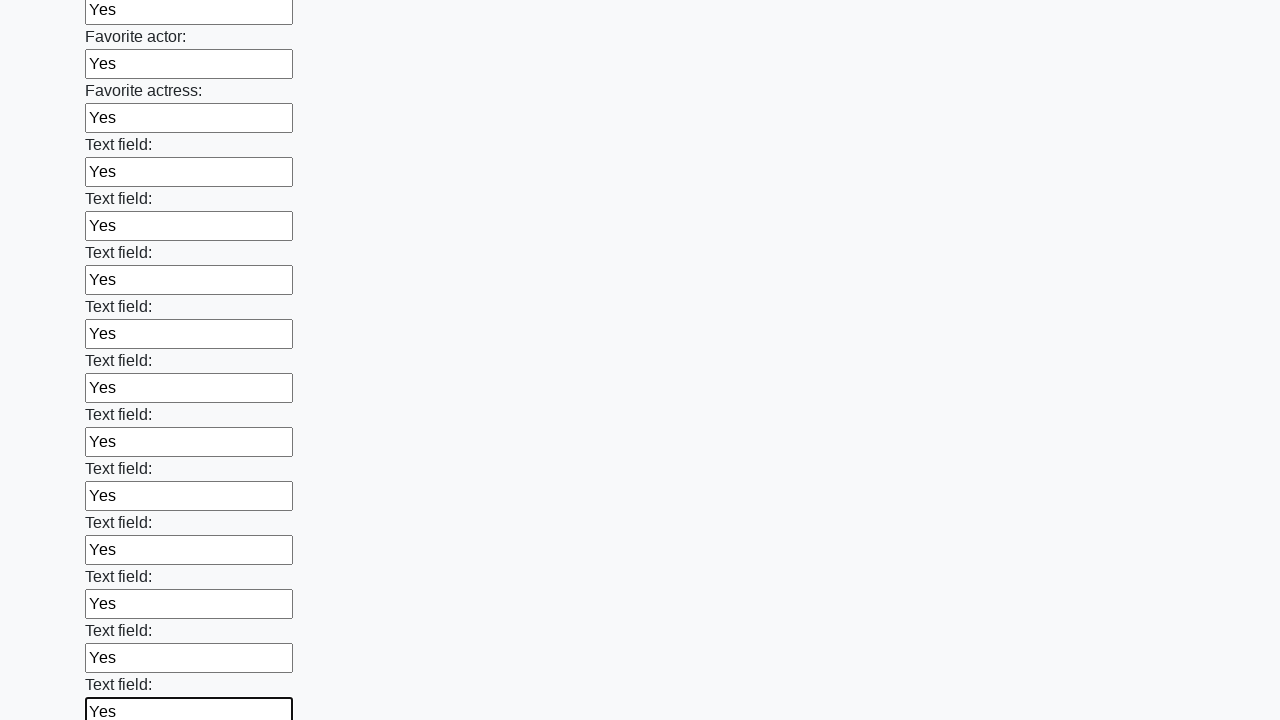

Filled text input field 38 of 100 with 'Yes' on input[type="text"] >> nth=37
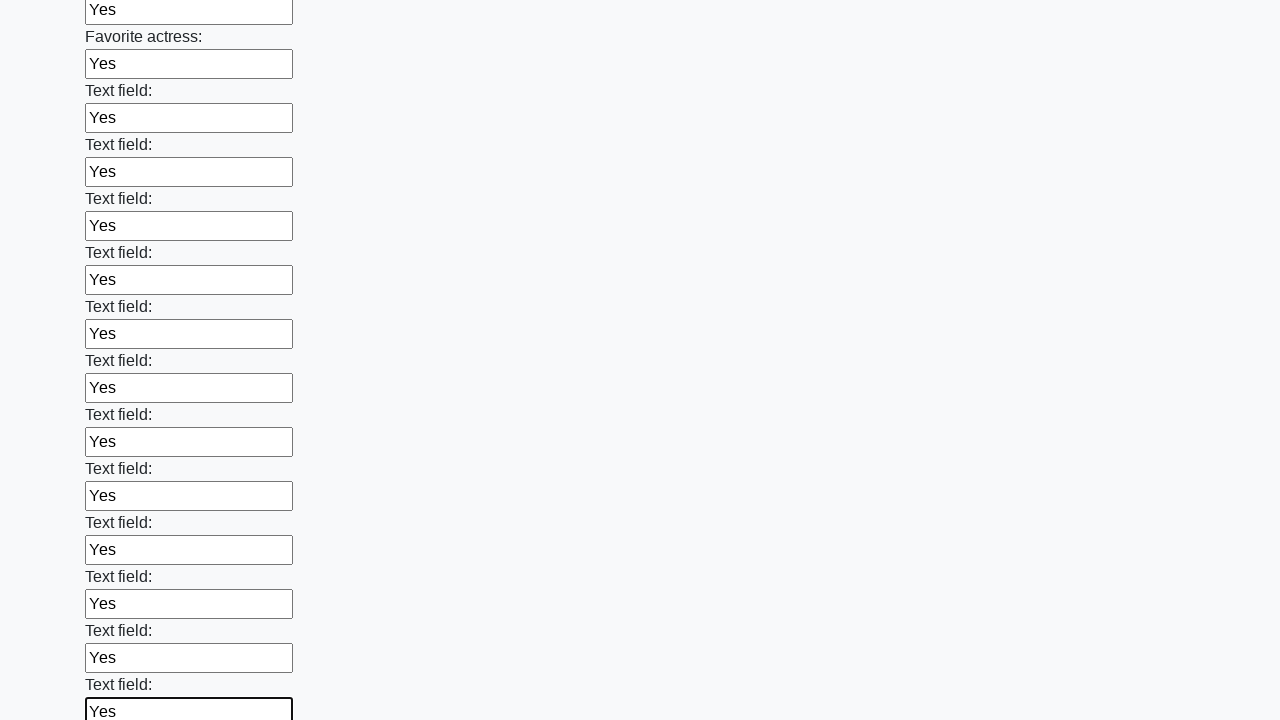

Filled text input field 39 of 100 with 'Yes' on input[type="text"] >> nth=38
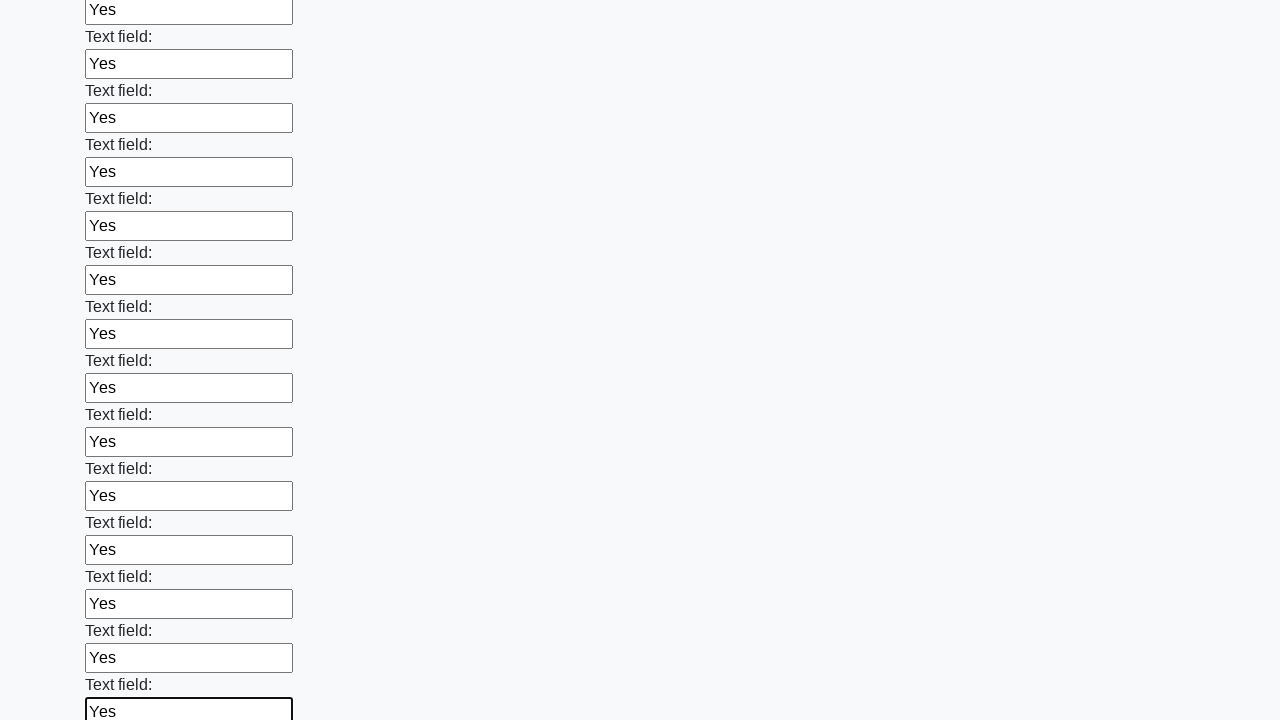

Filled text input field 40 of 100 with 'Yes' on input[type="text"] >> nth=39
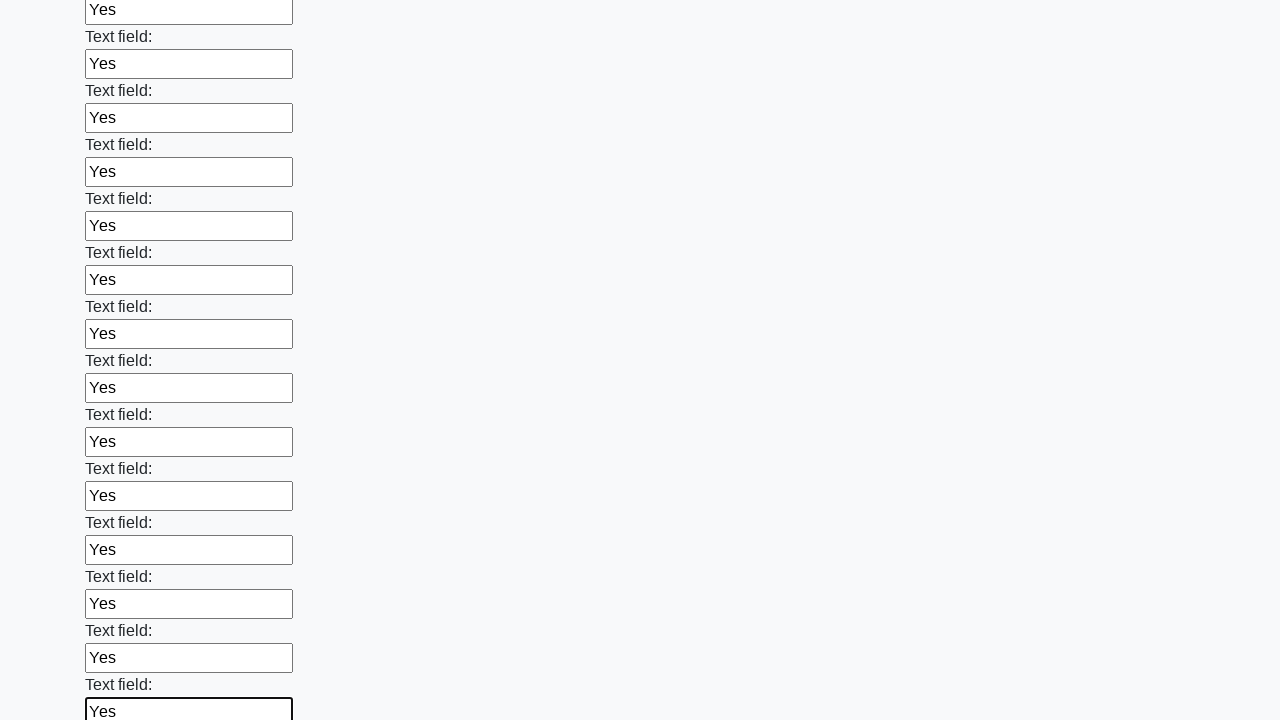

Filled text input field 41 of 100 with 'Yes' on input[type="text"] >> nth=40
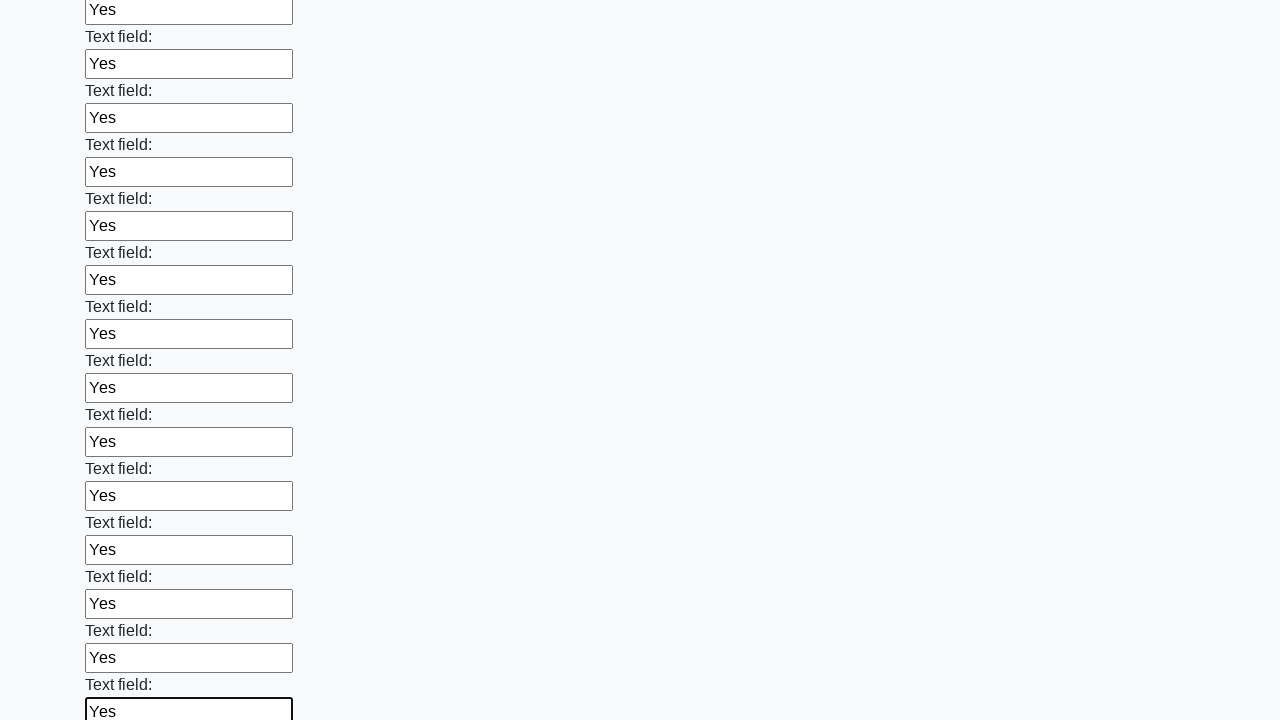

Filled text input field 42 of 100 with 'Yes' on input[type="text"] >> nth=41
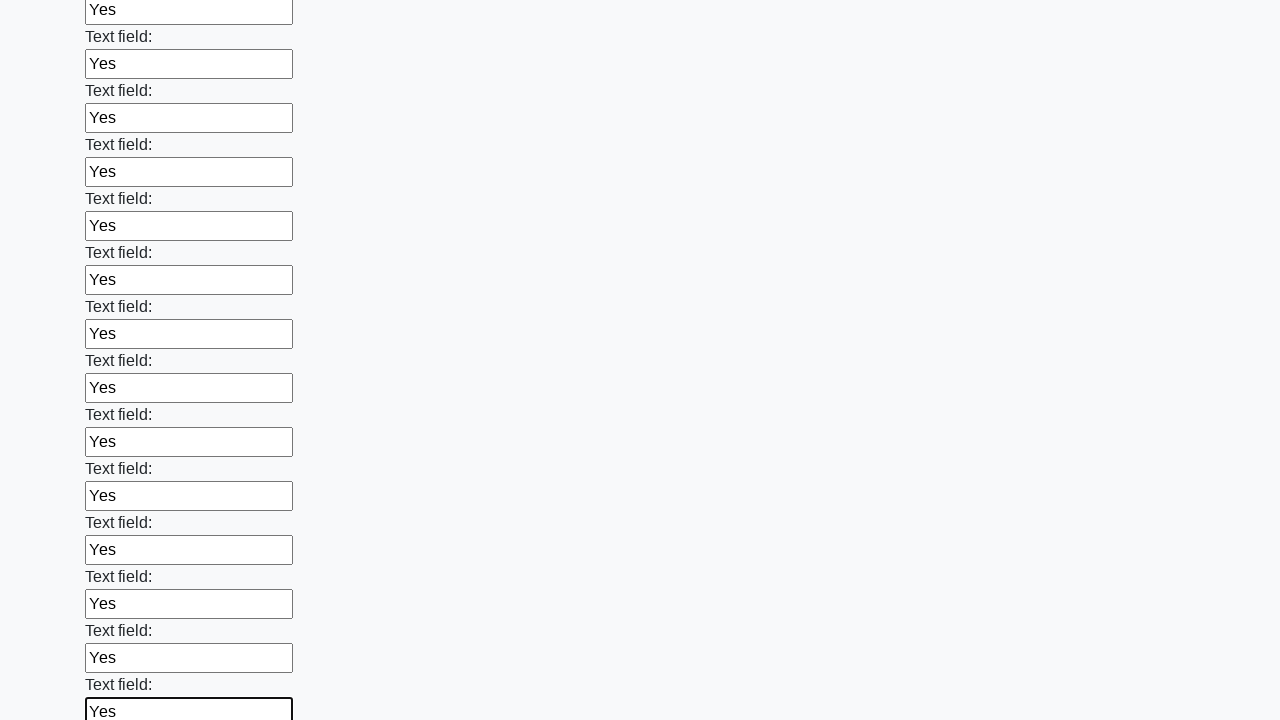

Filled text input field 43 of 100 with 'Yes' on input[type="text"] >> nth=42
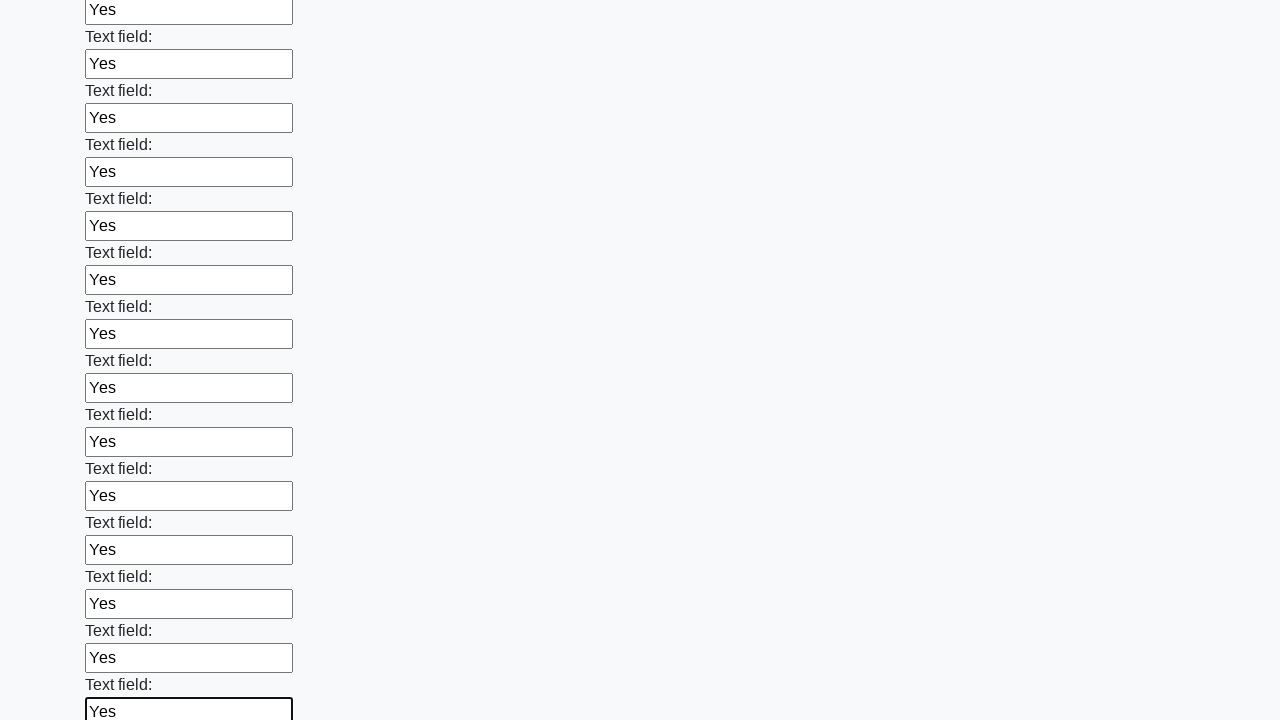

Filled text input field 44 of 100 with 'Yes' on input[type="text"] >> nth=43
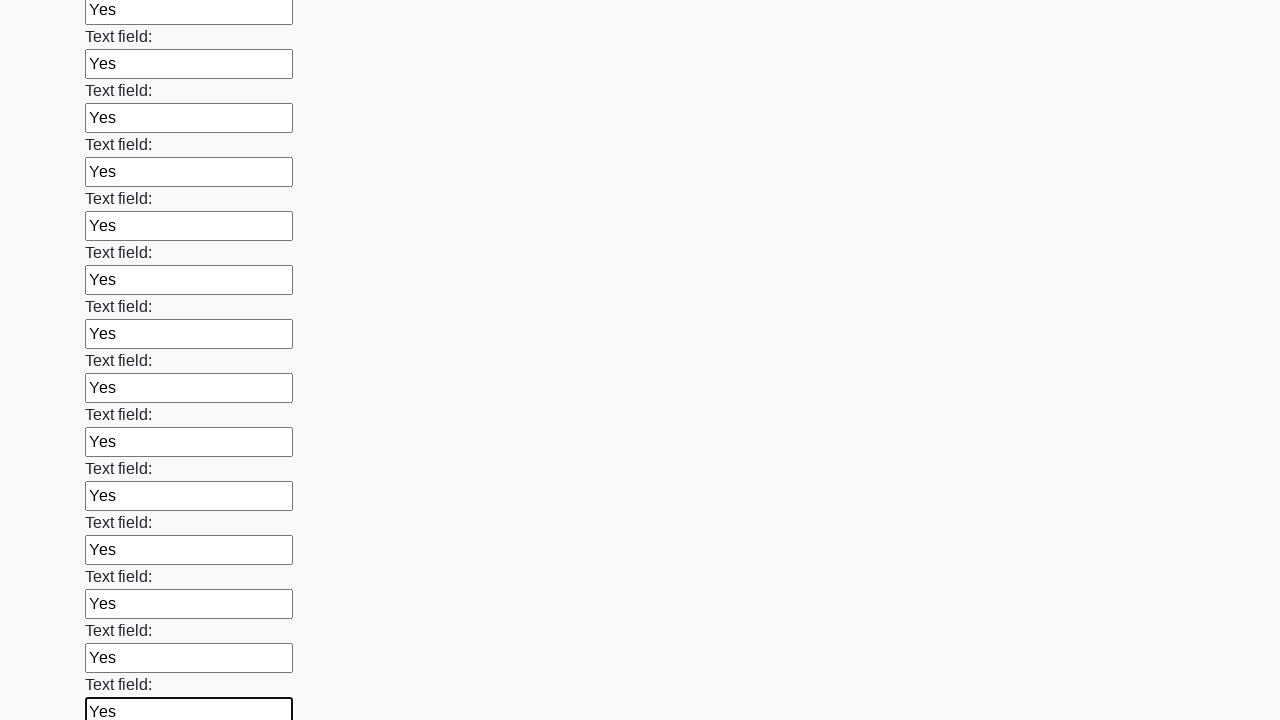

Filled text input field 45 of 100 with 'Yes' on input[type="text"] >> nth=44
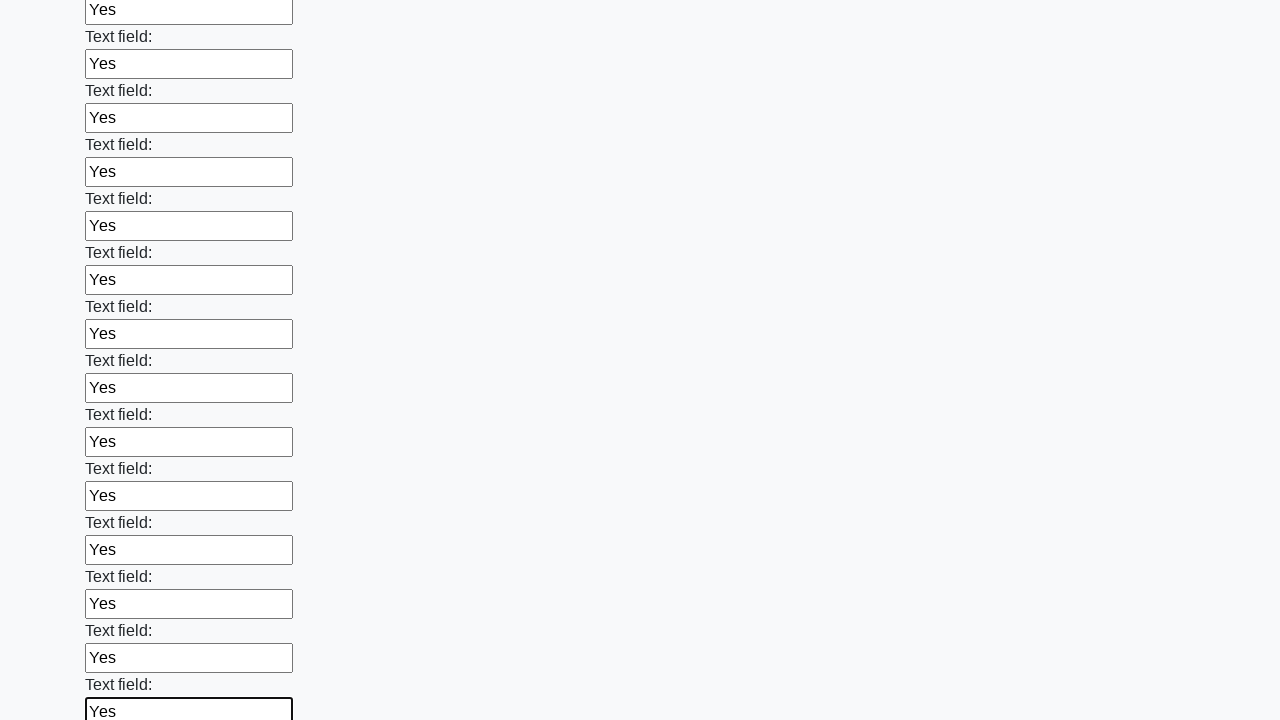

Filled text input field 46 of 100 with 'Yes' on input[type="text"] >> nth=45
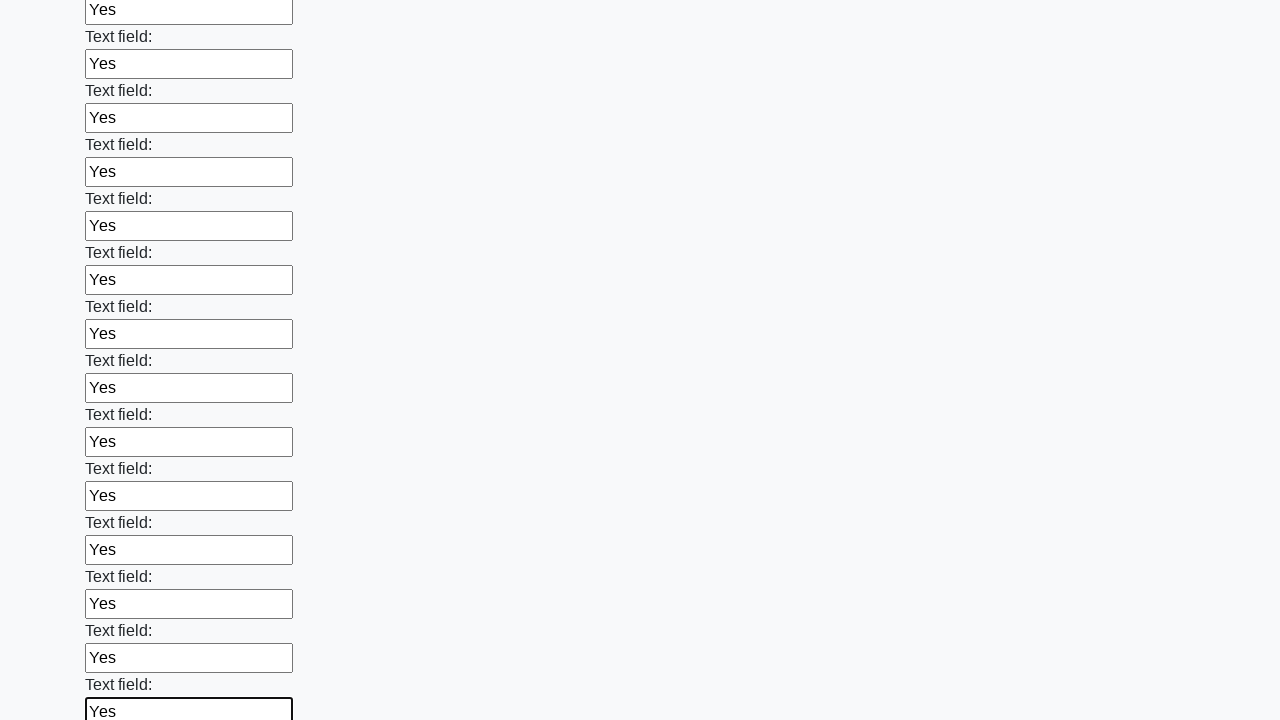

Filled text input field 47 of 100 with 'Yes' on input[type="text"] >> nth=46
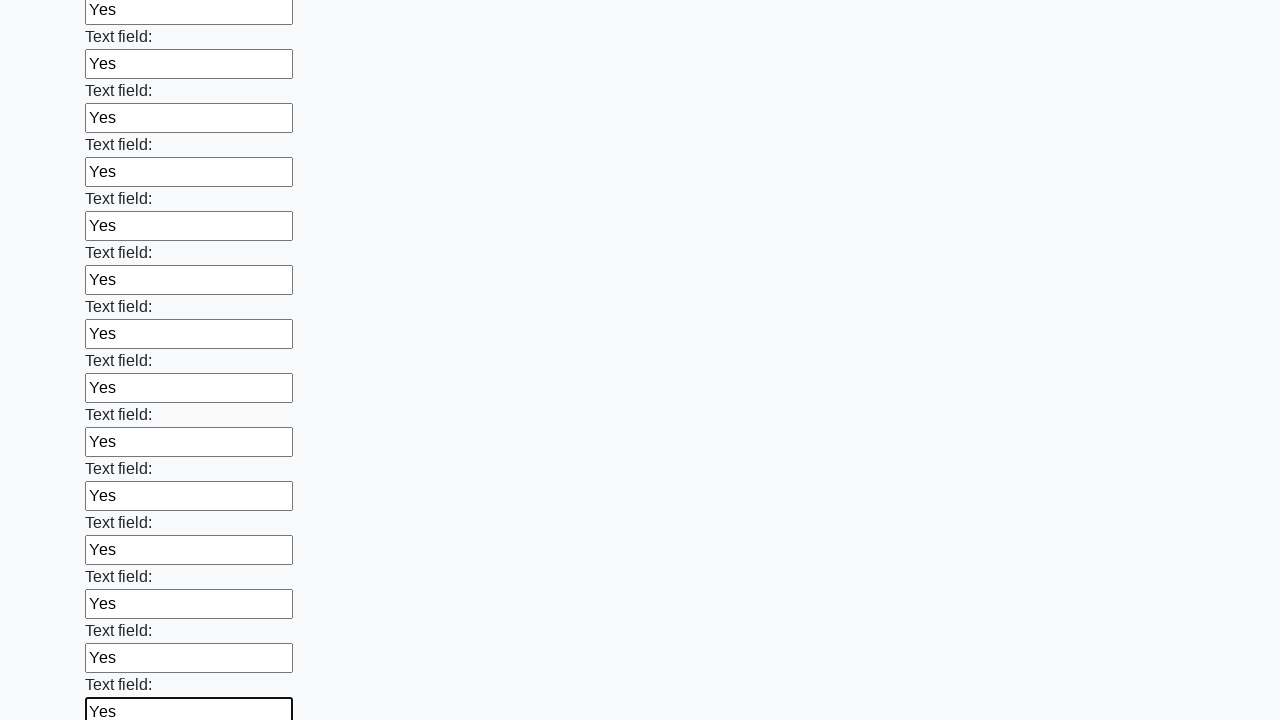

Filled text input field 48 of 100 with 'Yes' on input[type="text"] >> nth=47
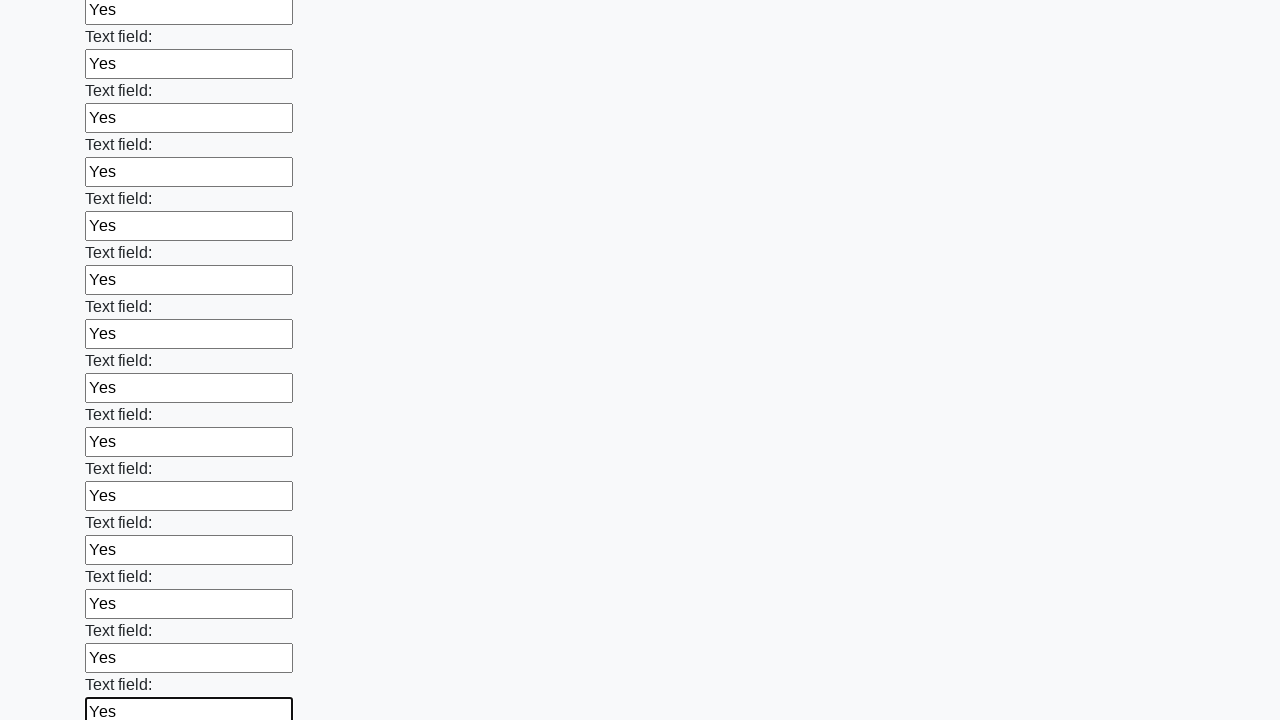

Filled text input field 49 of 100 with 'Yes' on input[type="text"] >> nth=48
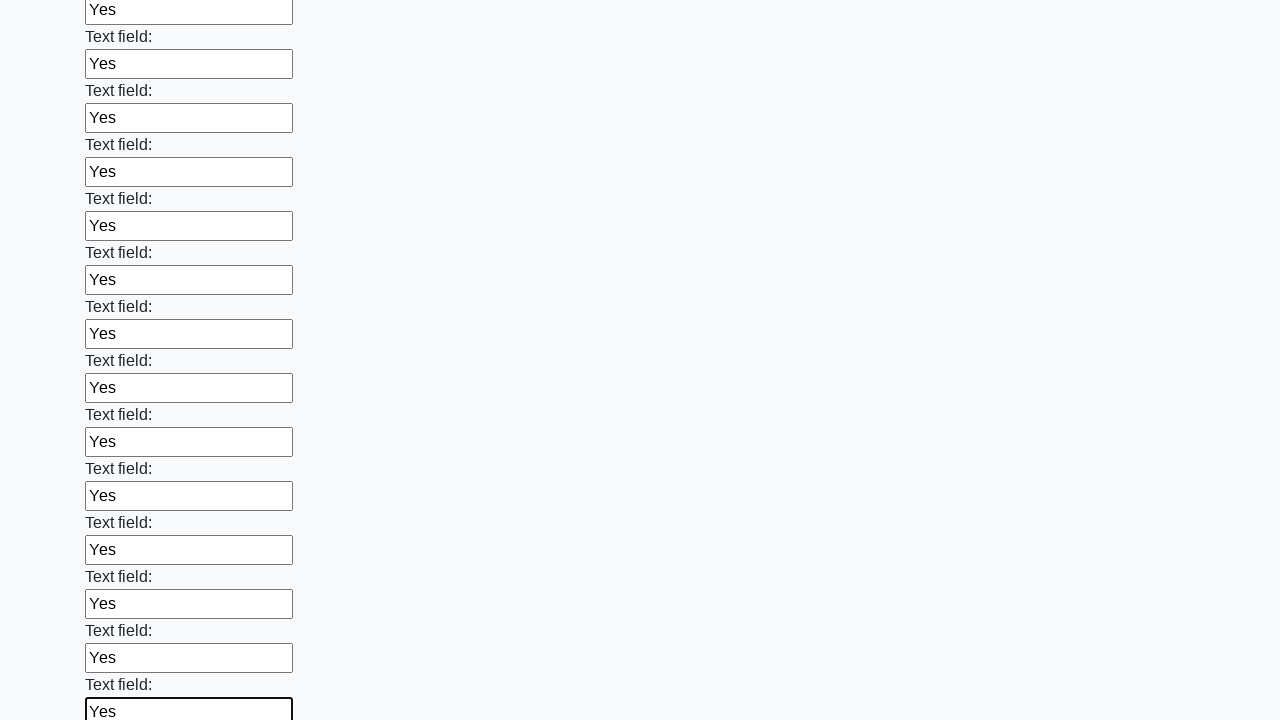

Filled text input field 50 of 100 with 'Yes' on input[type="text"] >> nth=49
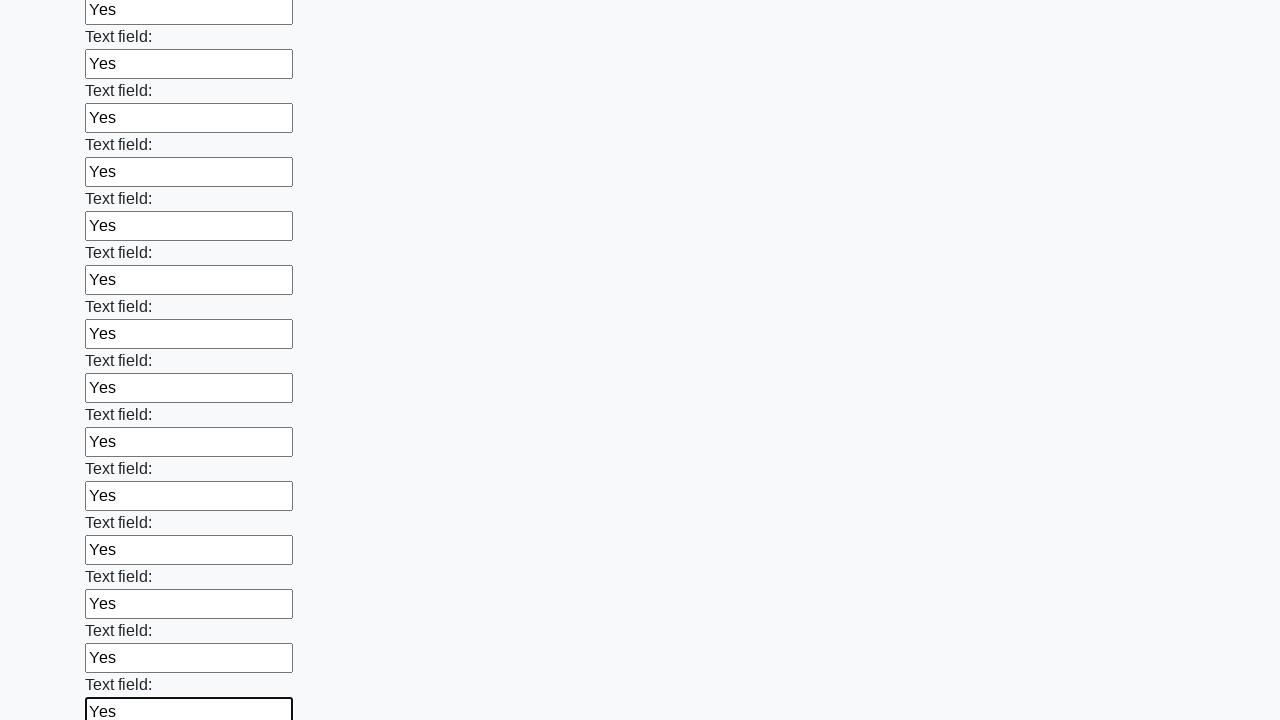

Filled text input field 51 of 100 with 'Yes' on input[type="text"] >> nth=50
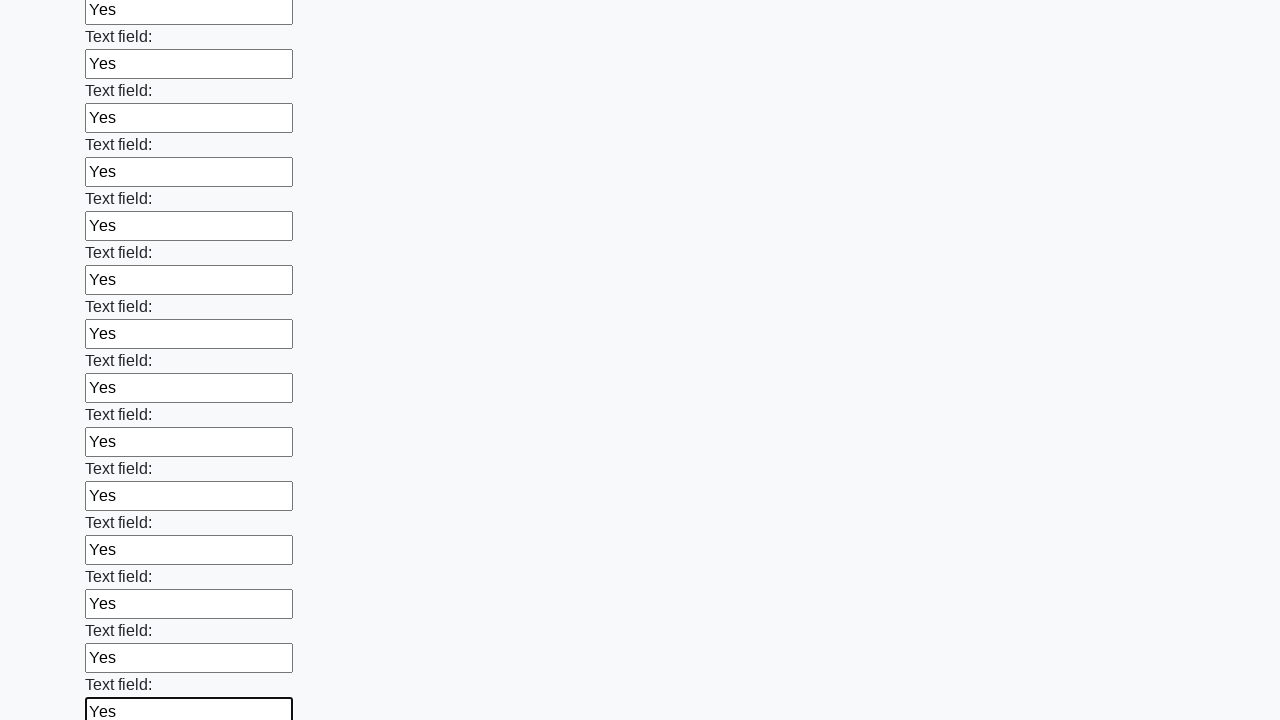

Filled text input field 52 of 100 with 'Yes' on input[type="text"] >> nth=51
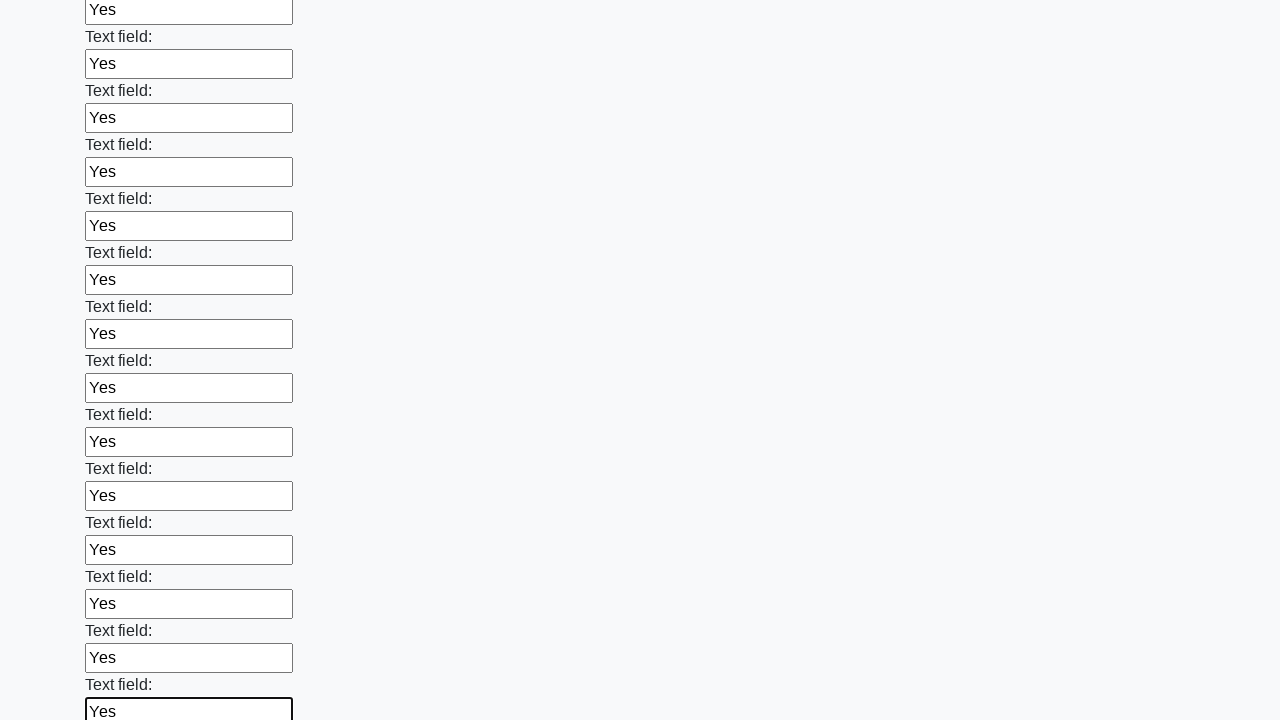

Filled text input field 53 of 100 with 'Yes' on input[type="text"] >> nth=52
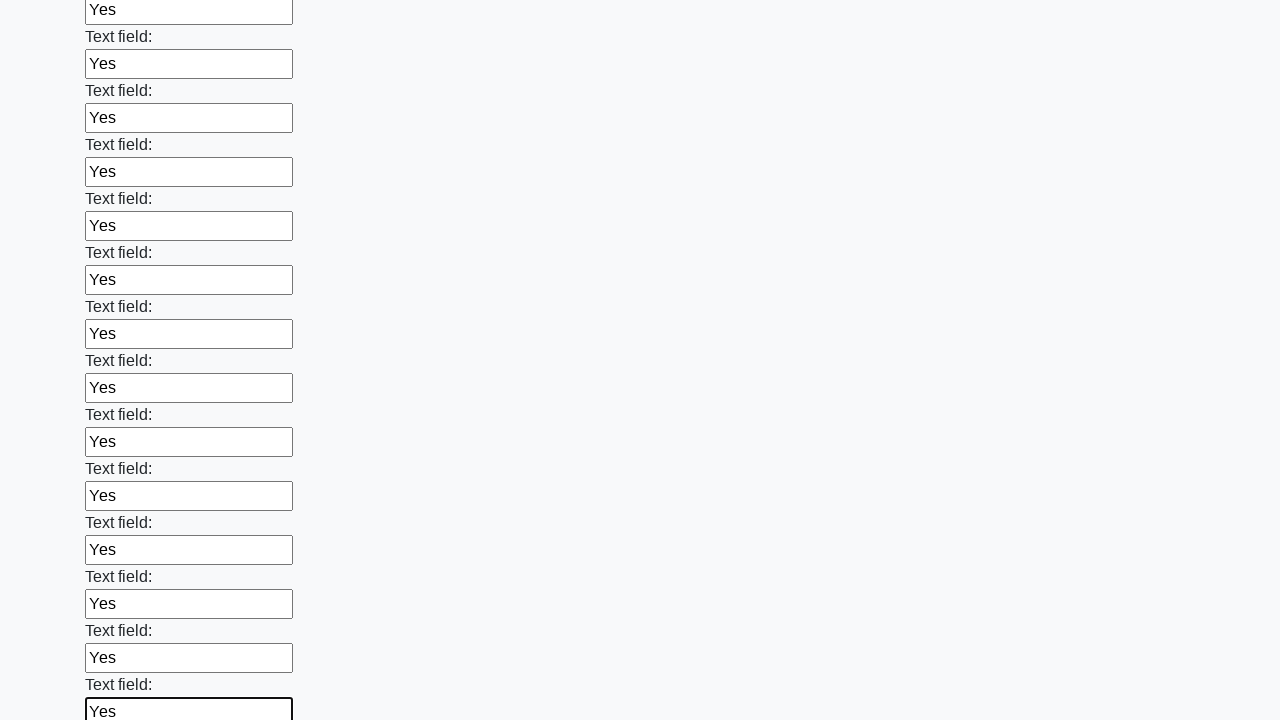

Filled text input field 54 of 100 with 'Yes' on input[type="text"] >> nth=53
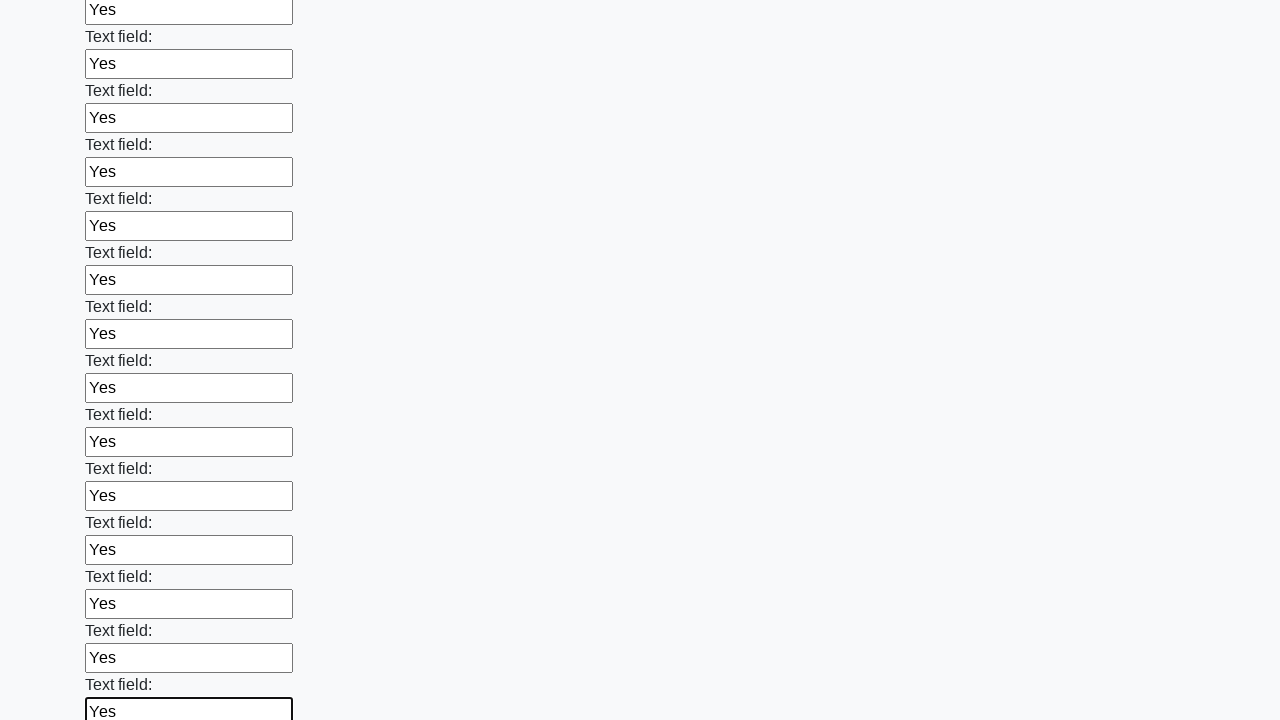

Filled text input field 55 of 100 with 'Yes' on input[type="text"] >> nth=54
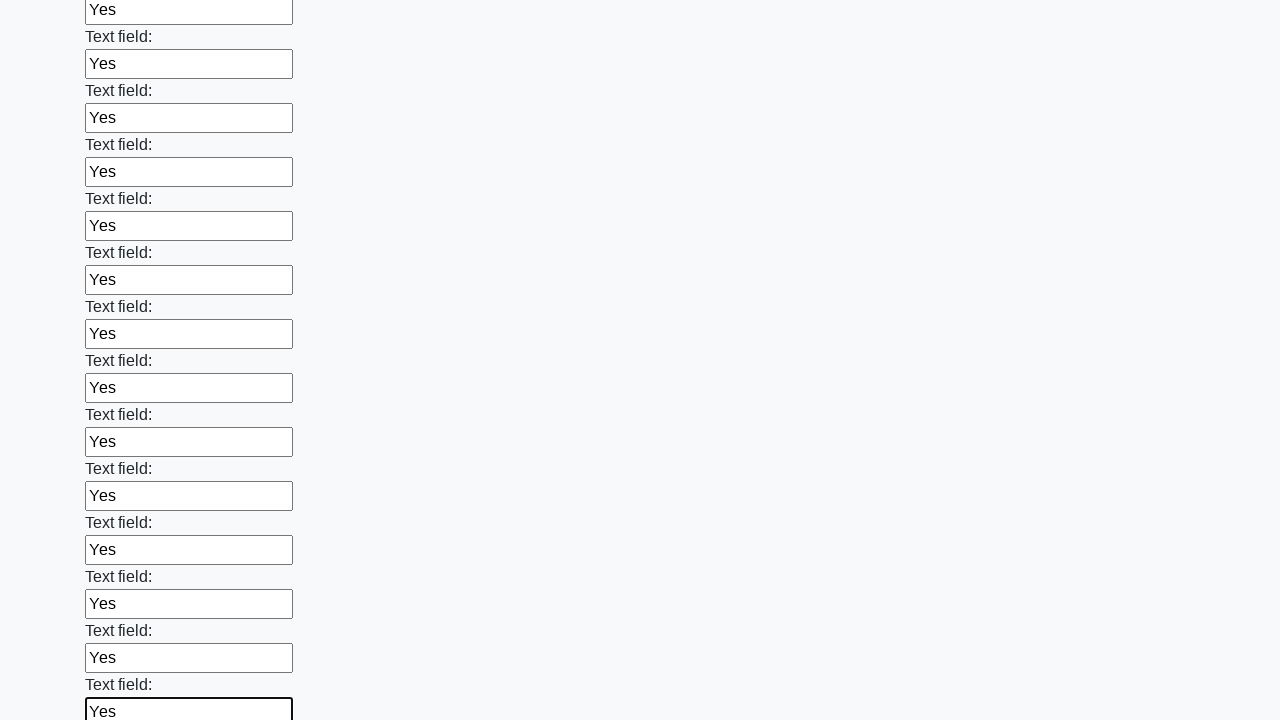

Filled text input field 56 of 100 with 'Yes' on input[type="text"] >> nth=55
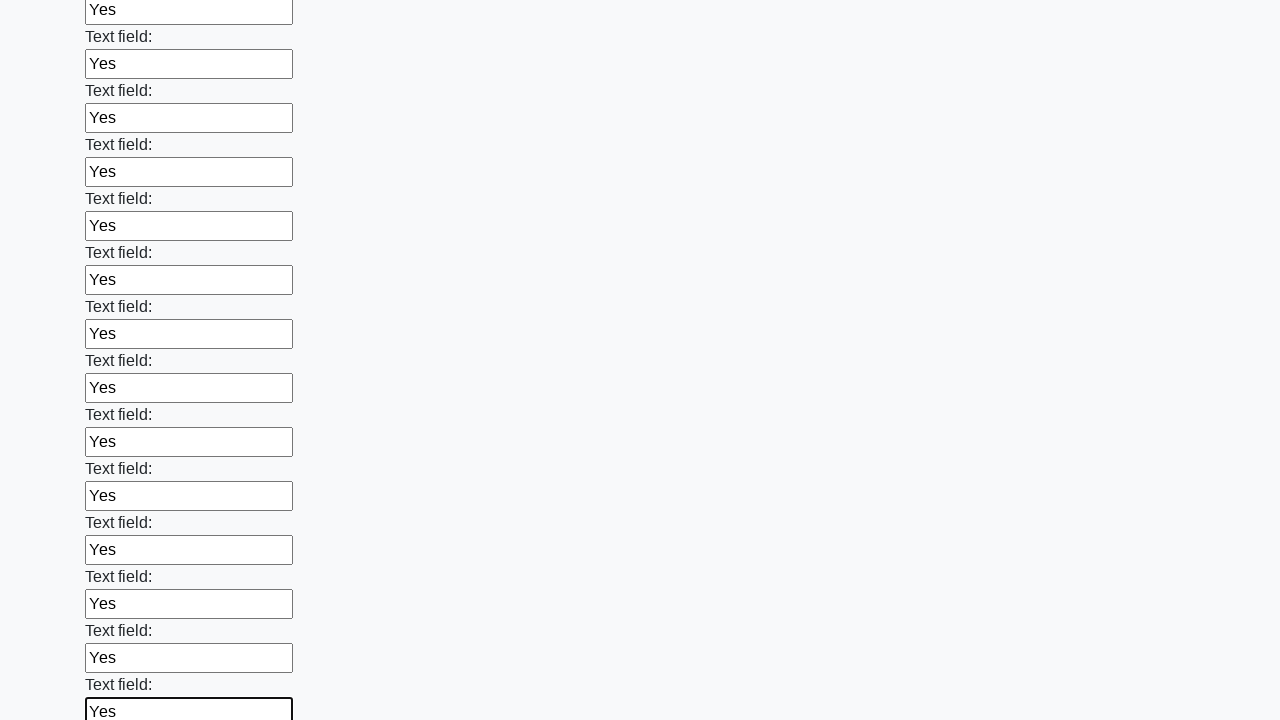

Filled text input field 57 of 100 with 'Yes' on input[type="text"] >> nth=56
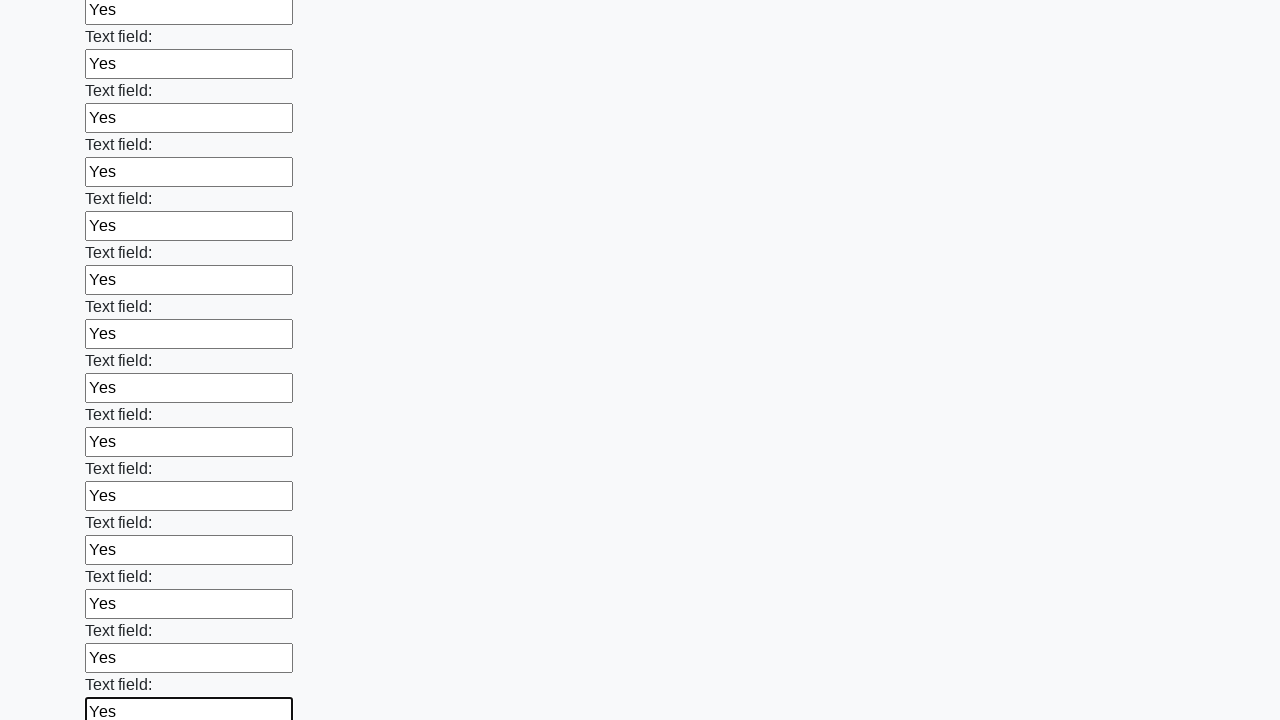

Filled text input field 58 of 100 with 'Yes' on input[type="text"] >> nth=57
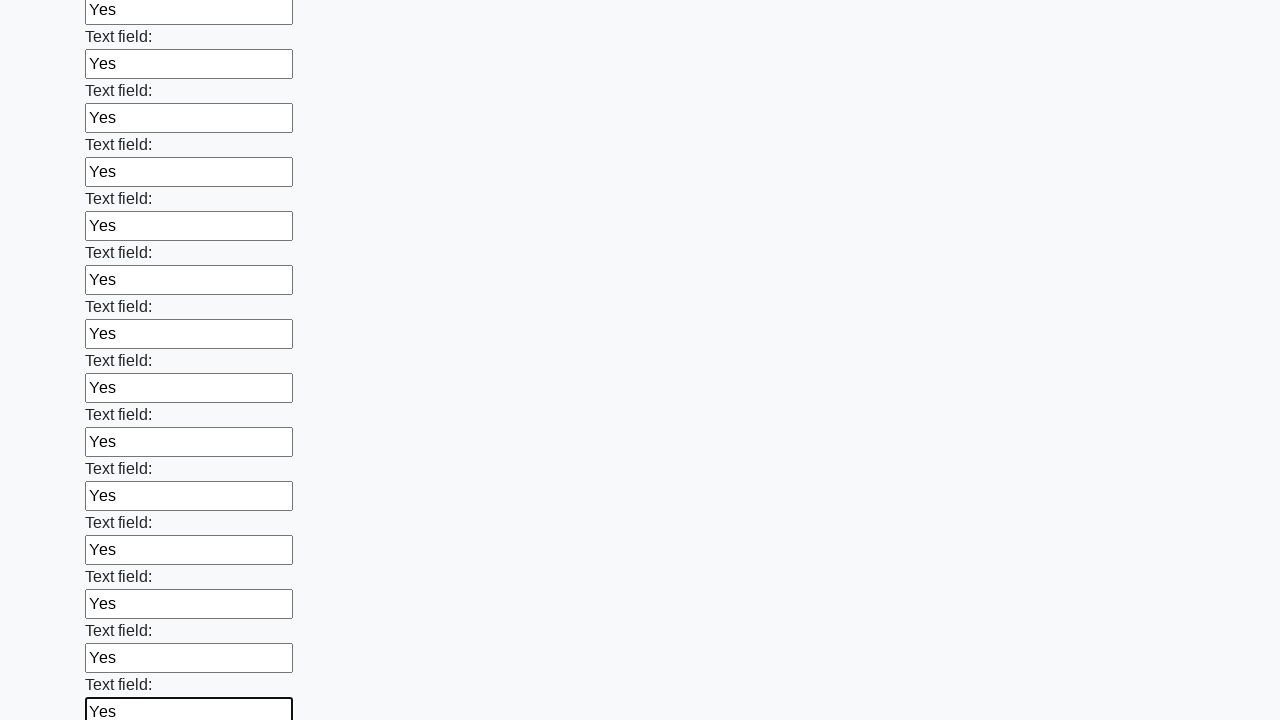

Filled text input field 59 of 100 with 'Yes' on input[type="text"] >> nth=58
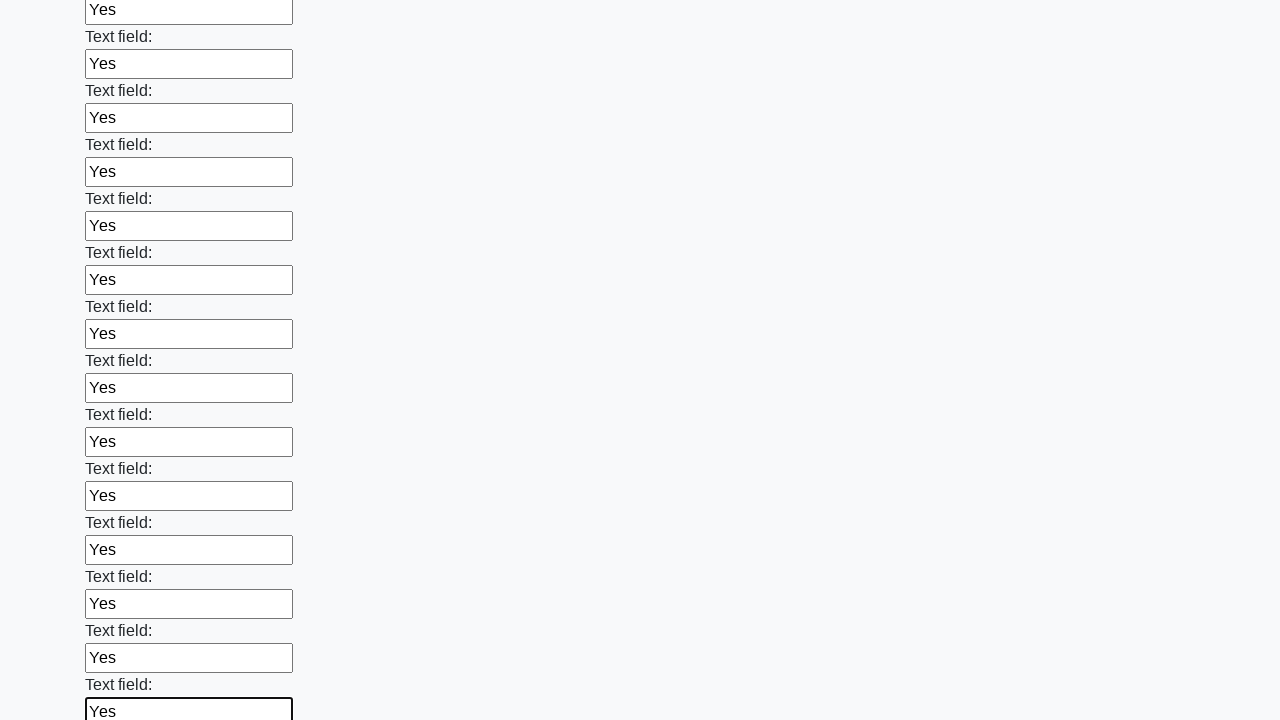

Filled text input field 60 of 100 with 'Yes' on input[type="text"] >> nth=59
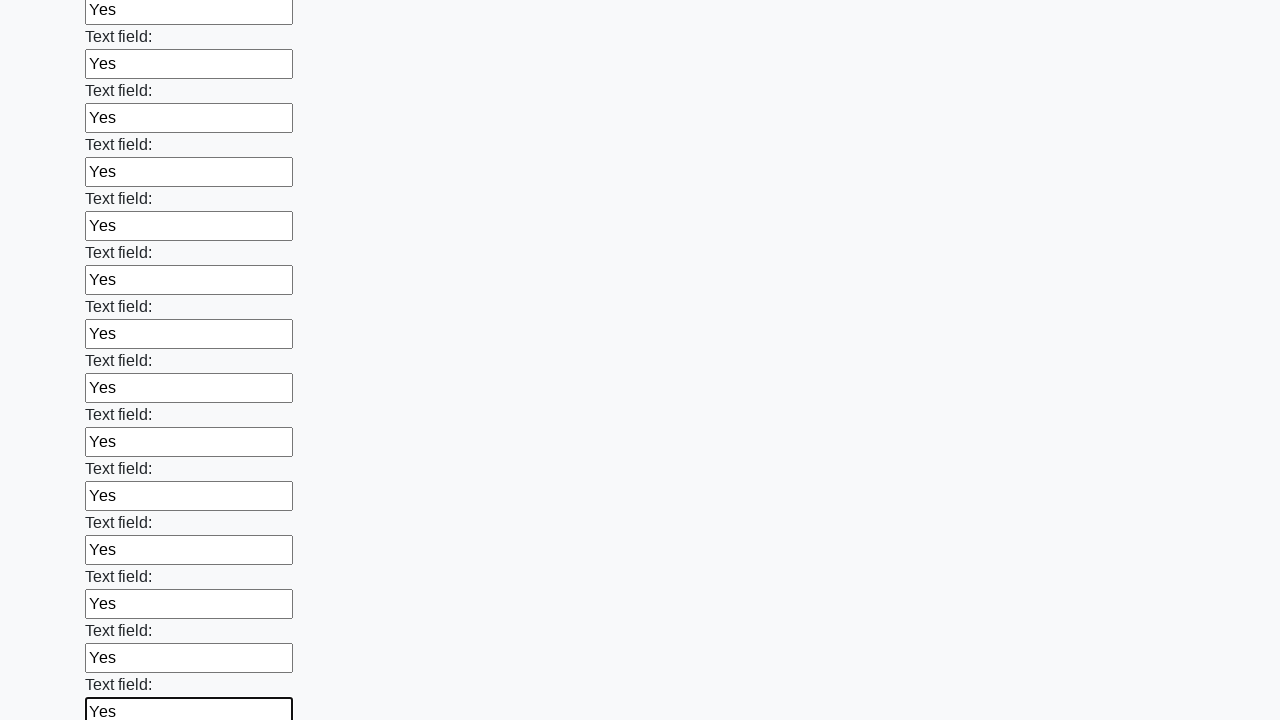

Filled text input field 61 of 100 with 'Yes' on input[type="text"] >> nth=60
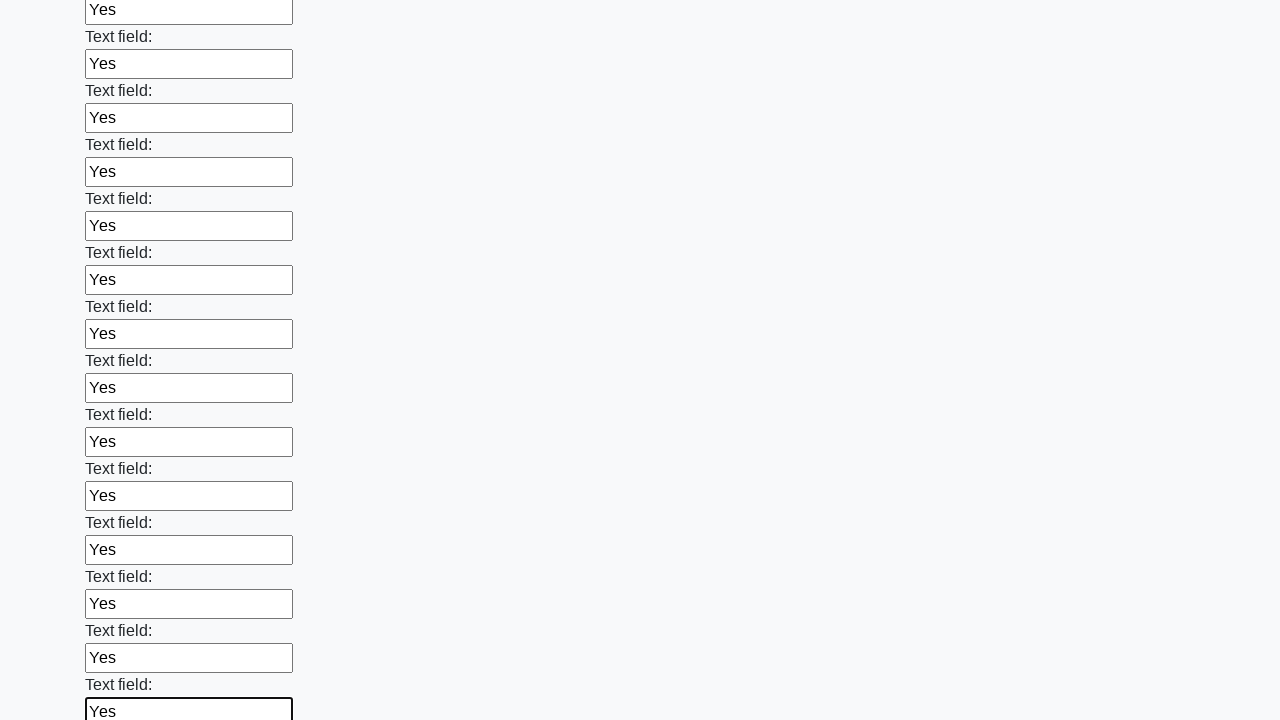

Filled text input field 62 of 100 with 'Yes' on input[type="text"] >> nth=61
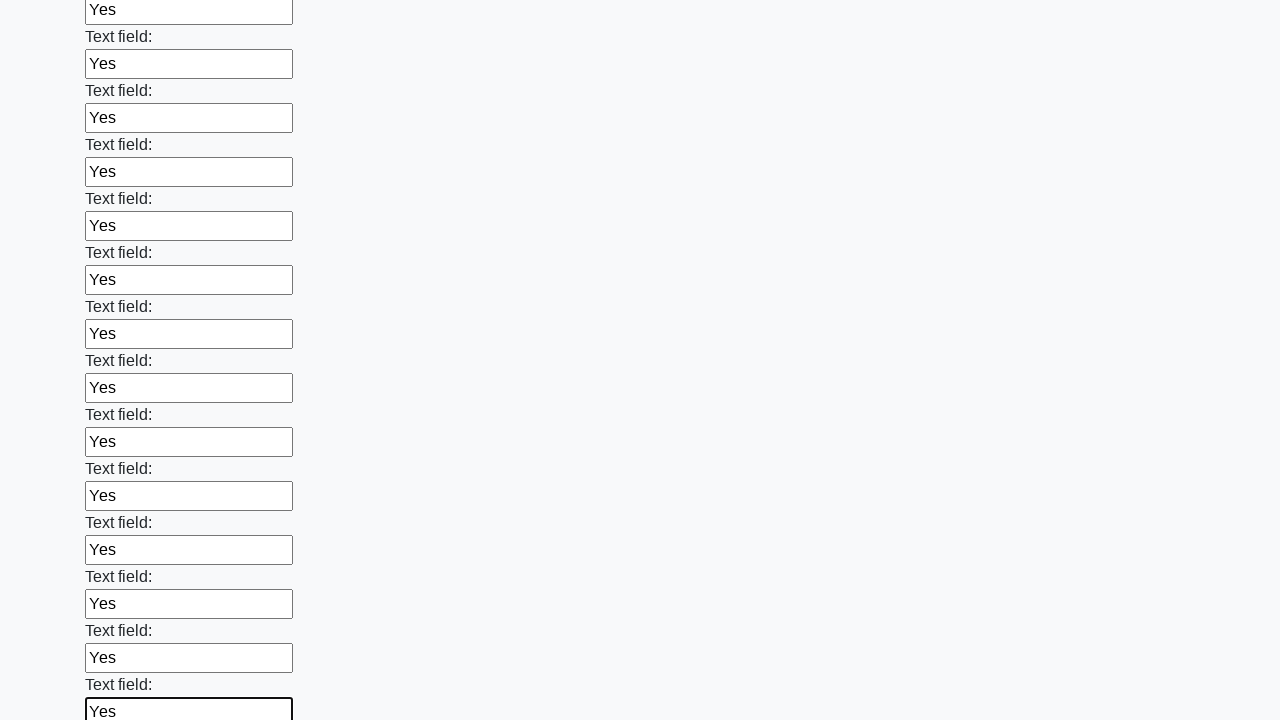

Filled text input field 63 of 100 with 'Yes' on input[type="text"] >> nth=62
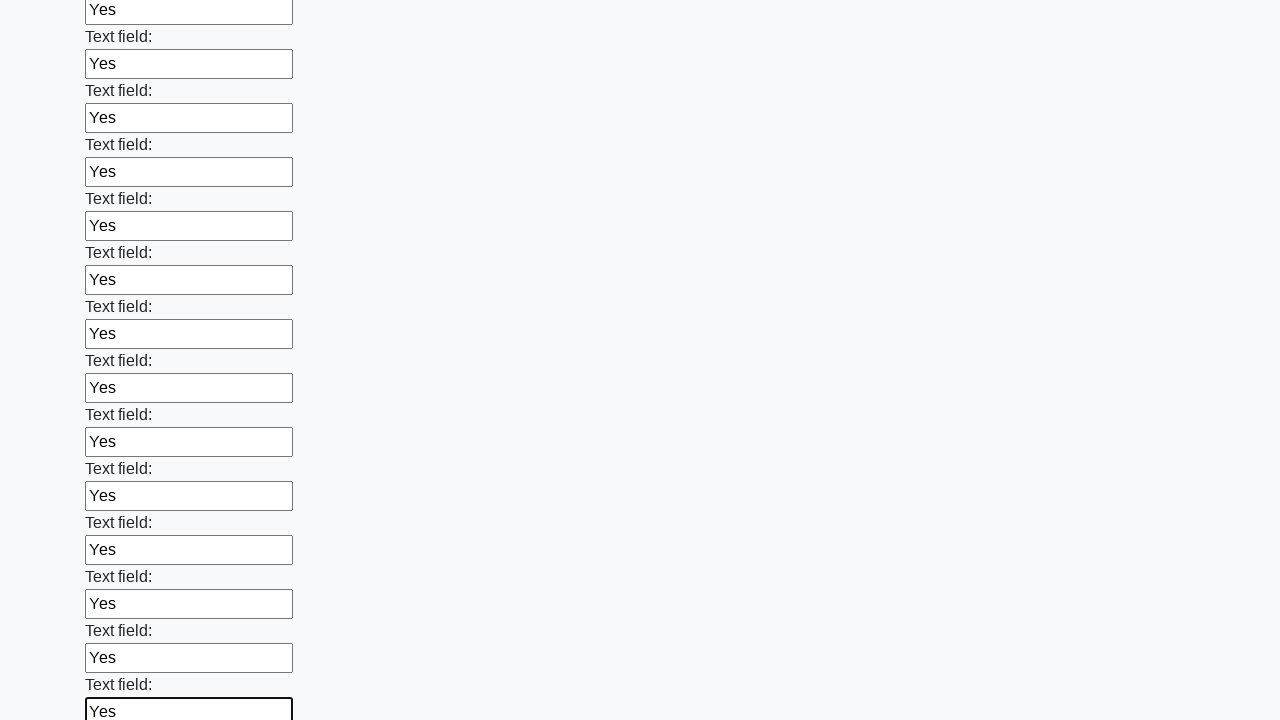

Filled text input field 64 of 100 with 'Yes' on input[type="text"] >> nth=63
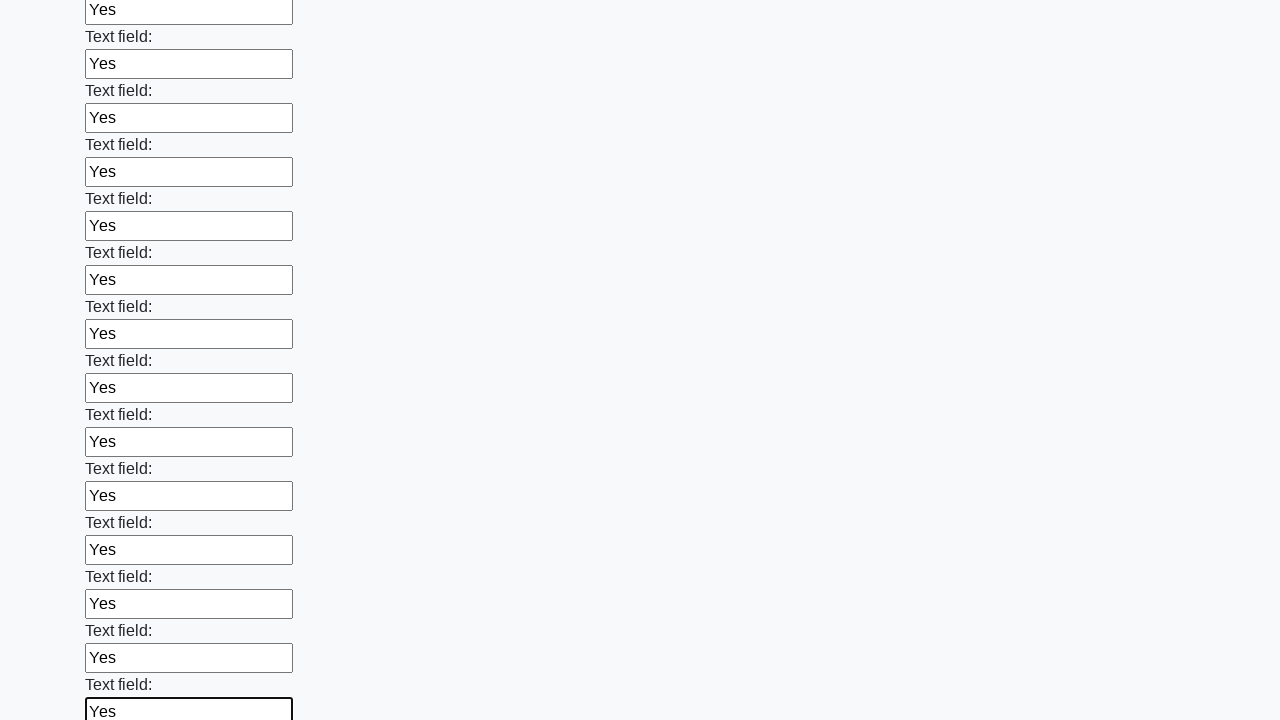

Filled text input field 65 of 100 with 'Yes' on input[type="text"] >> nth=64
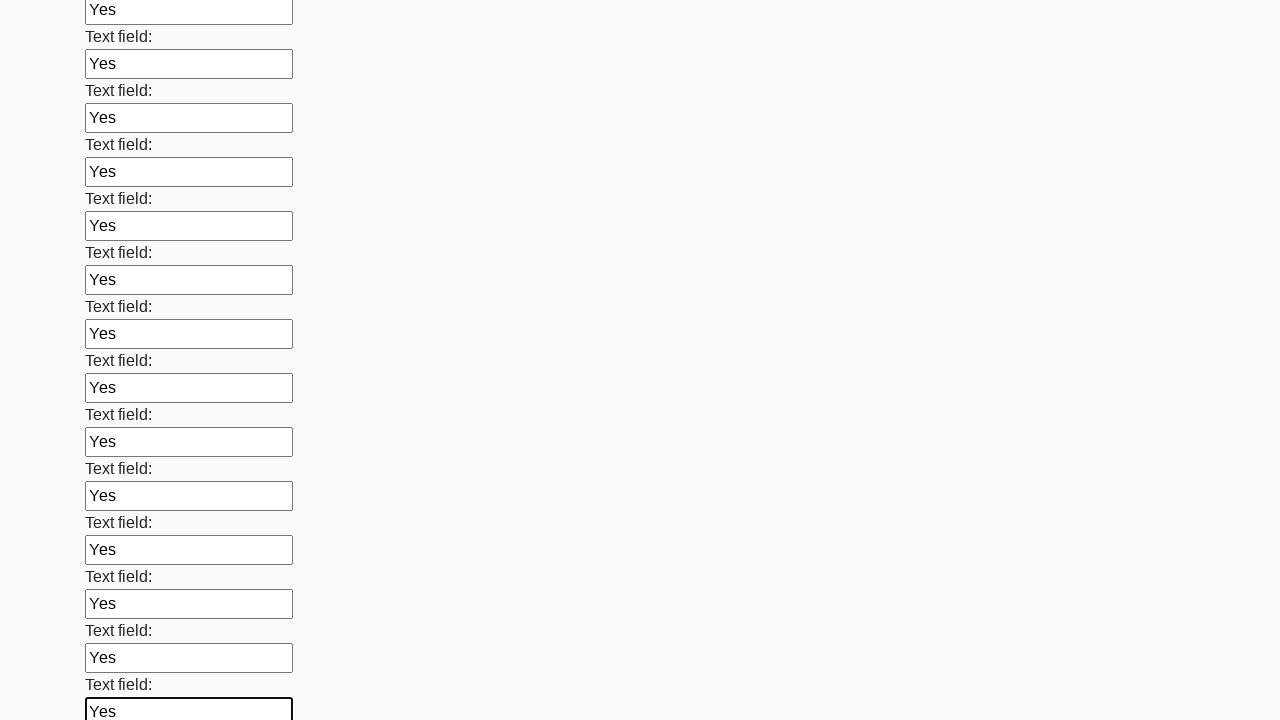

Filled text input field 66 of 100 with 'Yes' on input[type="text"] >> nth=65
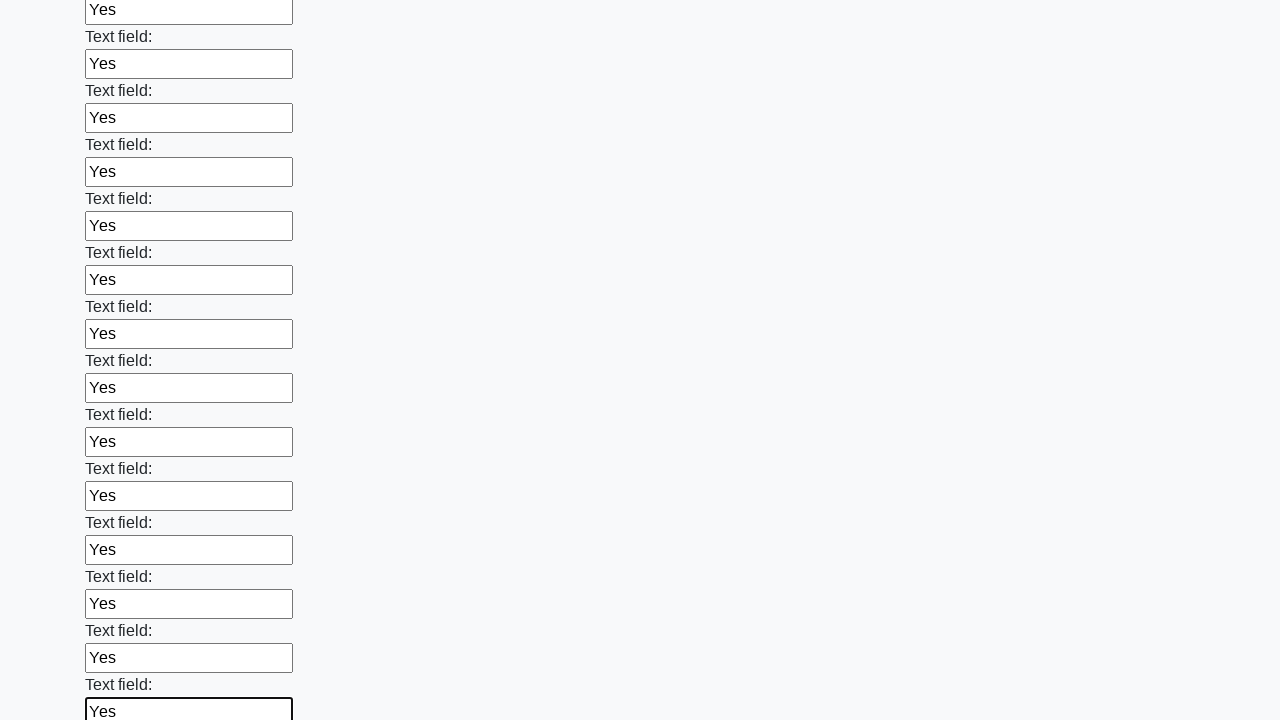

Filled text input field 67 of 100 with 'Yes' on input[type="text"] >> nth=66
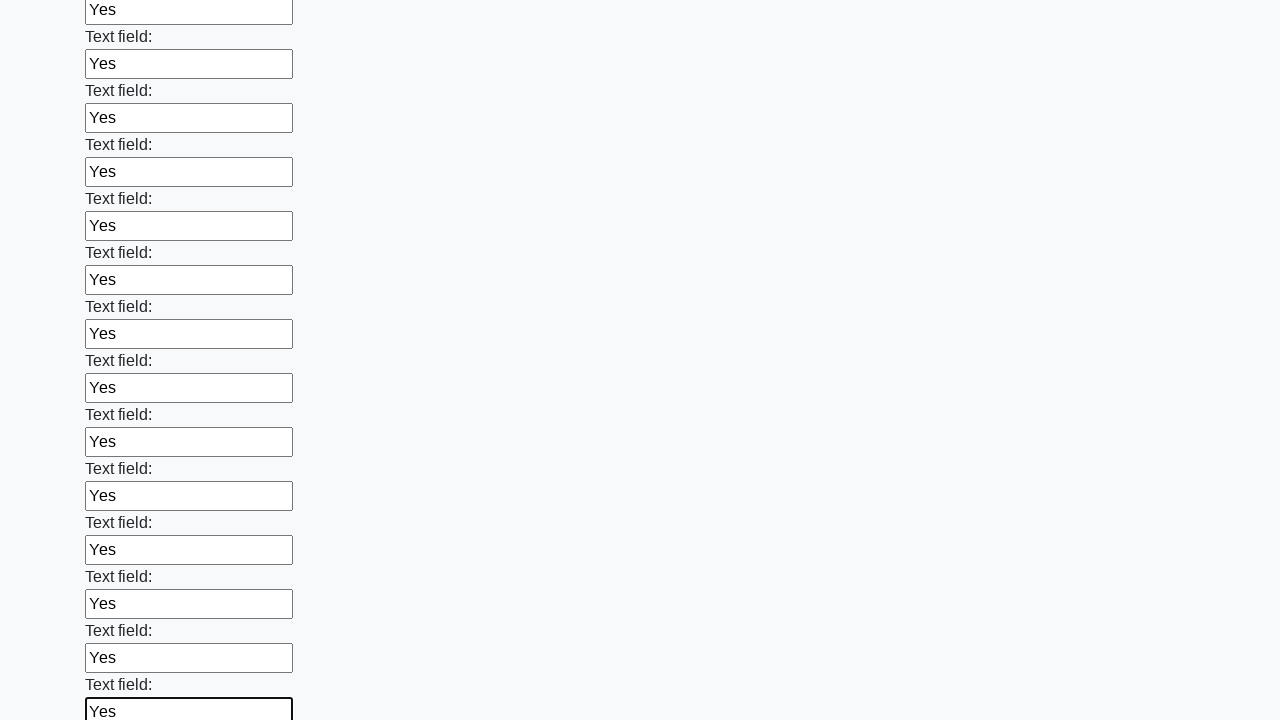

Filled text input field 68 of 100 with 'Yes' on input[type="text"] >> nth=67
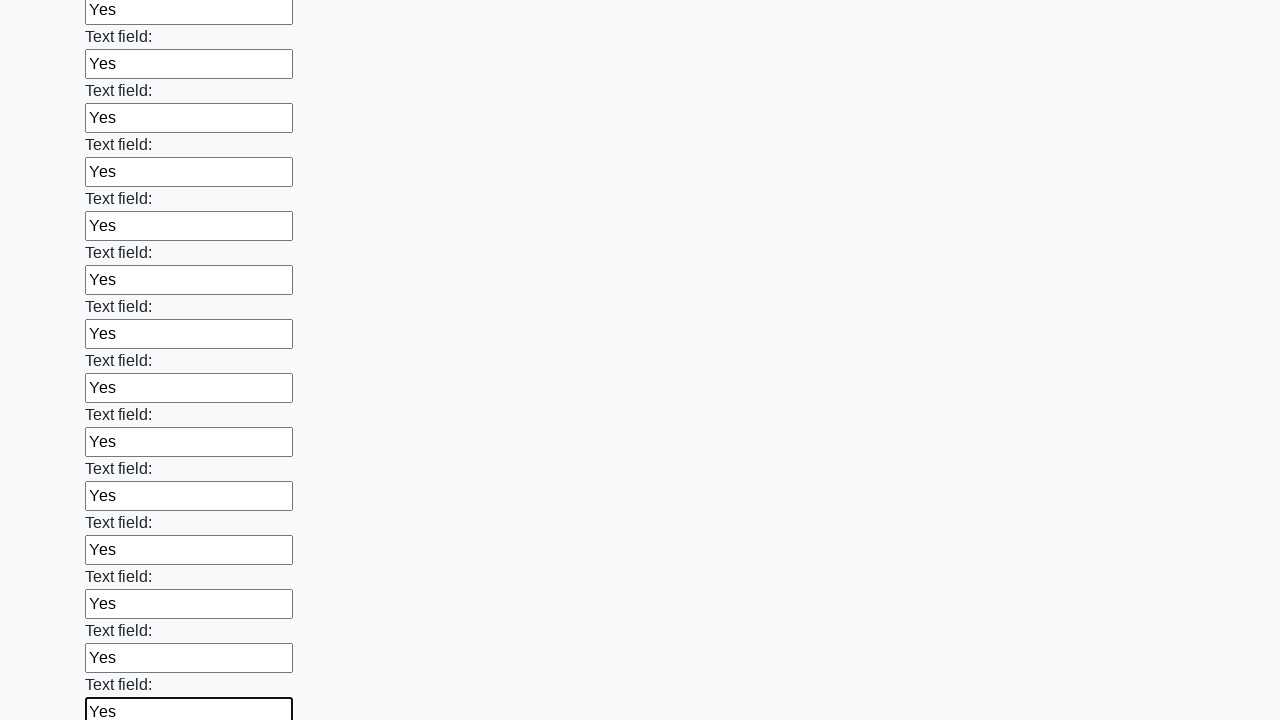

Filled text input field 69 of 100 with 'Yes' on input[type="text"] >> nth=68
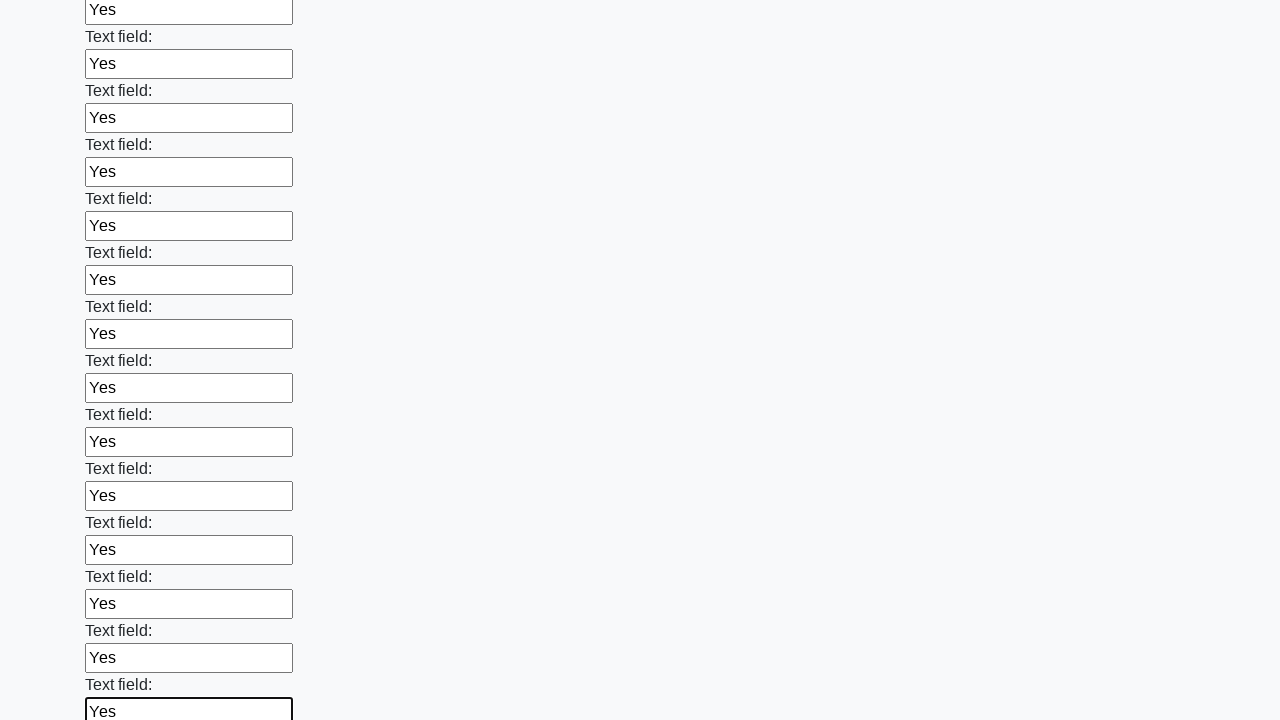

Filled text input field 70 of 100 with 'Yes' on input[type="text"] >> nth=69
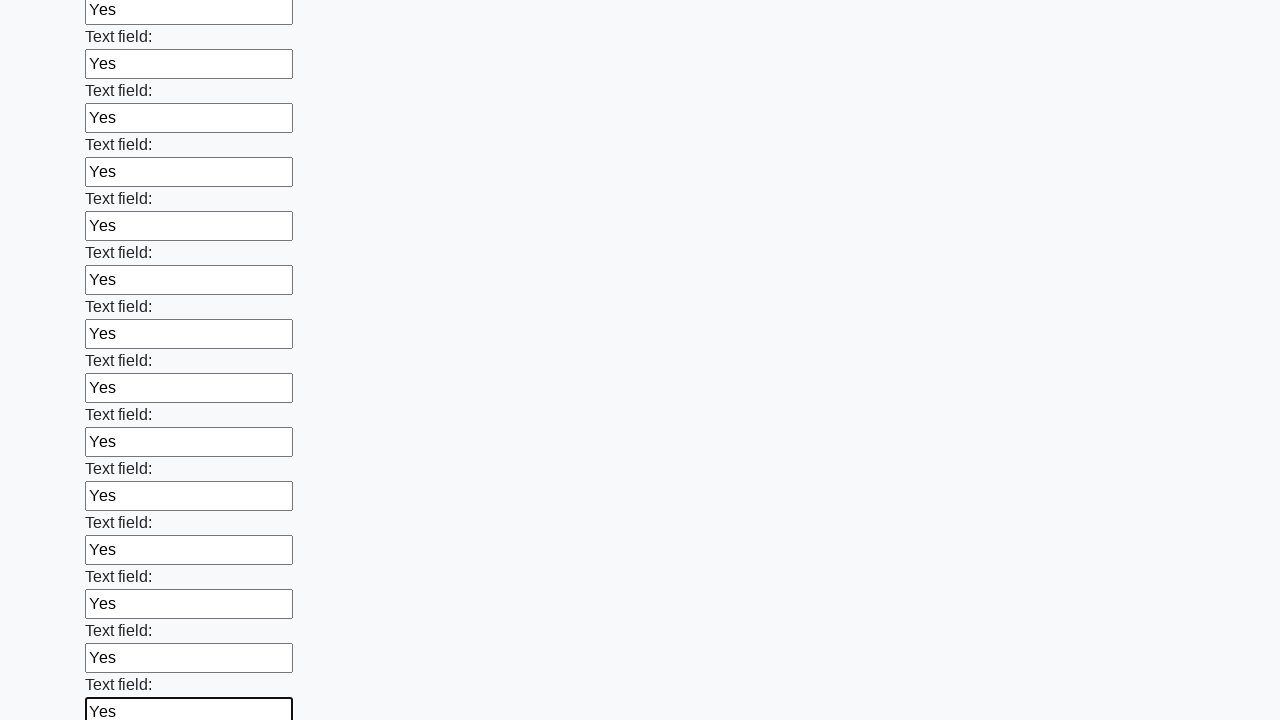

Filled text input field 71 of 100 with 'Yes' on input[type="text"] >> nth=70
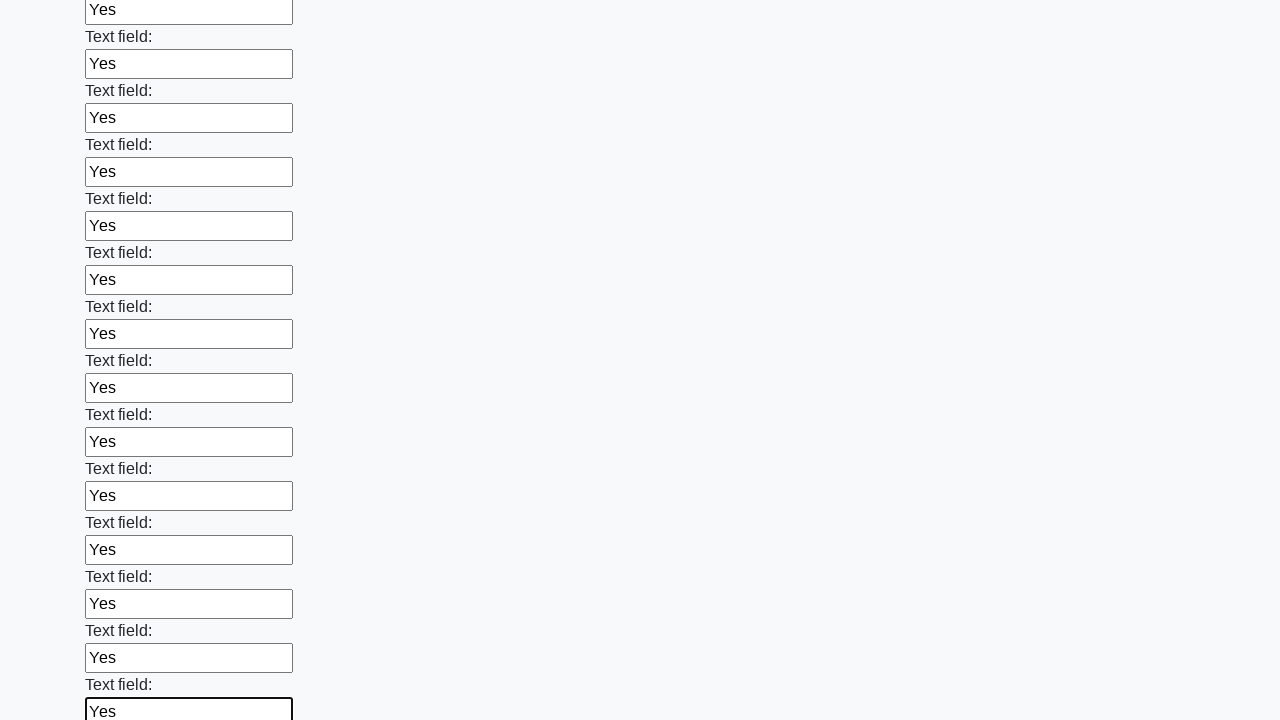

Filled text input field 72 of 100 with 'Yes' on input[type="text"] >> nth=71
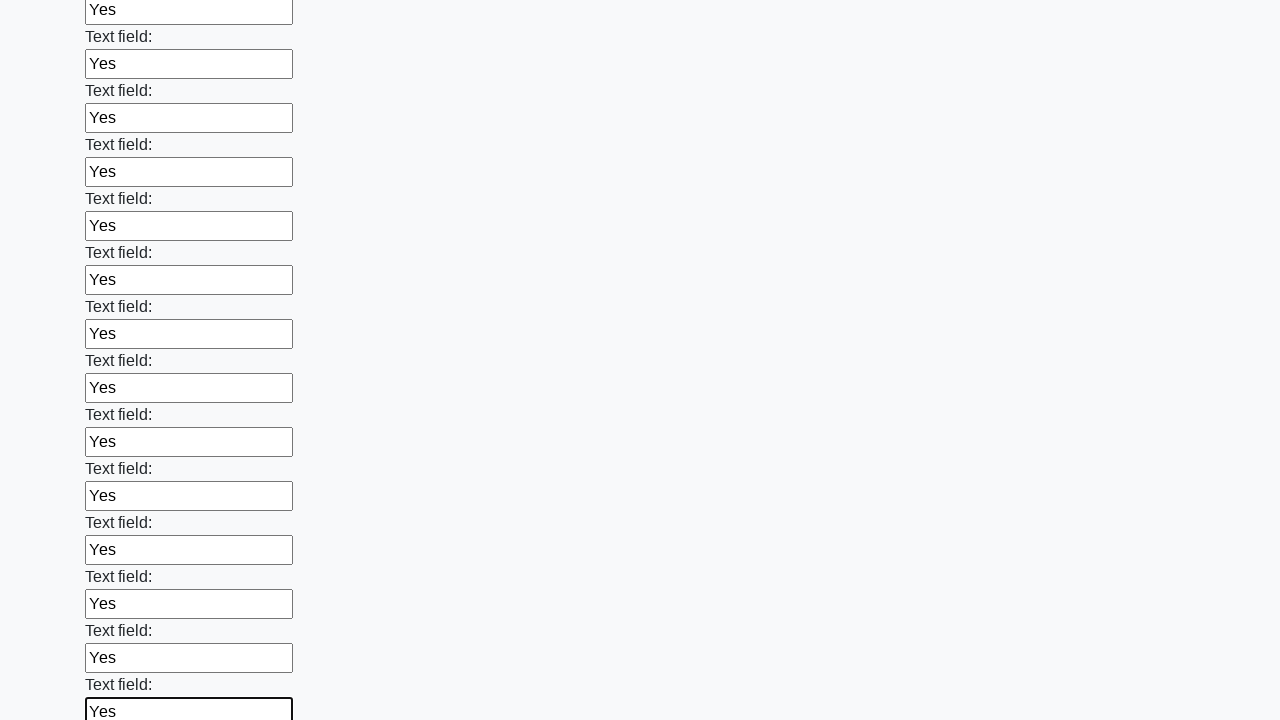

Filled text input field 73 of 100 with 'Yes' on input[type="text"] >> nth=72
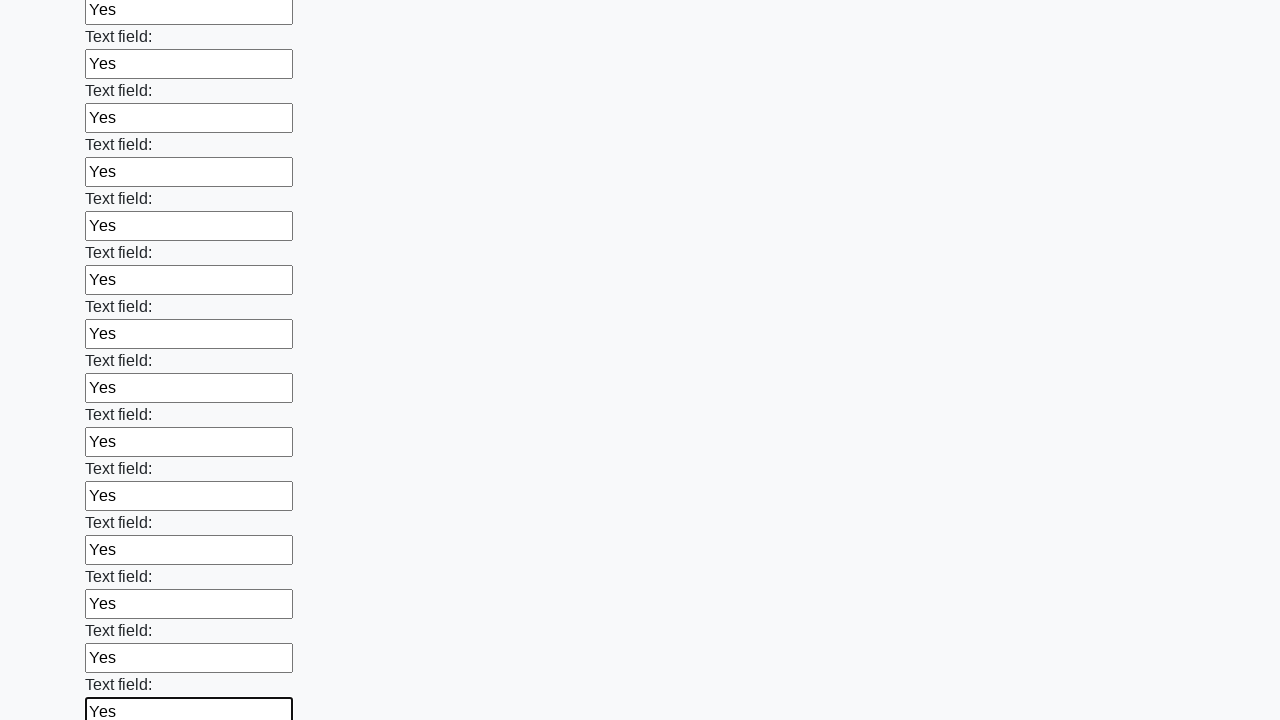

Filled text input field 74 of 100 with 'Yes' on input[type="text"] >> nth=73
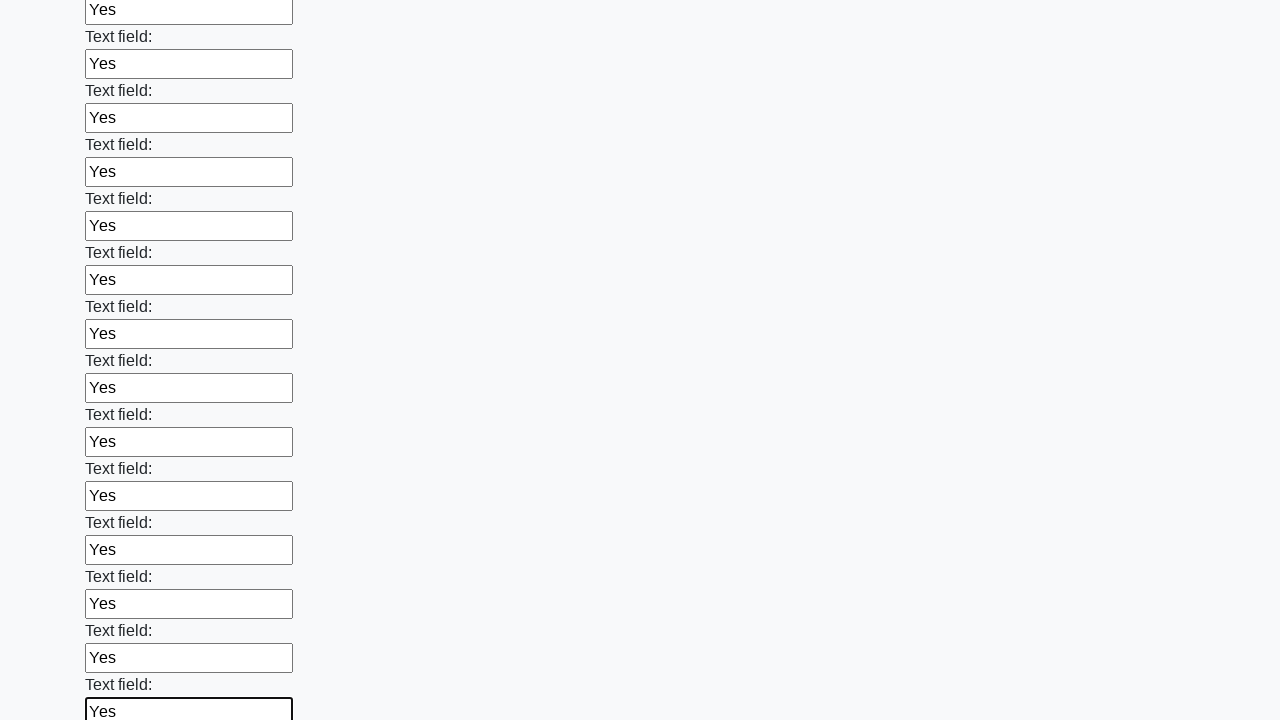

Filled text input field 75 of 100 with 'Yes' on input[type="text"] >> nth=74
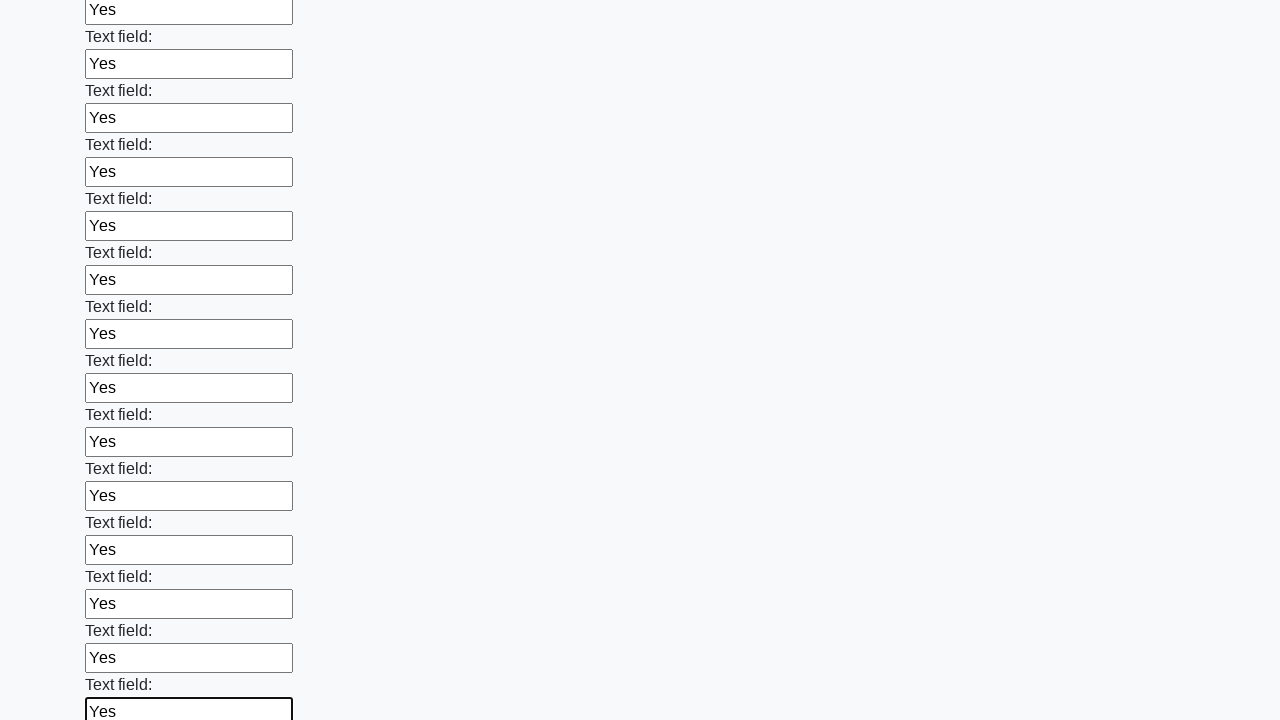

Filled text input field 76 of 100 with 'Yes' on input[type="text"] >> nth=75
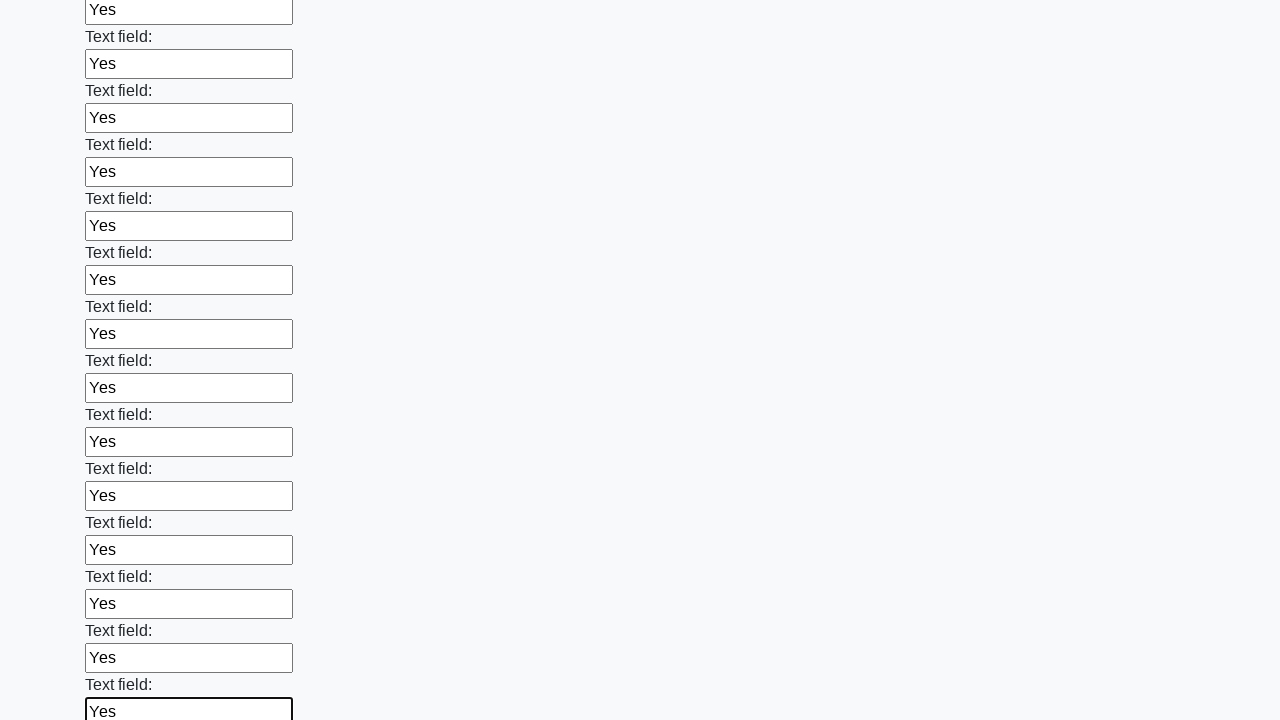

Filled text input field 77 of 100 with 'Yes' on input[type="text"] >> nth=76
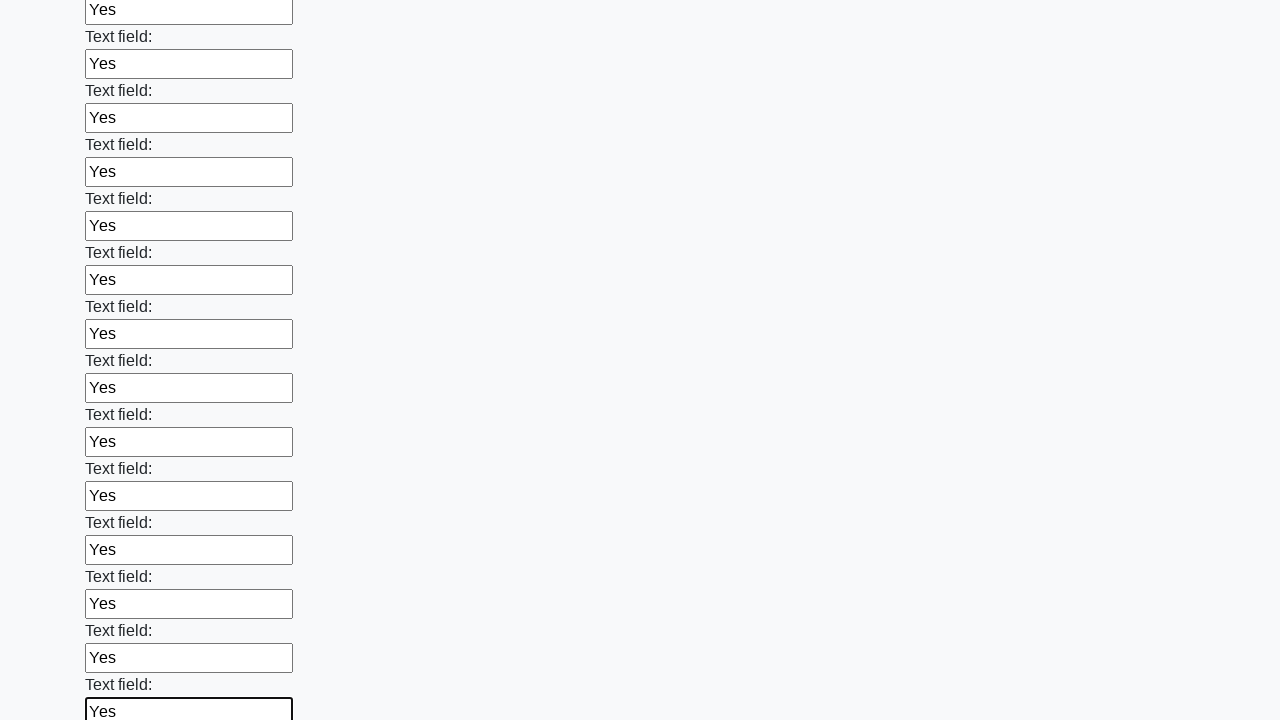

Filled text input field 78 of 100 with 'Yes' on input[type="text"] >> nth=77
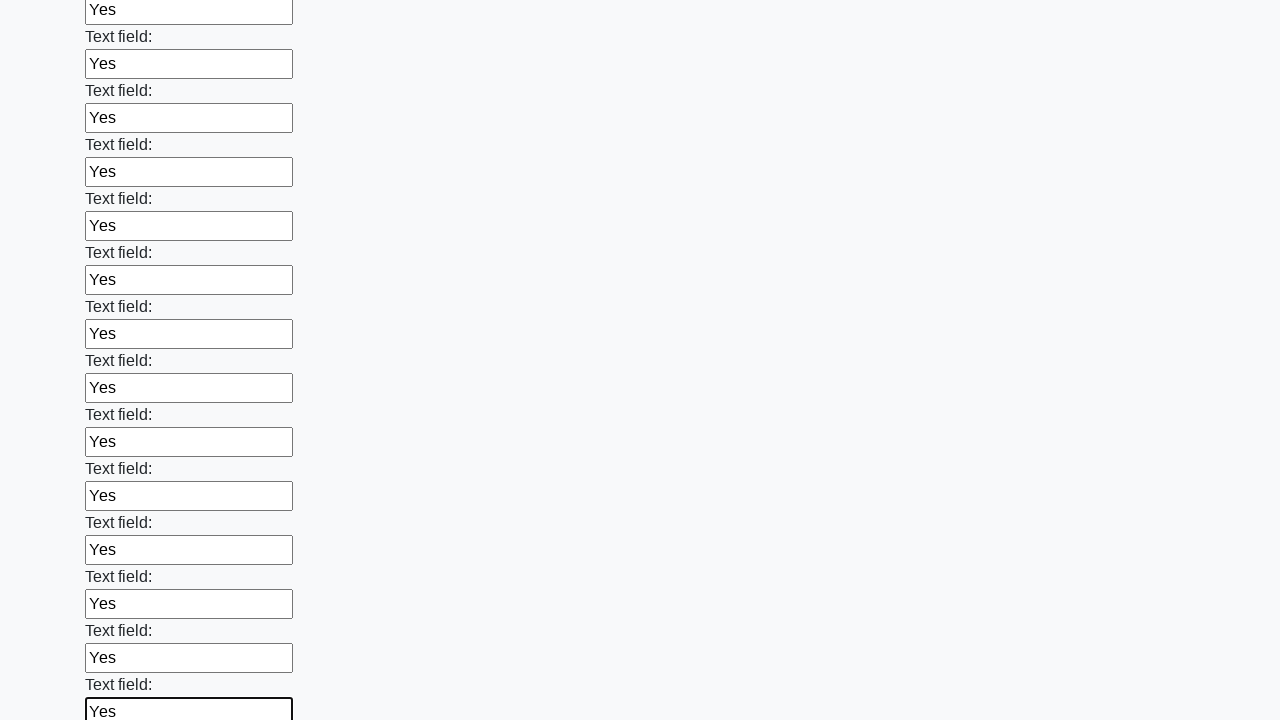

Filled text input field 79 of 100 with 'Yes' on input[type="text"] >> nth=78
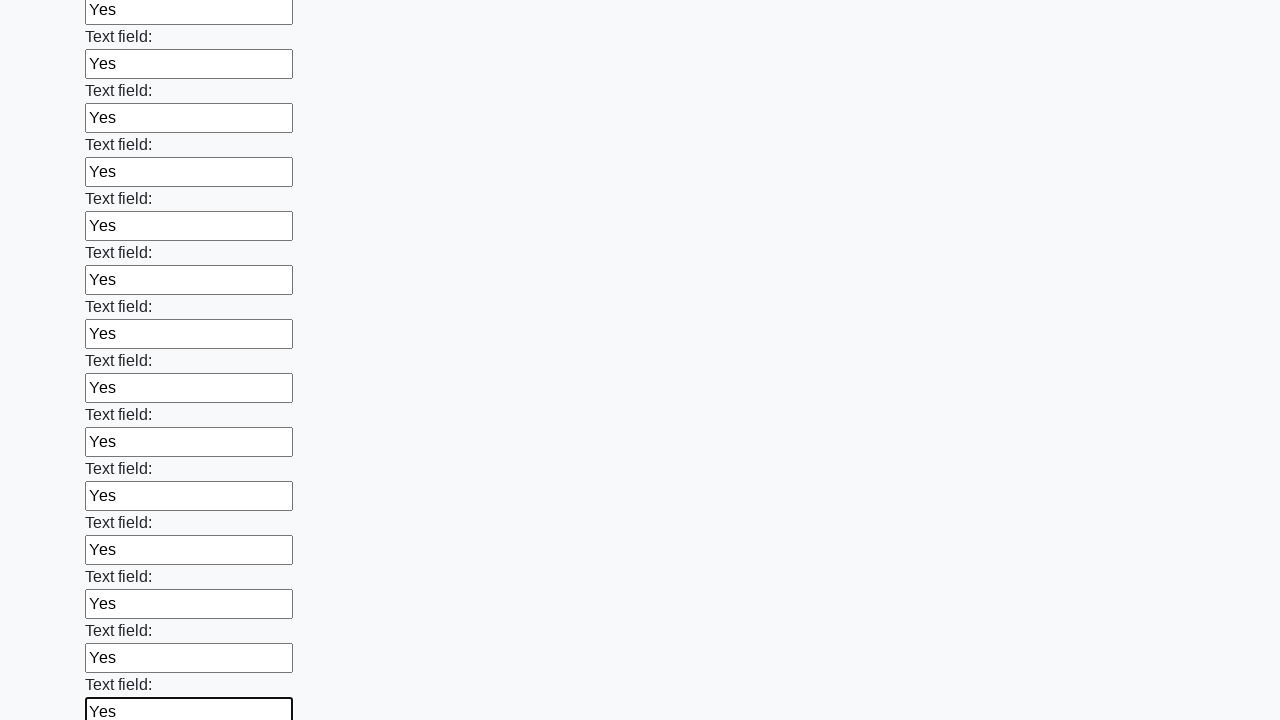

Filled text input field 80 of 100 with 'Yes' on input[type="text"] >> nth=79
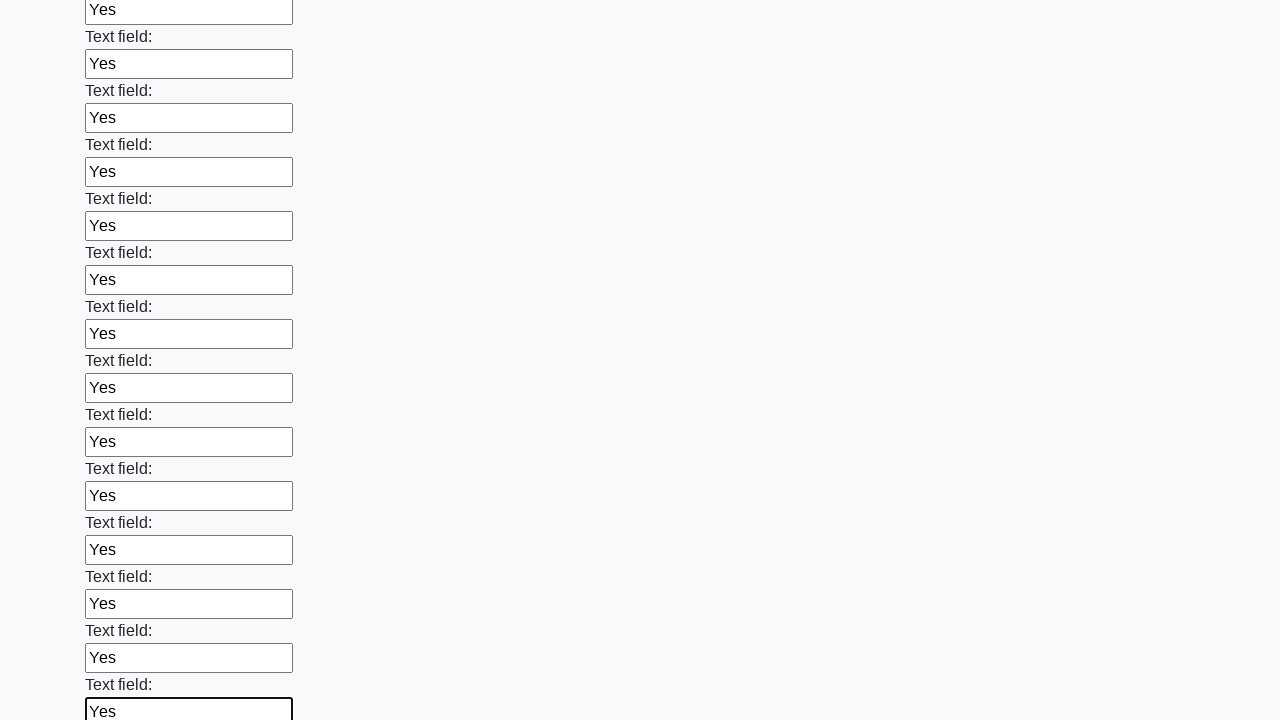

Filled text input field 81 of 100 with 'Yes' on input[type="text"] >> nth=80
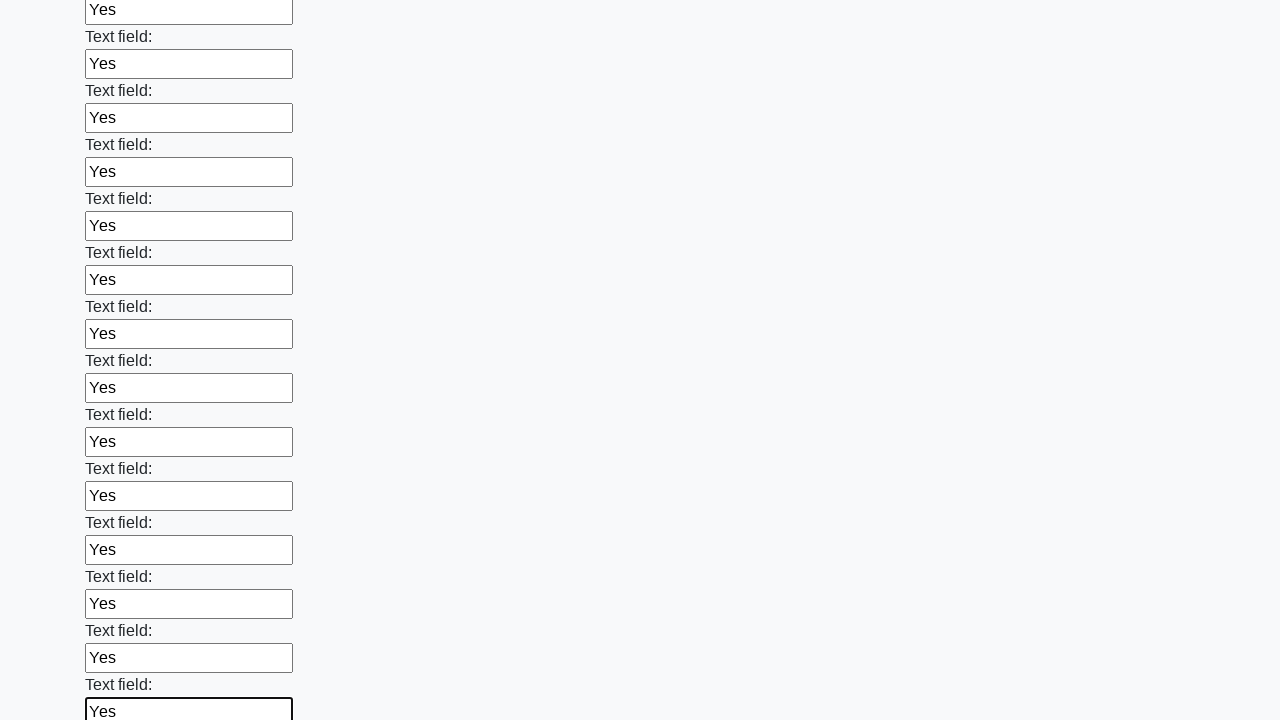

Filled text input field 82 of 100 with 'Yes' on input[type="text"] >> nth=81
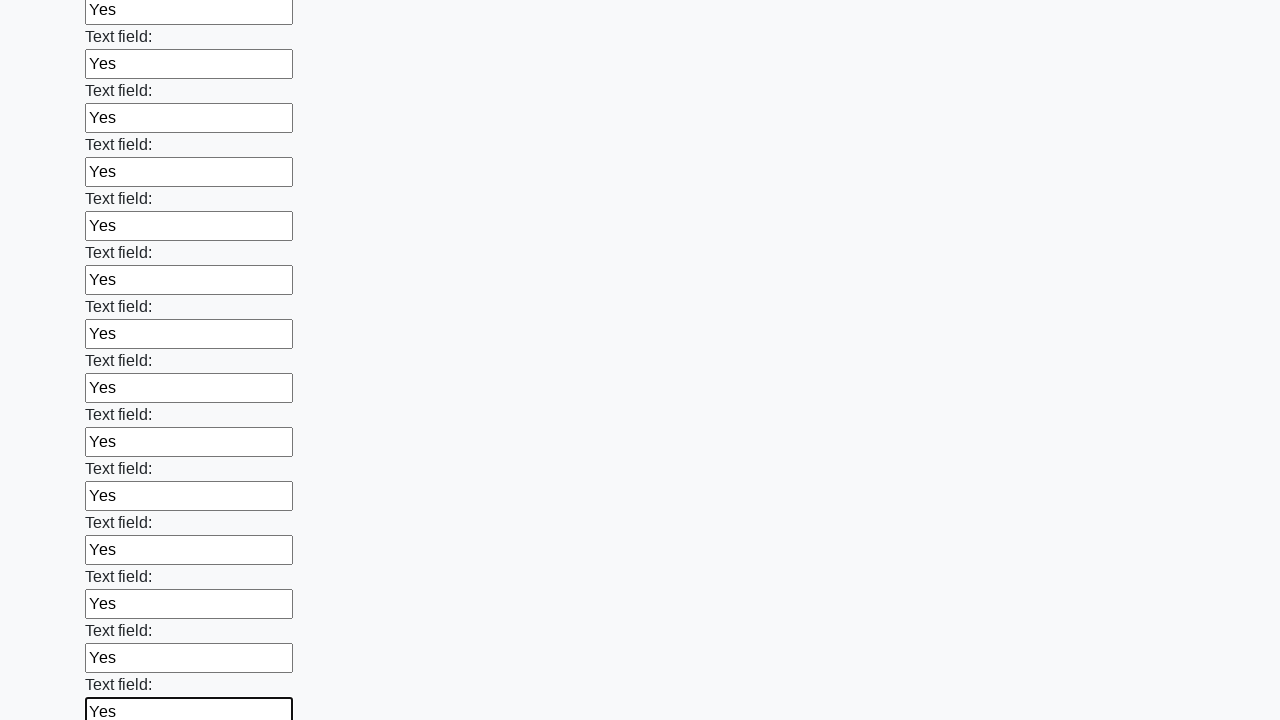

Filled text input field 83 of 100 with 'Yes' on input[type="text"] >> nth=82
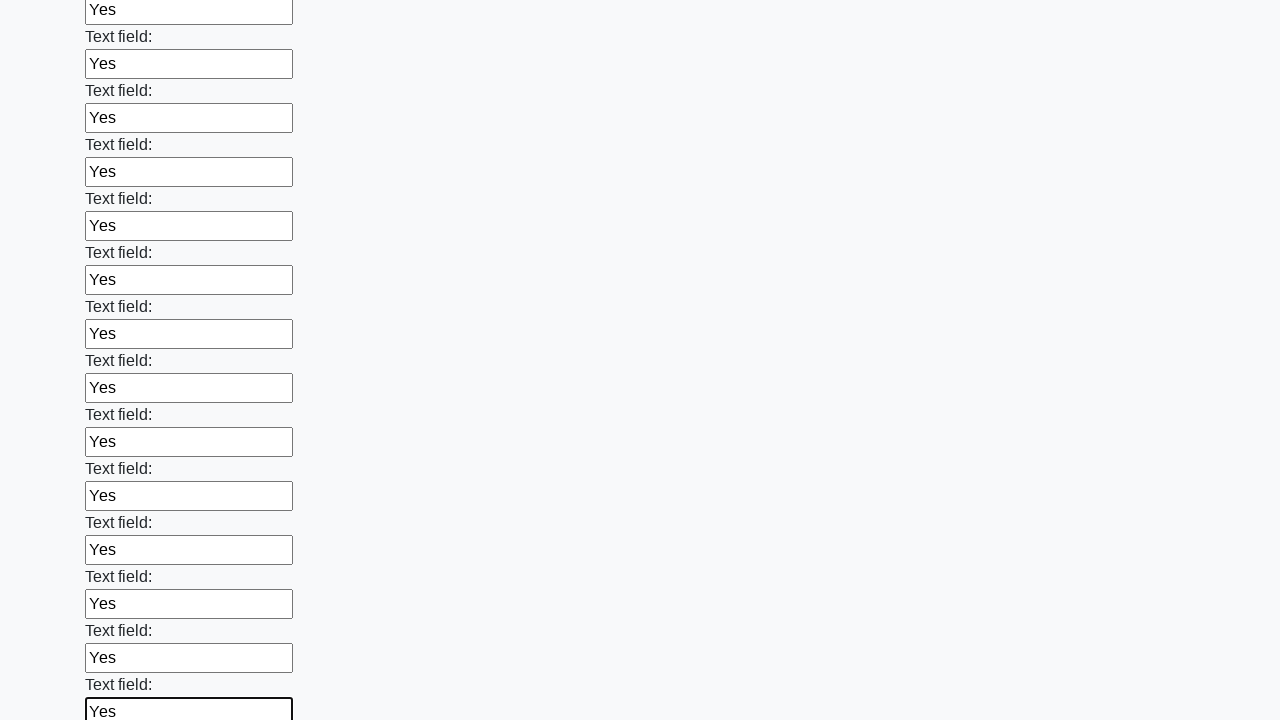

Filled text input field 84 of 100 with 'Yes' on input[type="text"] >> nth=83
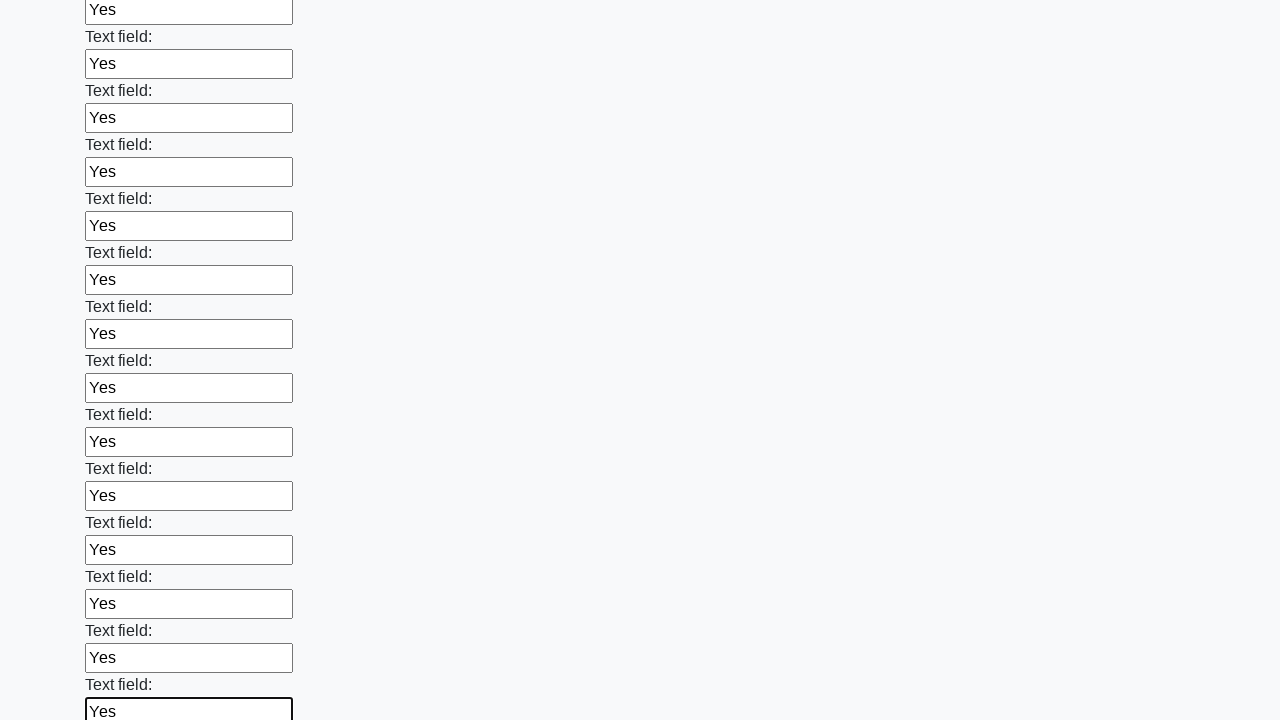

Filled text input field 85 of 100 with 'Yes' on input[type="text"] >> nth=84
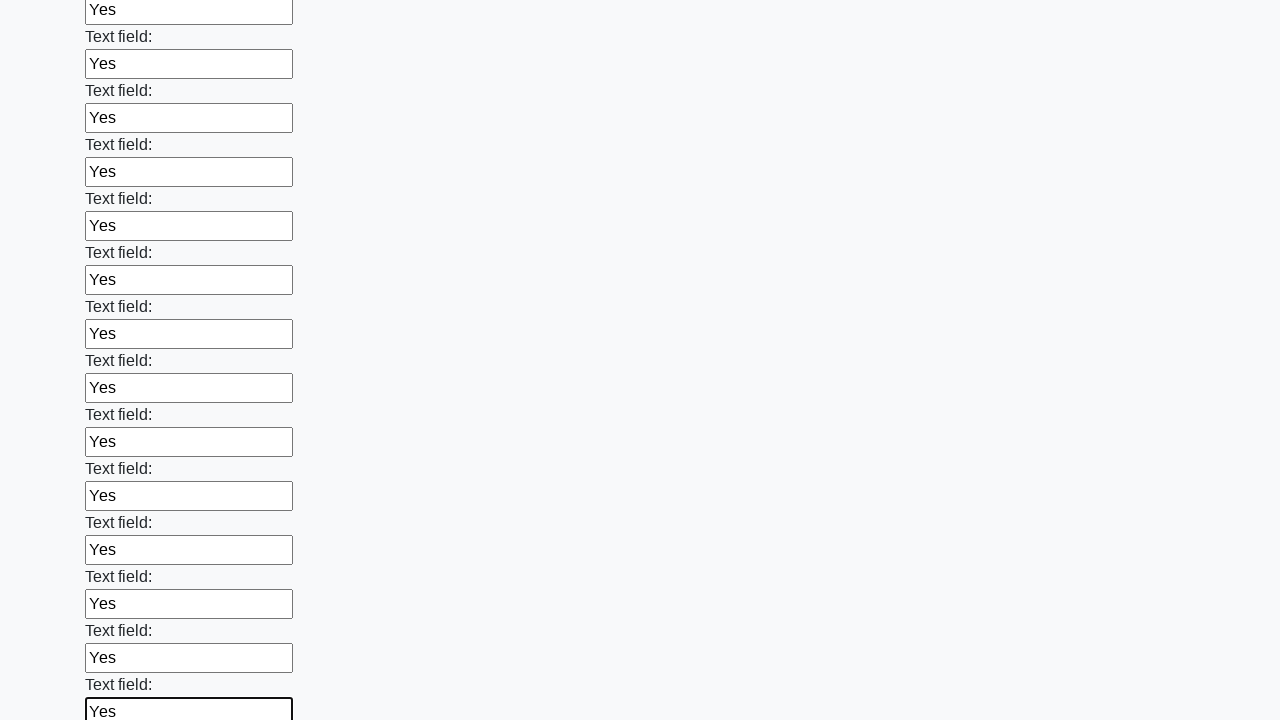

Filled text input field 86 of 100 with 'Yes' on input[type="text"] >> nth=85
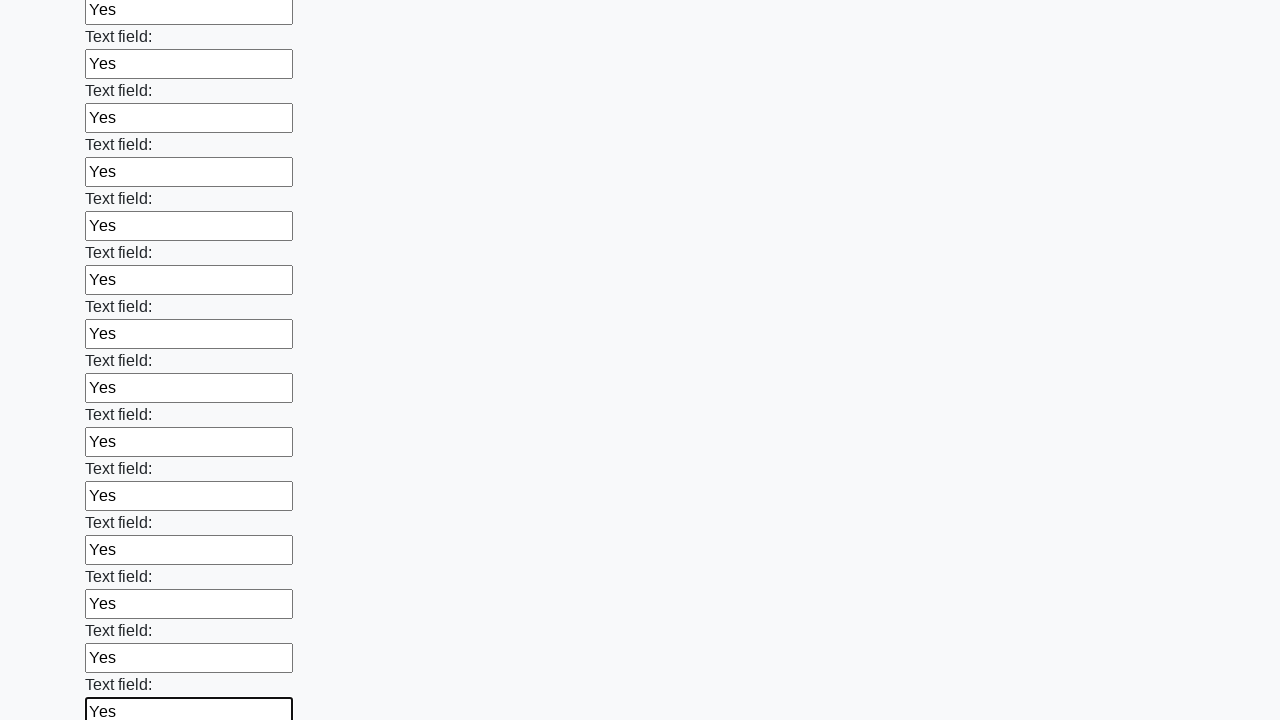

Filled text input field 87 of 100 with 'Yes' on input[type="text"] >> nth=86
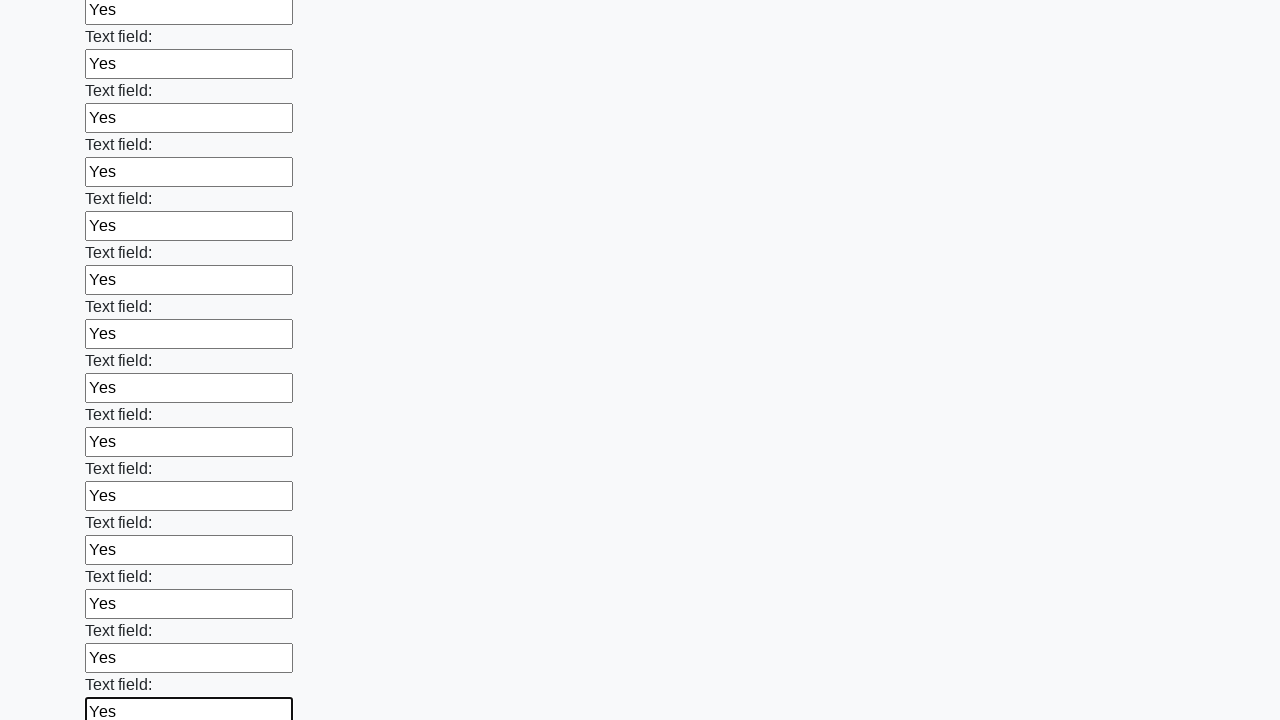

Filled text input field 88 of 100 with 'Yes' on input[type="text"] >> nth=87
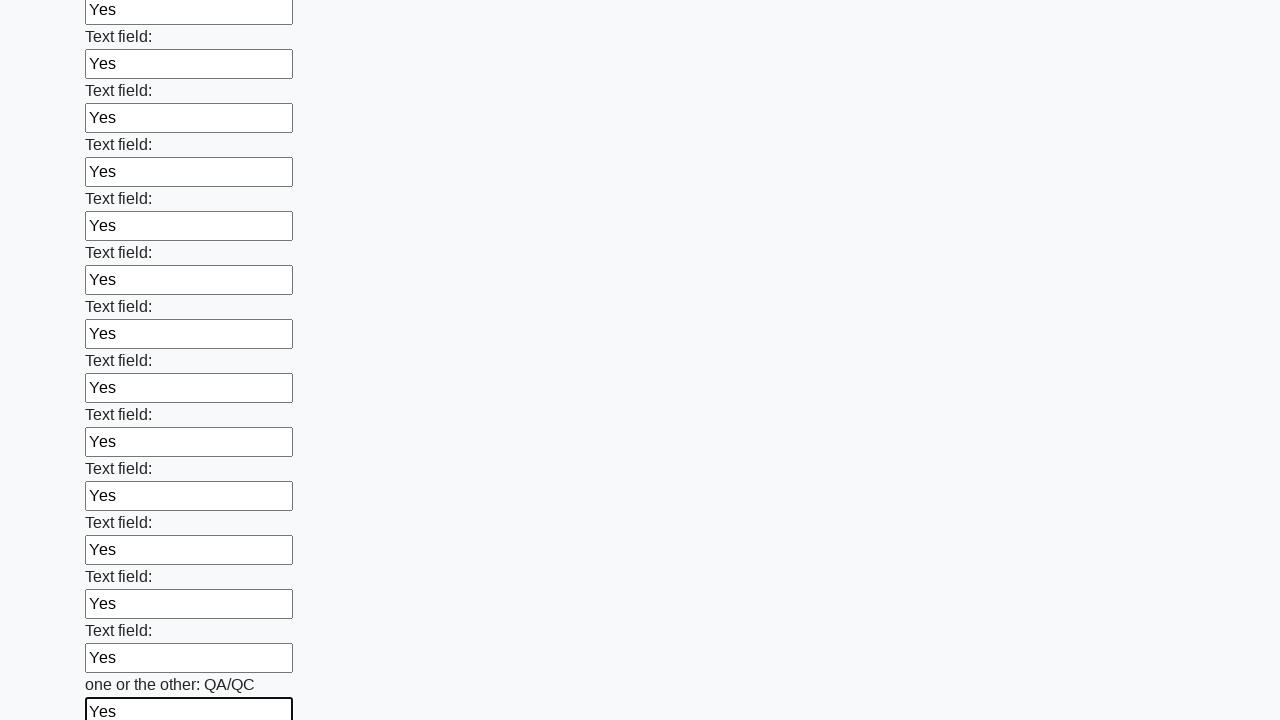

Filled text input field 89 of 100 with 'Yes' on input[type="text"] >> nth=88
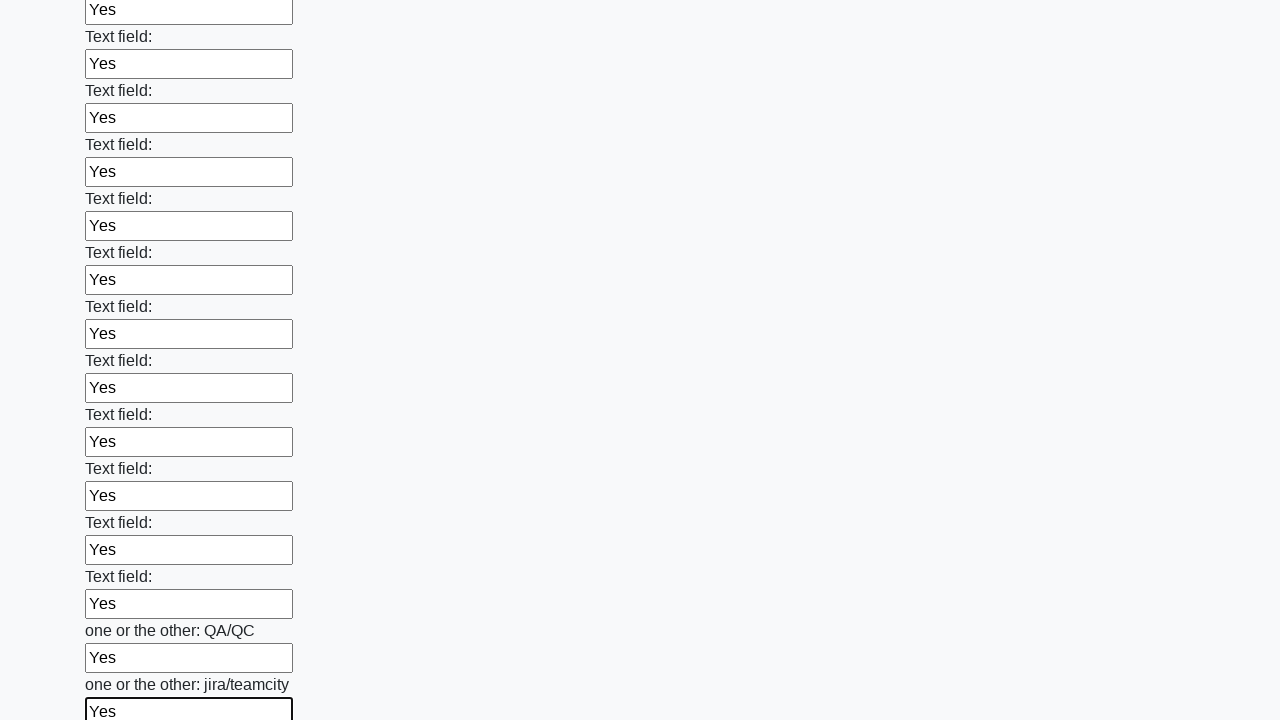

Filled text input field 90 of 100 with 'Yes' on input[type="text"] >> nth=89
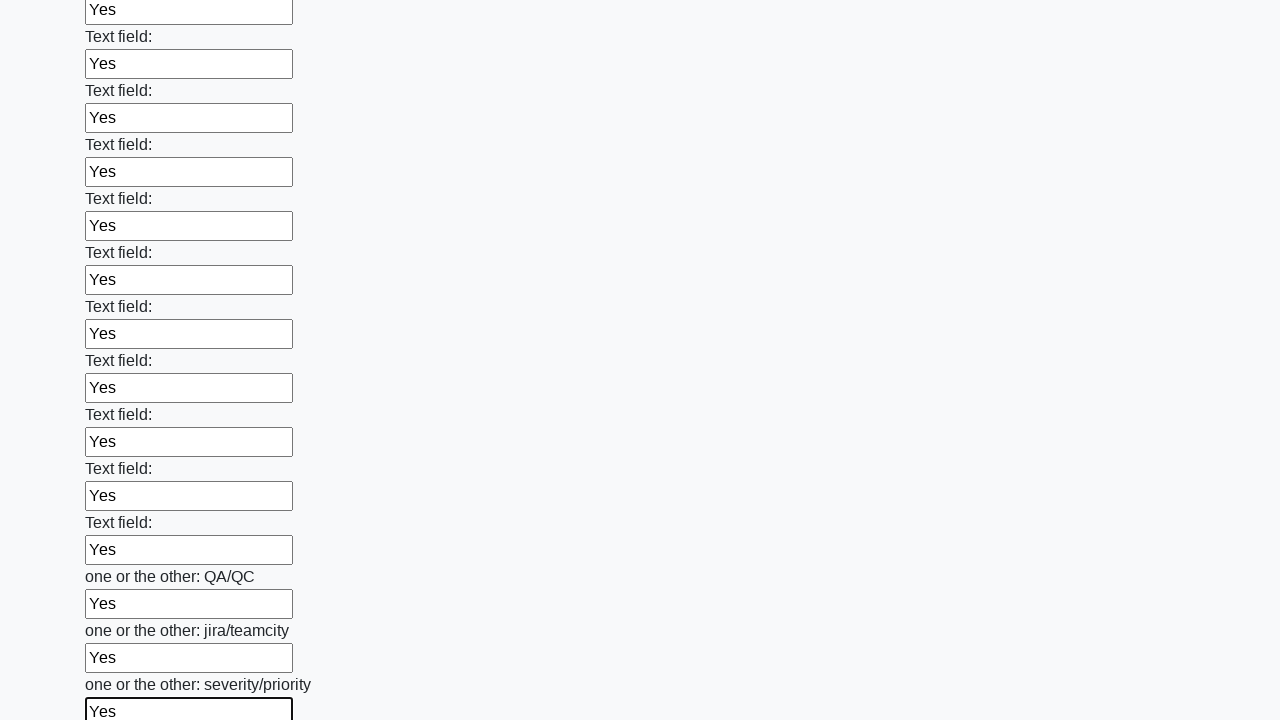

Filled text input field 91 of 100 with 'Yes' on input[type="text"] >> nth=90
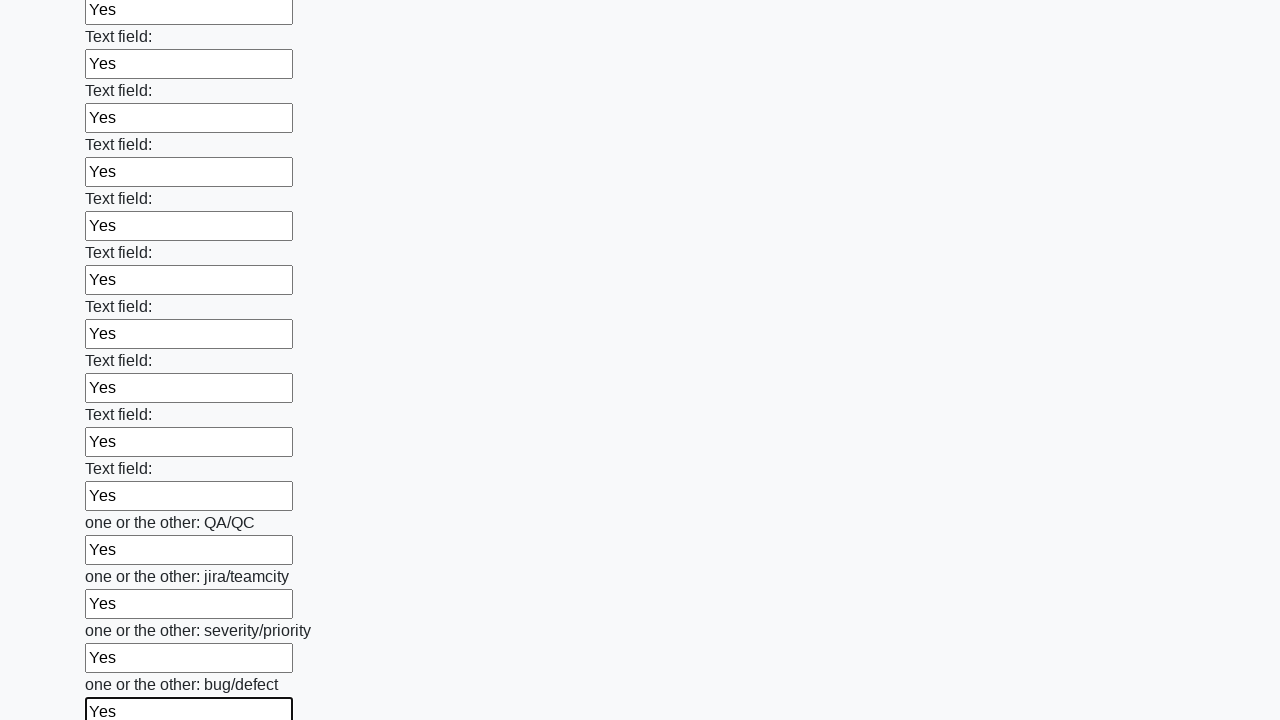

Filled text input field 92 of 100 with 'Yes' on input[type="text"] >> nth=91
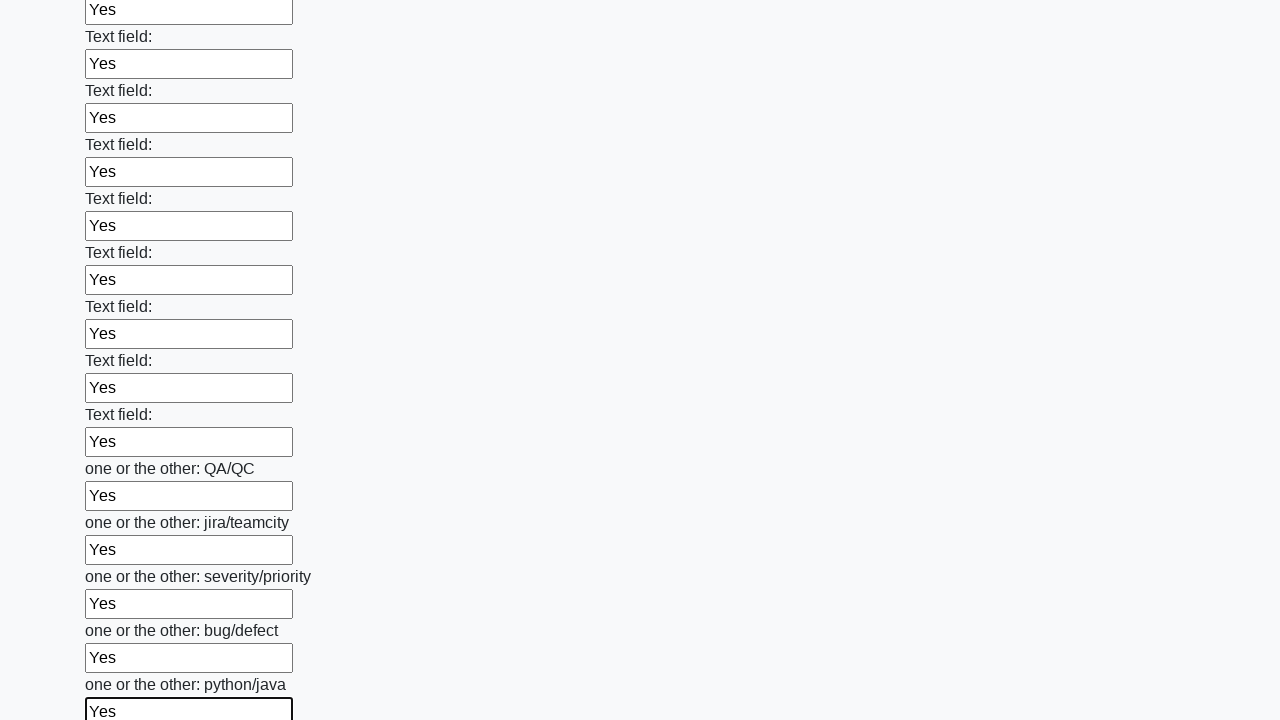

Filled text input field 93 of 100 with 'Yes' on input[type="text"] >> nth=92
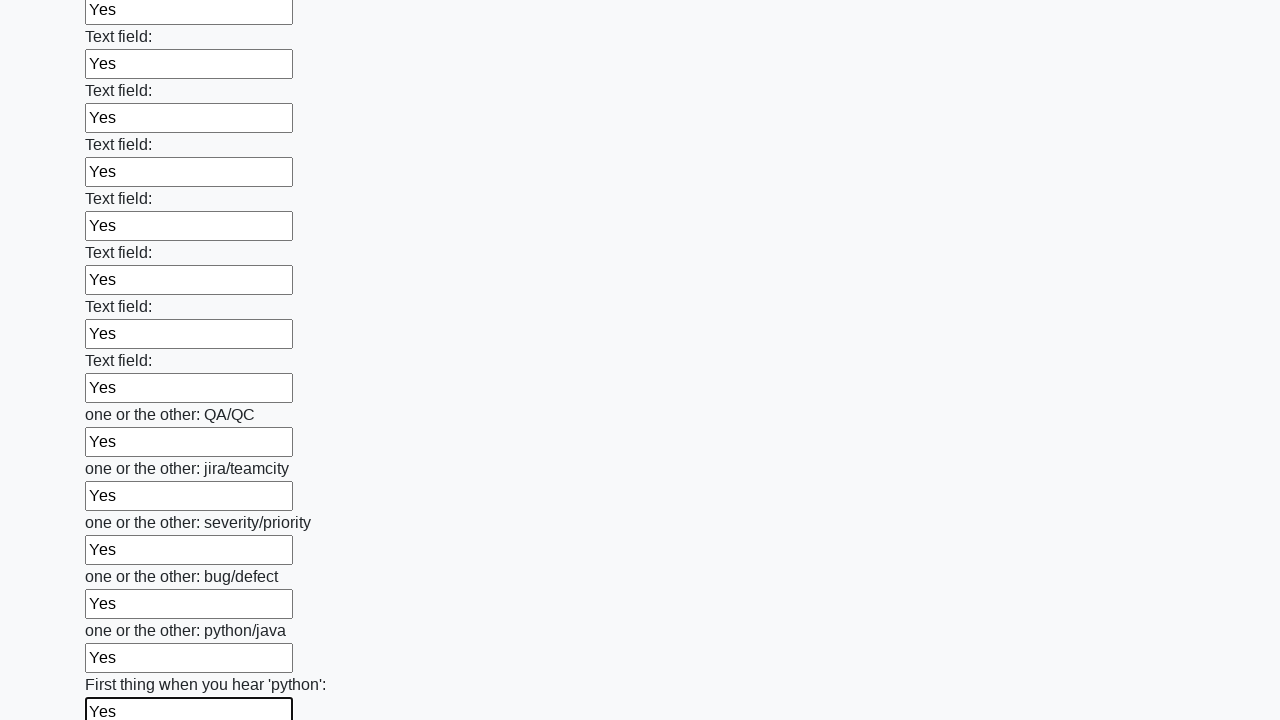

Filled text input field 94 of 100 with 'Yes' on input[type="text"] >> nth=93
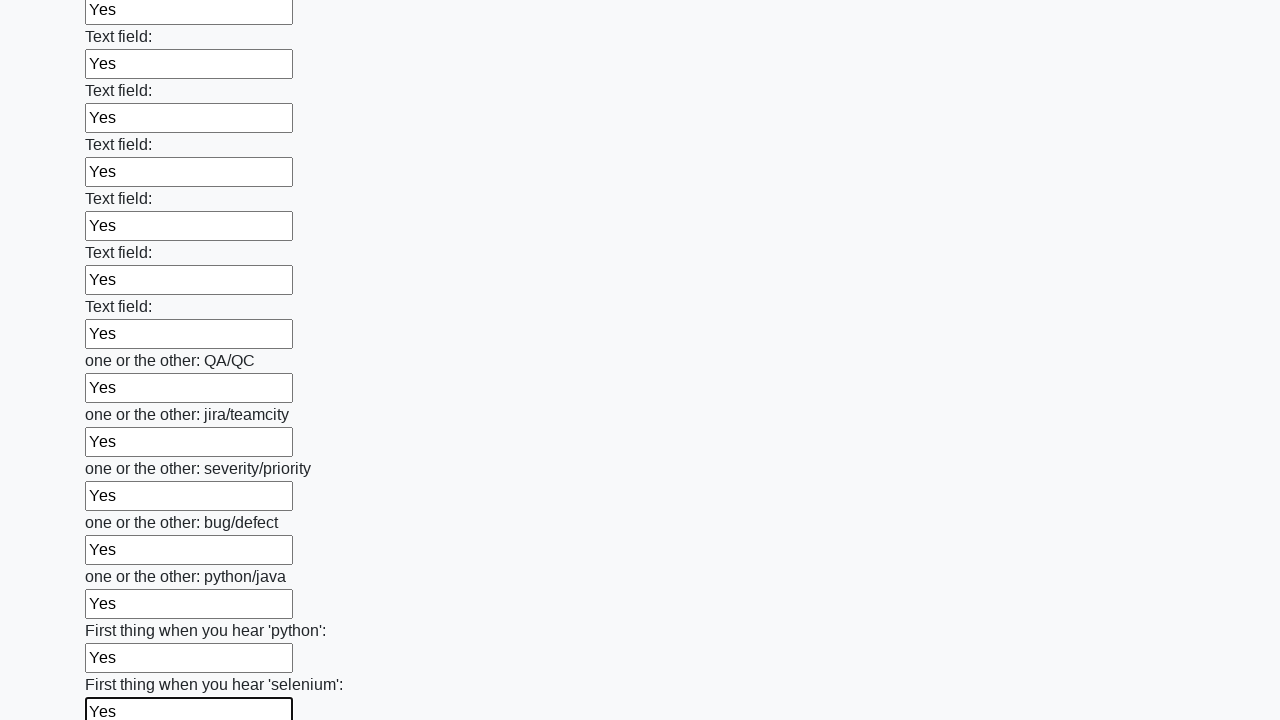

Filled text input field 95 of 100 with 'Yes' on input[type="text"] >> nth=94
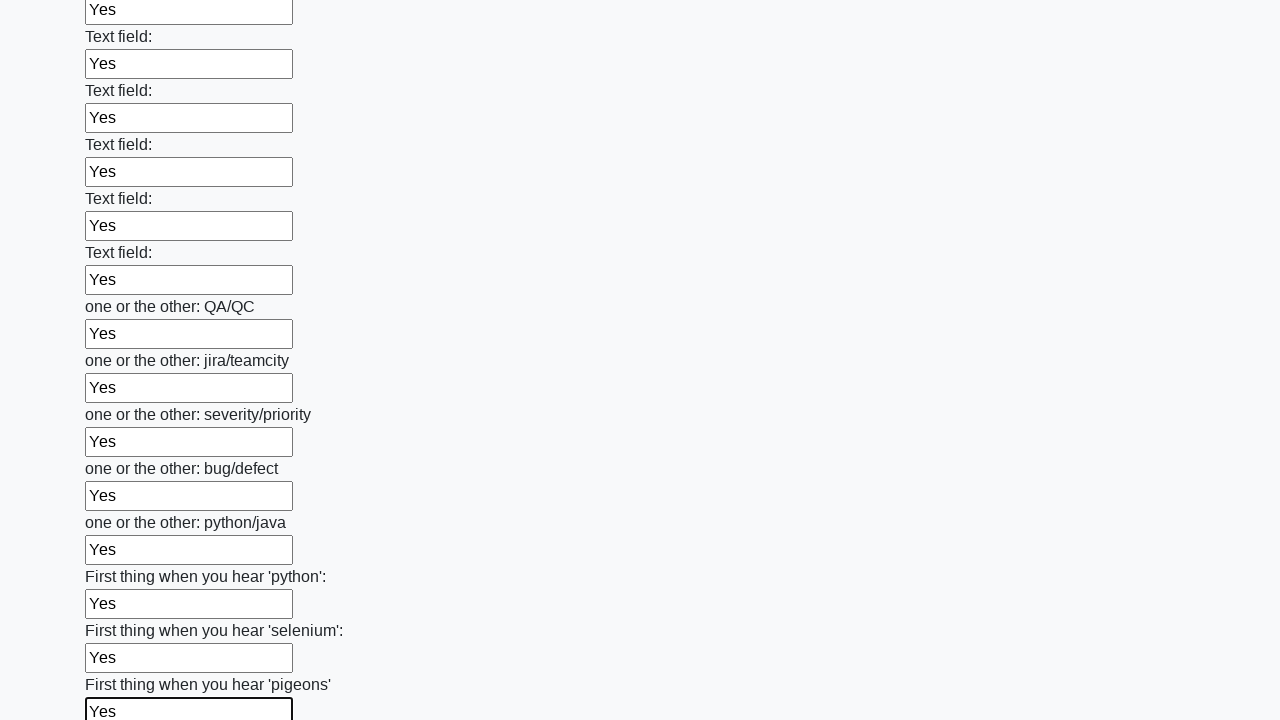

Filled text input field 96 of 100 with 'Yes' on input[type="text"] >> nth=95
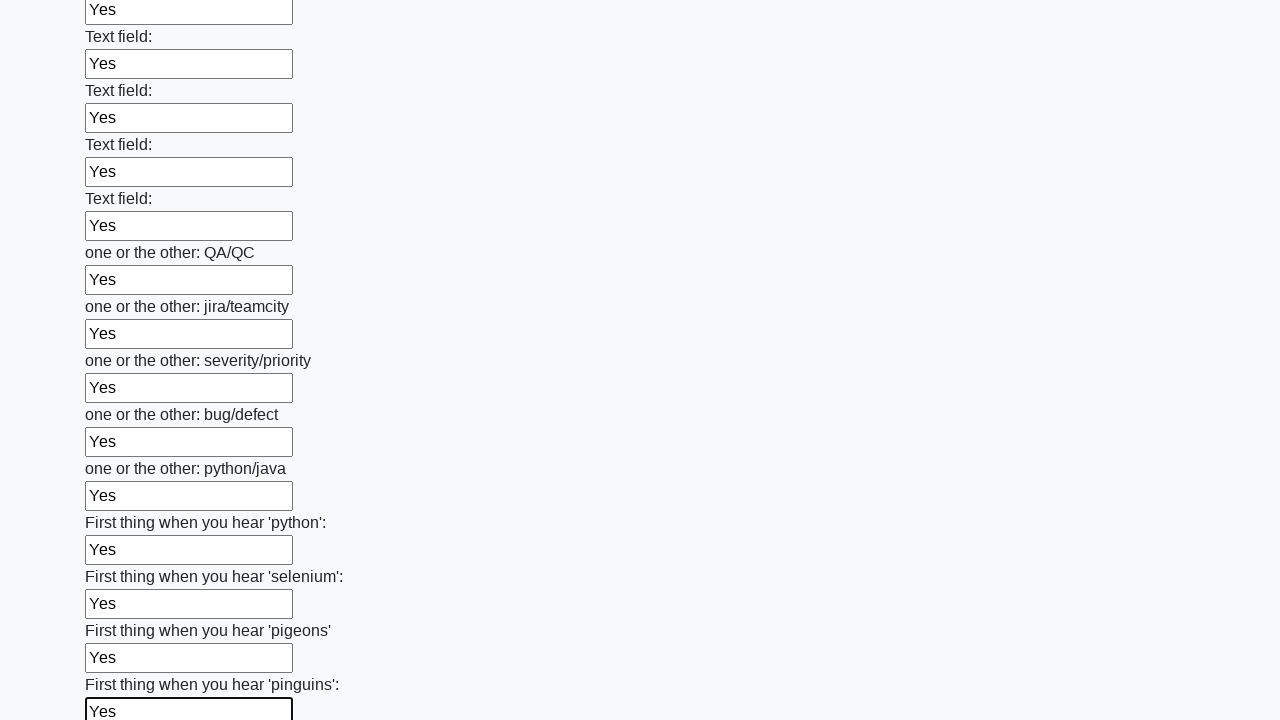

Filled text input field 97 of 100 with 'Yes' on input[type="text"] >> nth=96
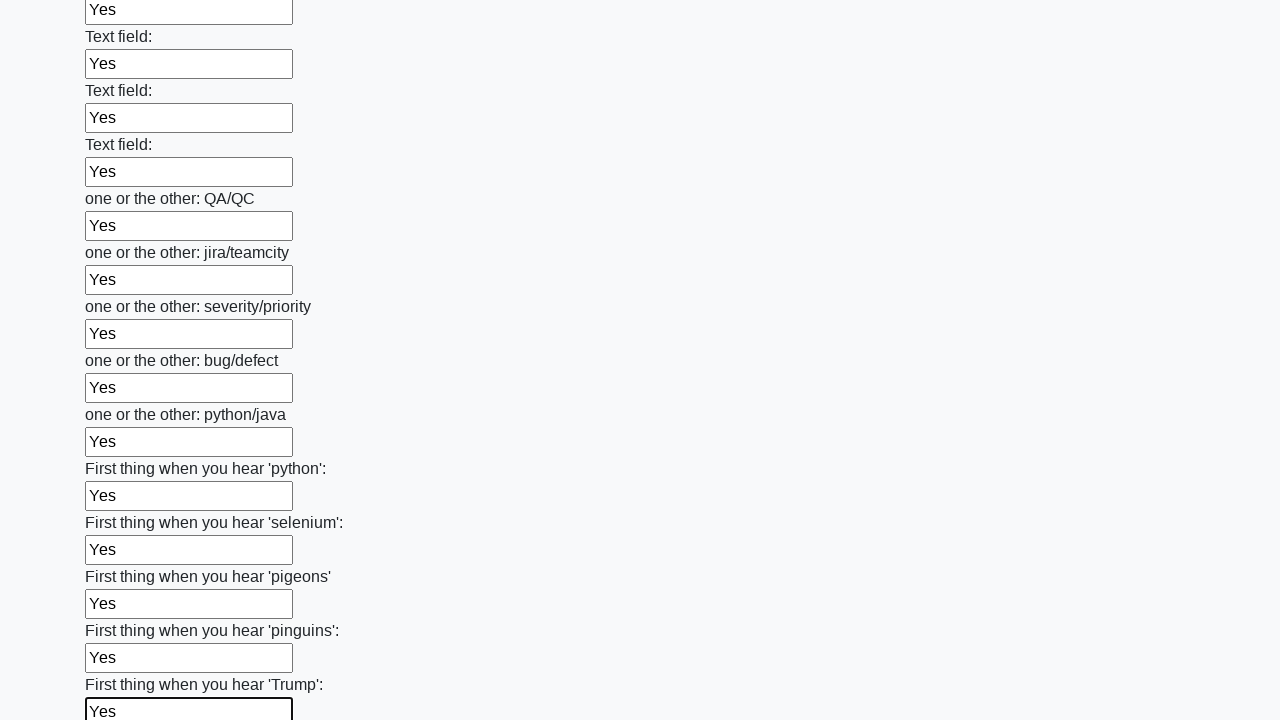

Filled text input field 98 of 100 with 'Yes' on input[type="text"] >> nth=97
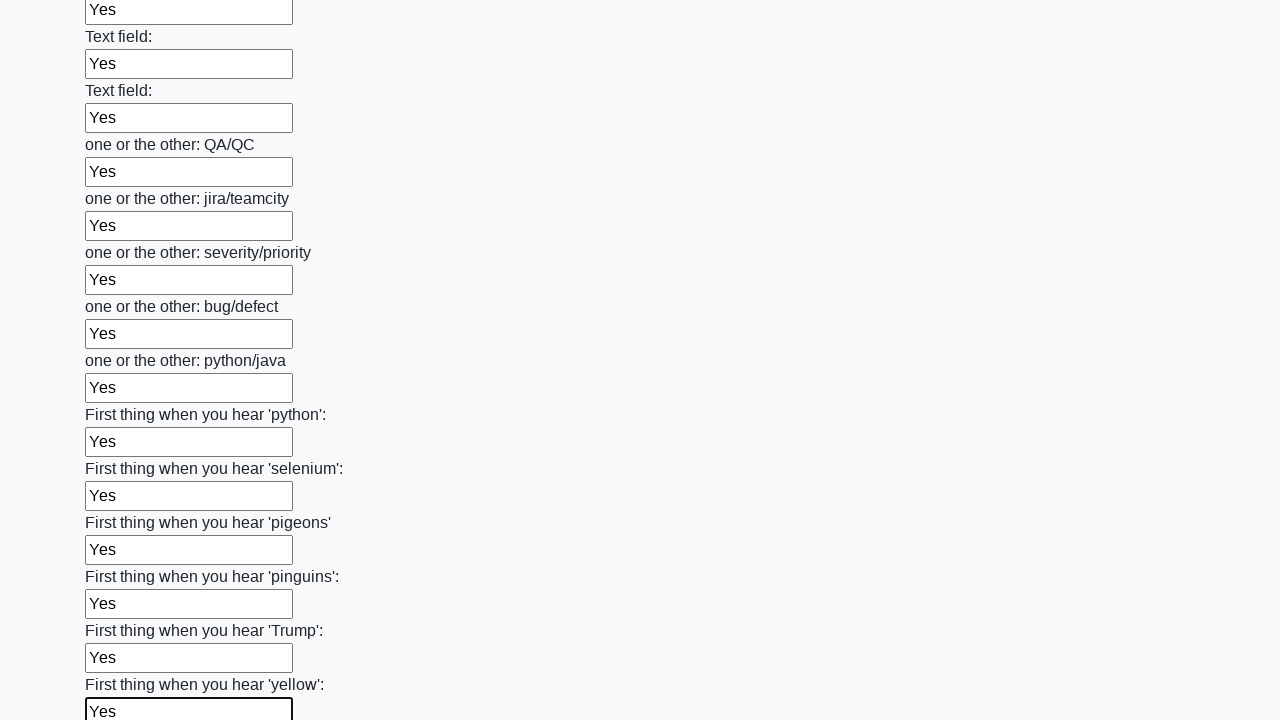

Filled text input field 99 of 100 with 'Yes' on input[type="text"] >> nth=98
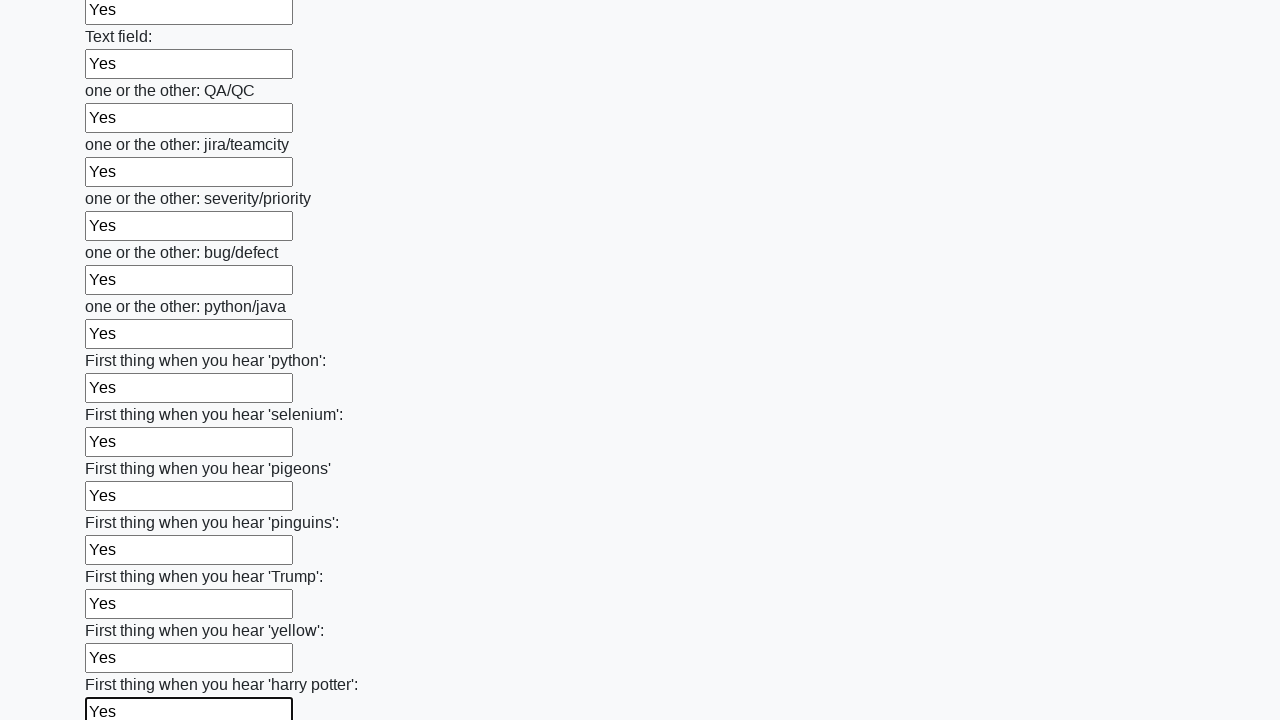

Filled text input field 100 of 100 with 'Yes' on input[type="text"] >> nth=99
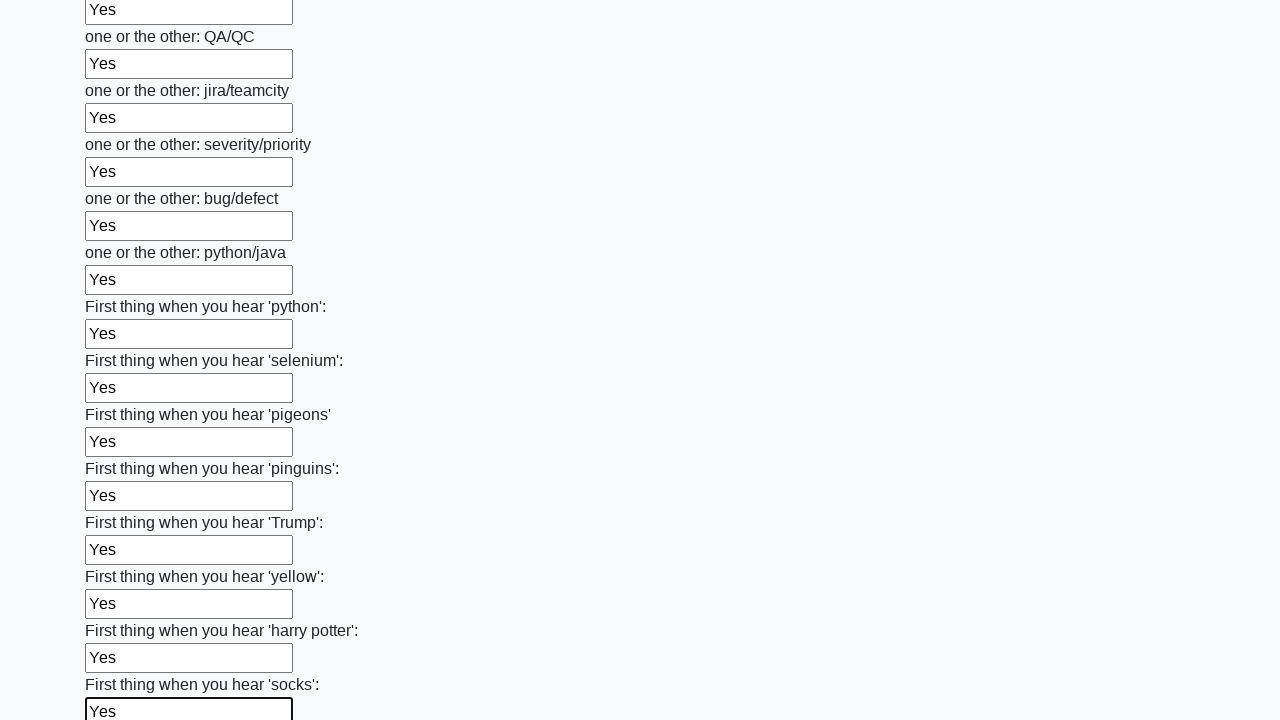

Clicked the submit button to submit the form at (123, 611) on button.btn
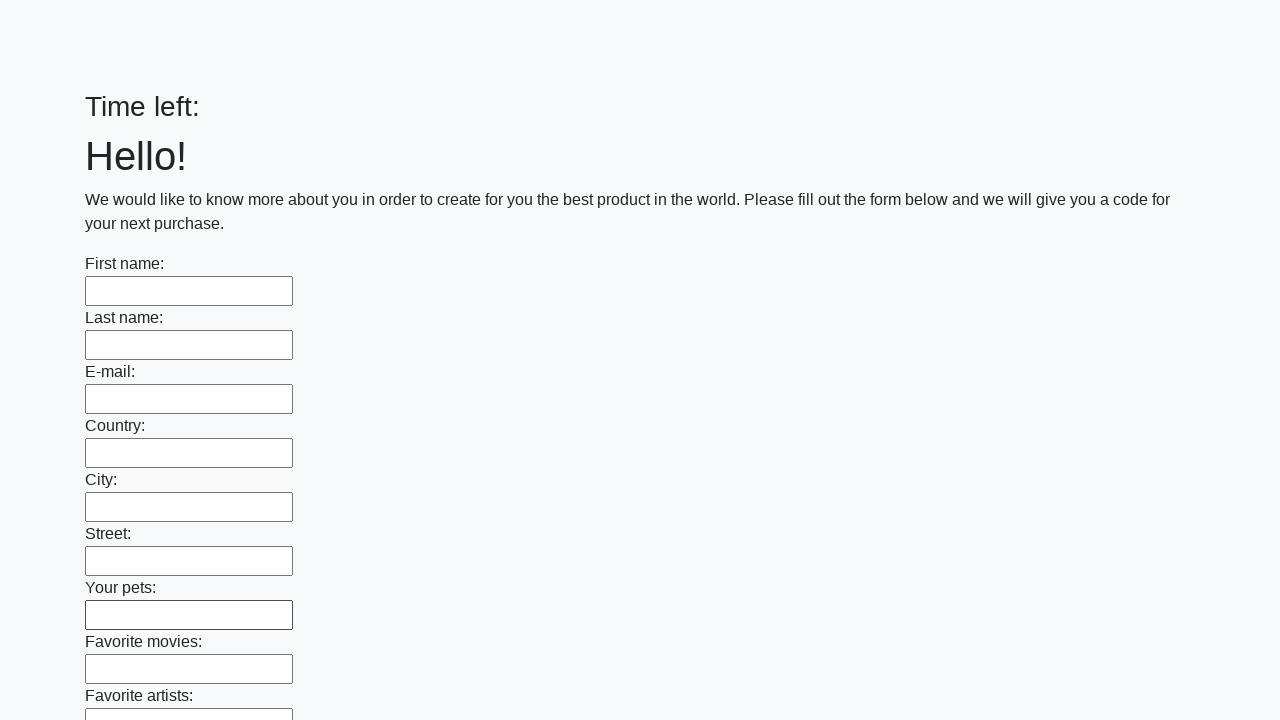

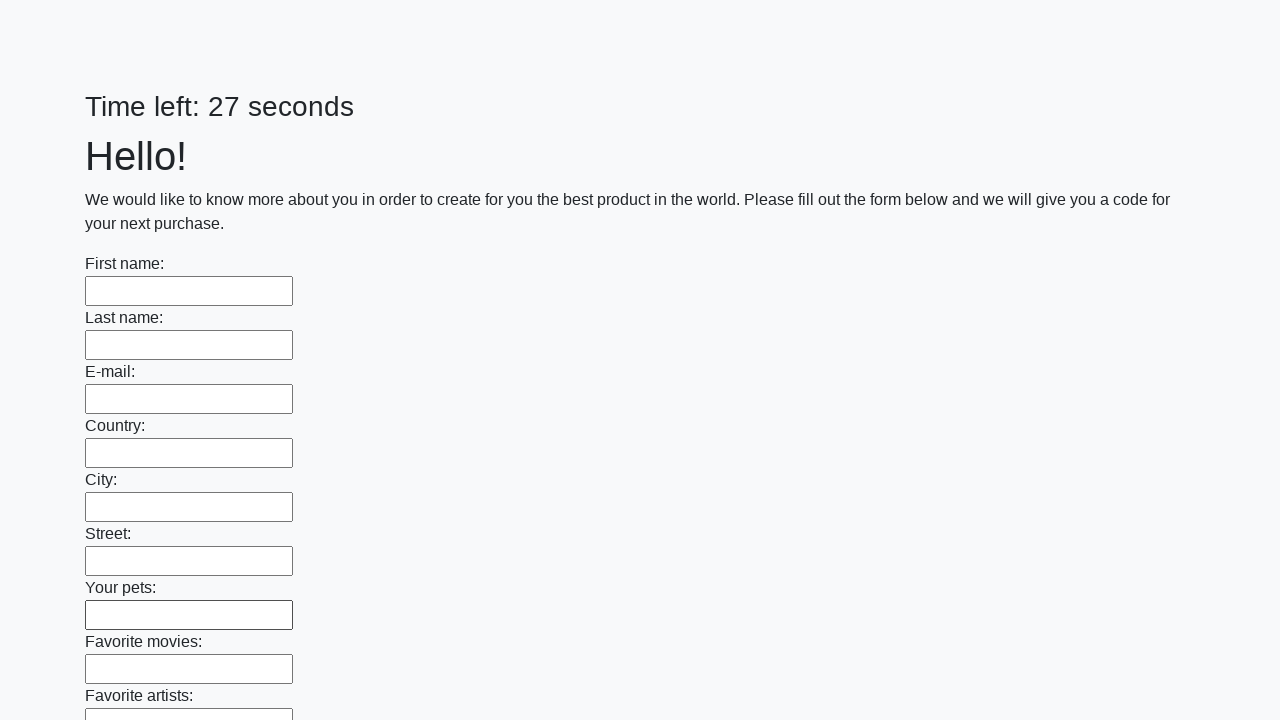